Tests filling out a large form by entering text into all input fields and clicking the submit button

Starting URL: http://suninjuly.github.io/huge_form.html

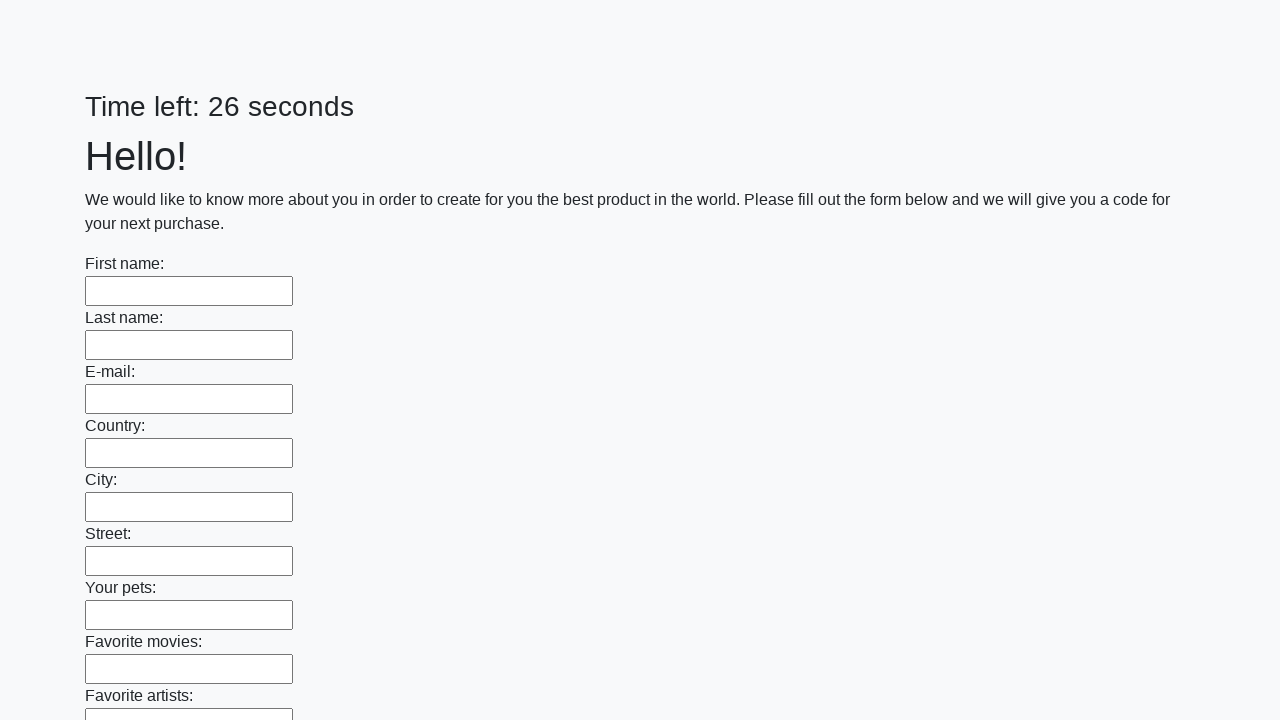

Filled input field with 'Мой ответ' on input >> nth=0
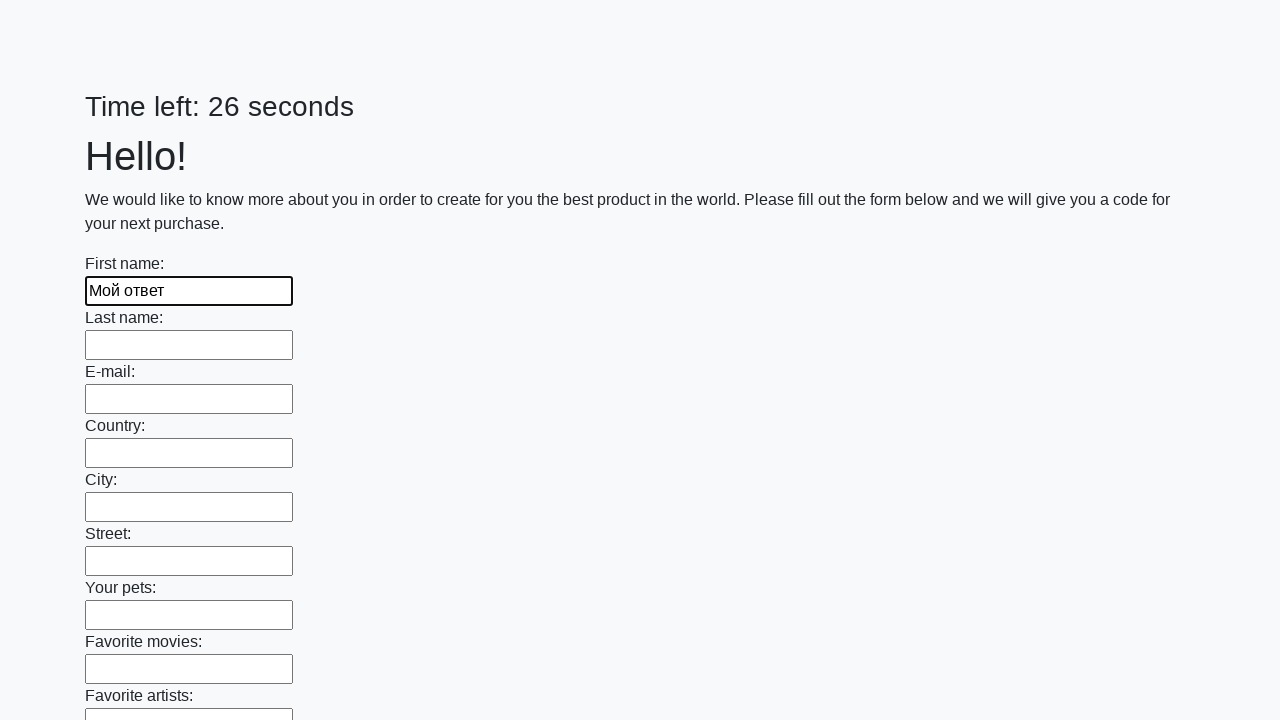

Filled input field with 'Мой ответ' on input >> nth=1
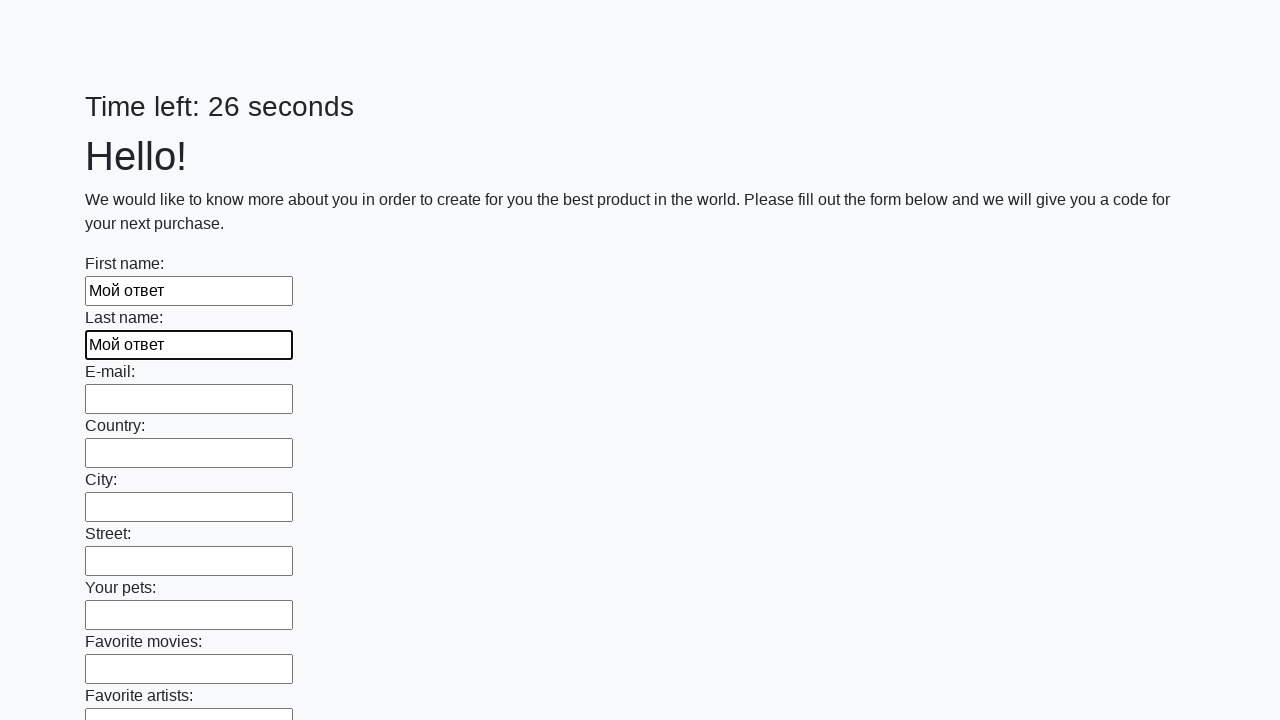

Filled input field with 'Мой ответ' on input >> nth=2
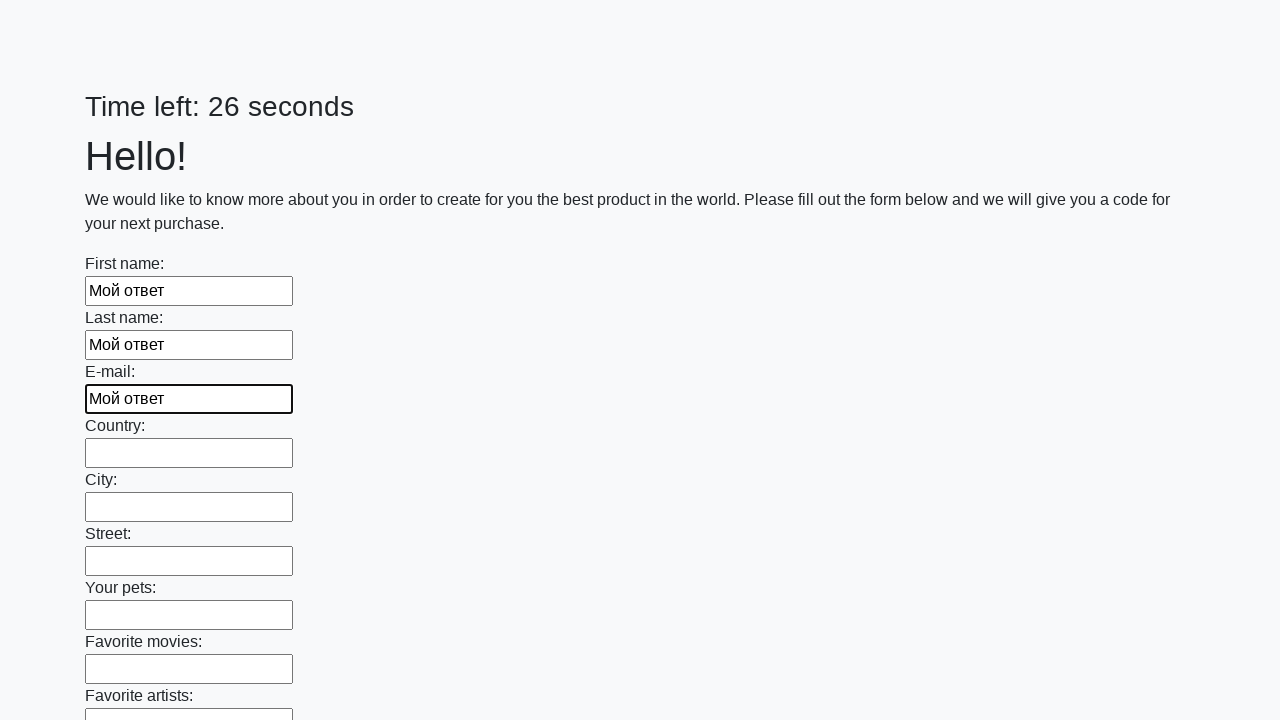

Filled input field with 'Мой ответ' on input >> nth=3
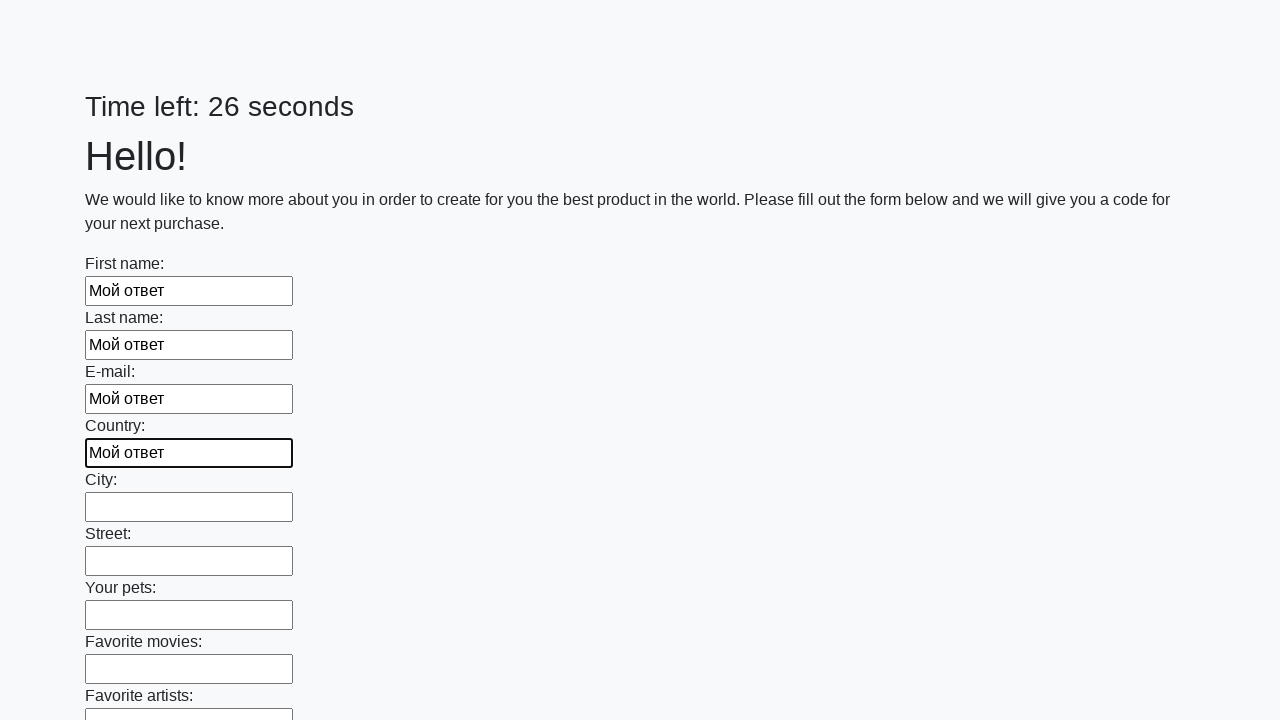

Filled input field with 'Мой ответ' on input >> nth=4
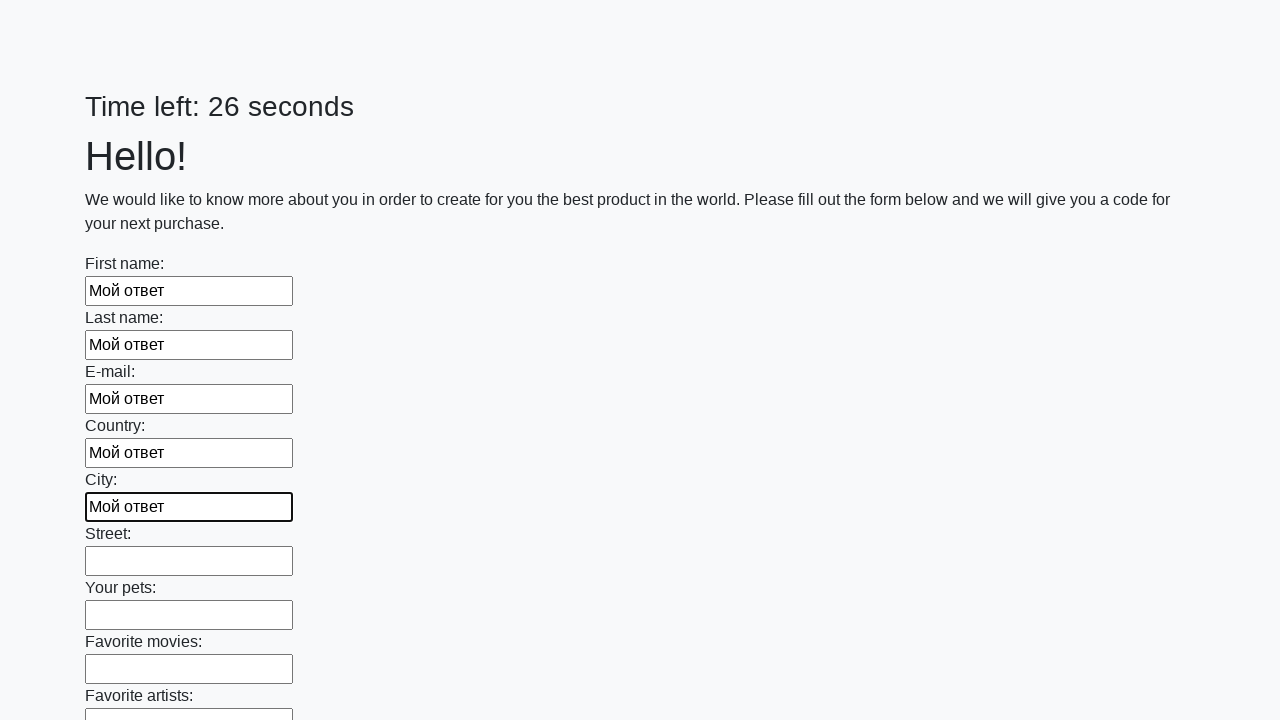

Filled input field with 'Мой ответ' on input >> nth=5
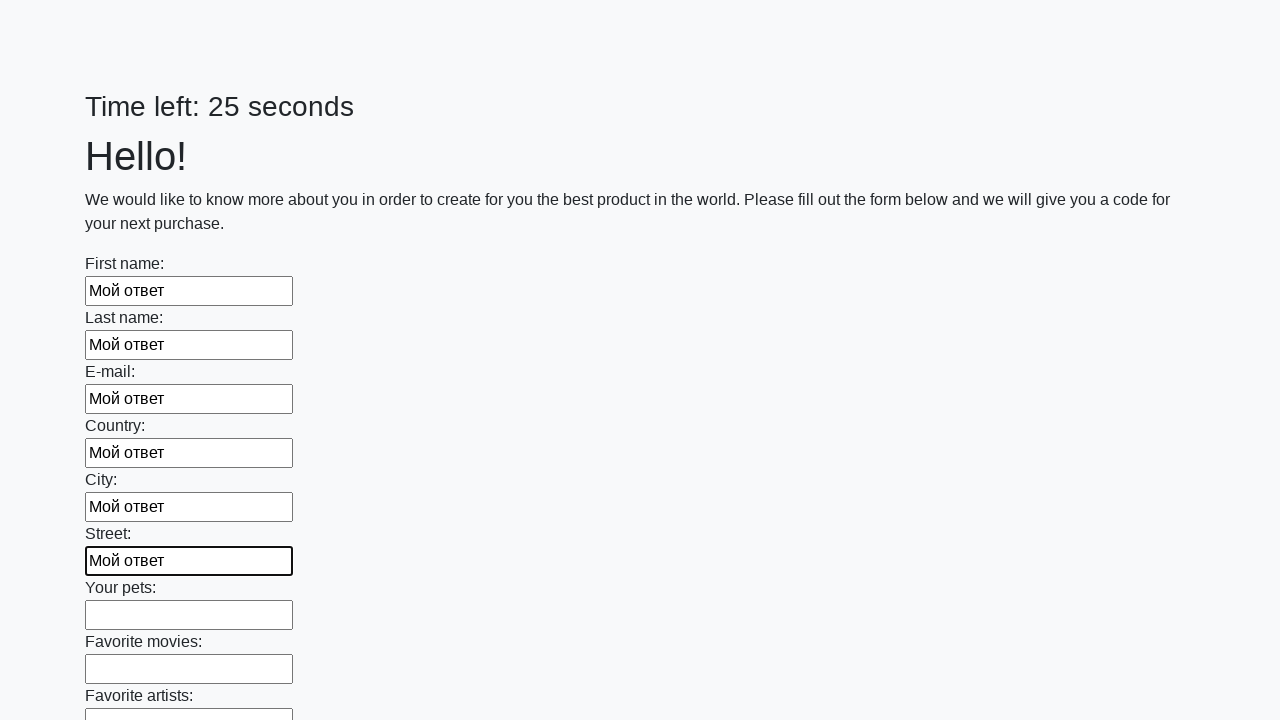

Filled input field with 'Мой ответ' on input >> nth=6
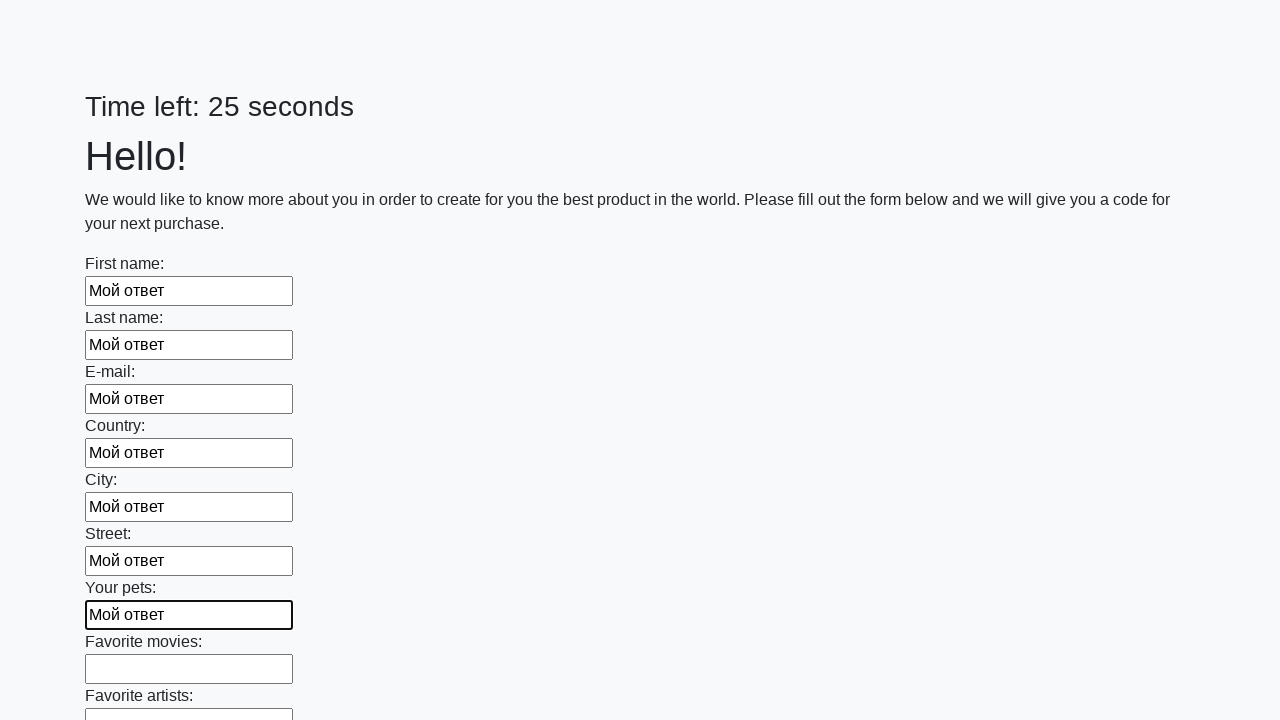

Filled input field with 'Мой ответ' on input >> nth=7
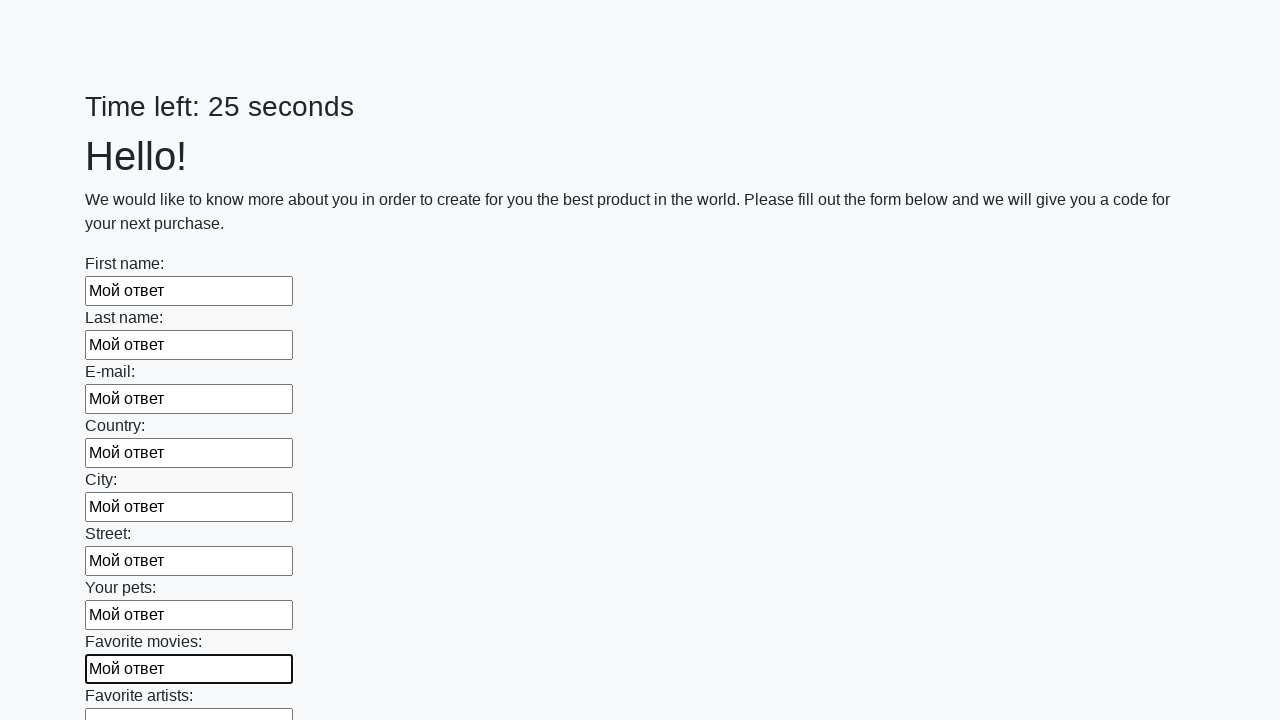

Filled input field with 'Мой ответ' on input >> nth=8
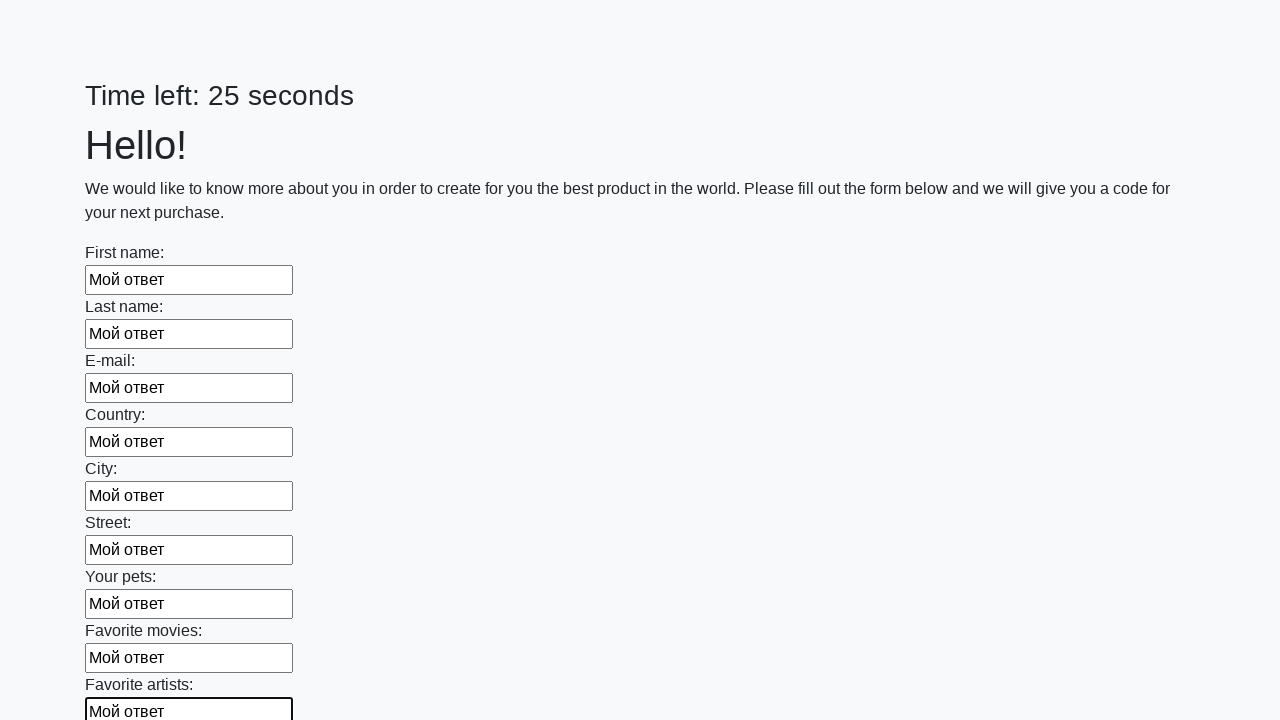

Filled input field with 'Мой ответ' on input >> nth=9
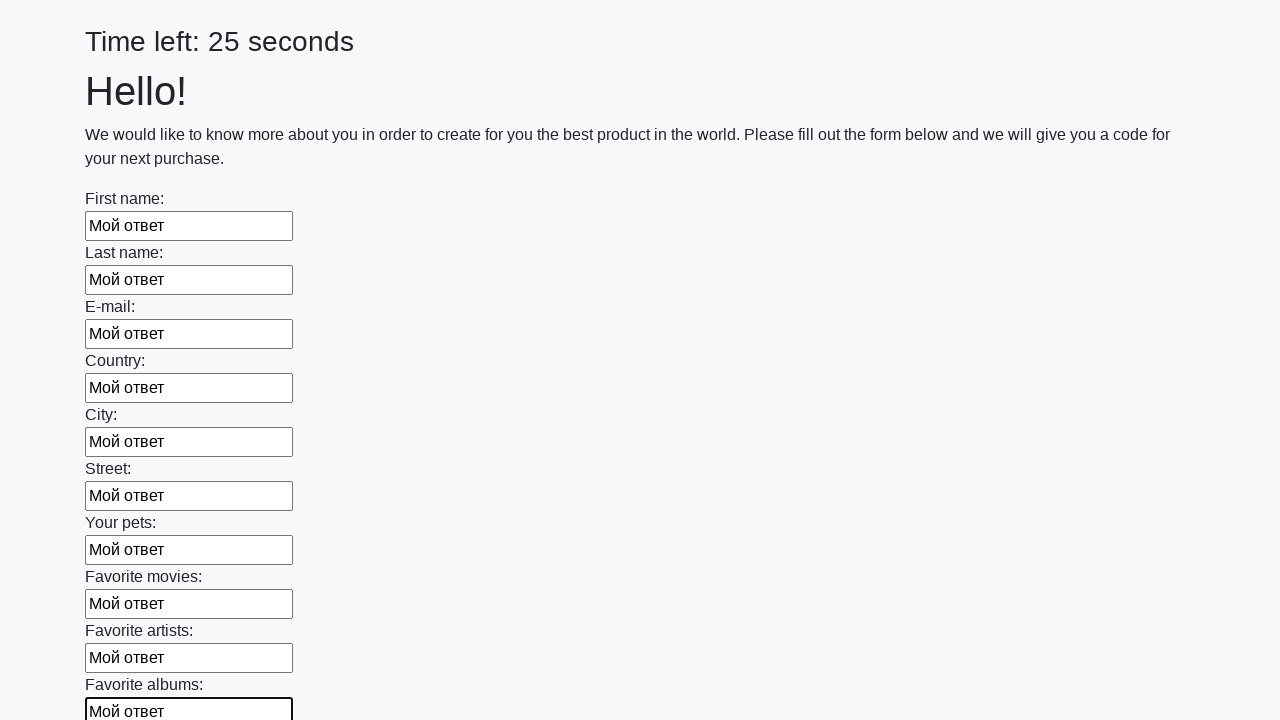

Filled input field with 'Мой ответ' on input >> nth=10
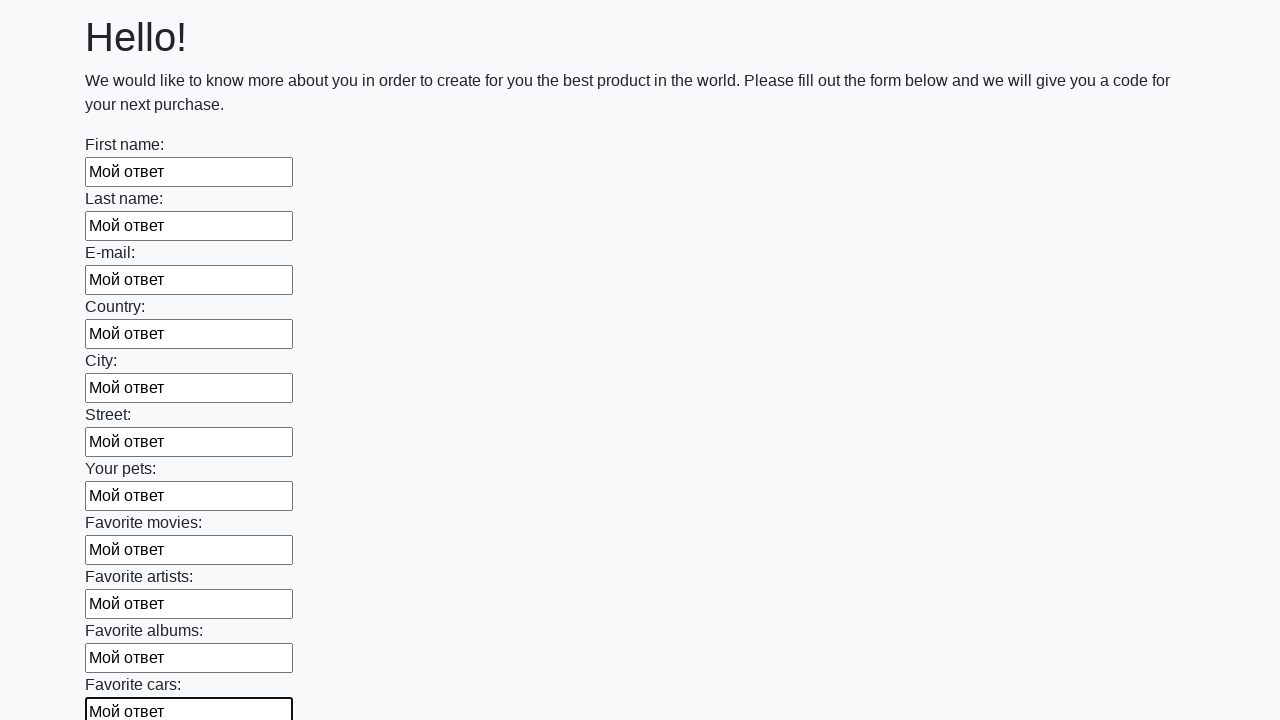

Filled input field with 'Мой ответ' on input >> nth=11
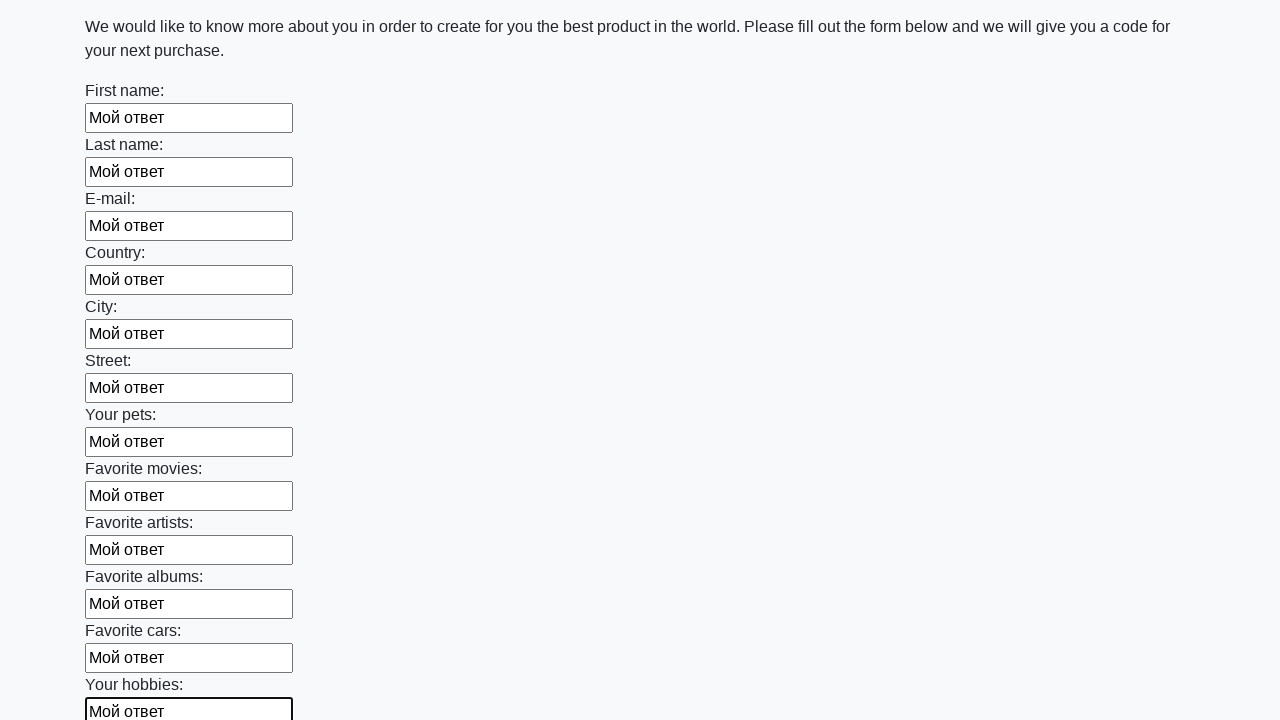

Filled input field with 'Мой ответ' on input >> nth=12
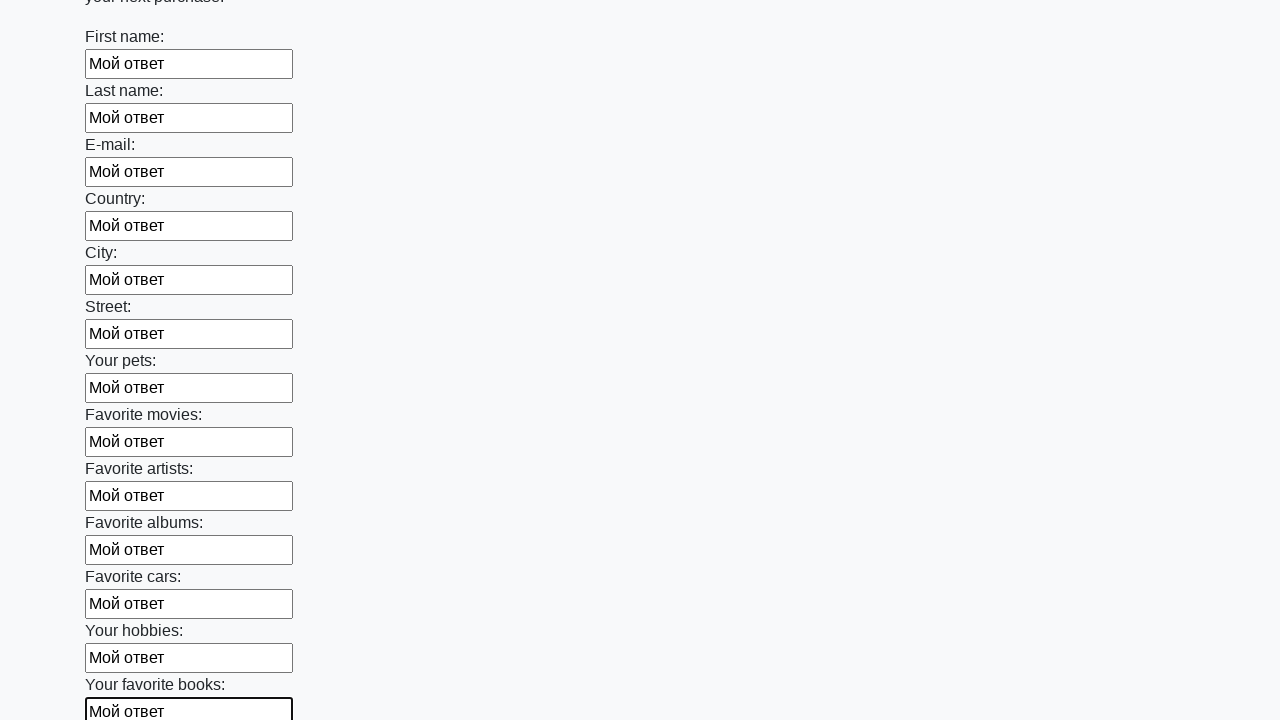

Filled input field with 'Мой ответ' on input >> nth=13
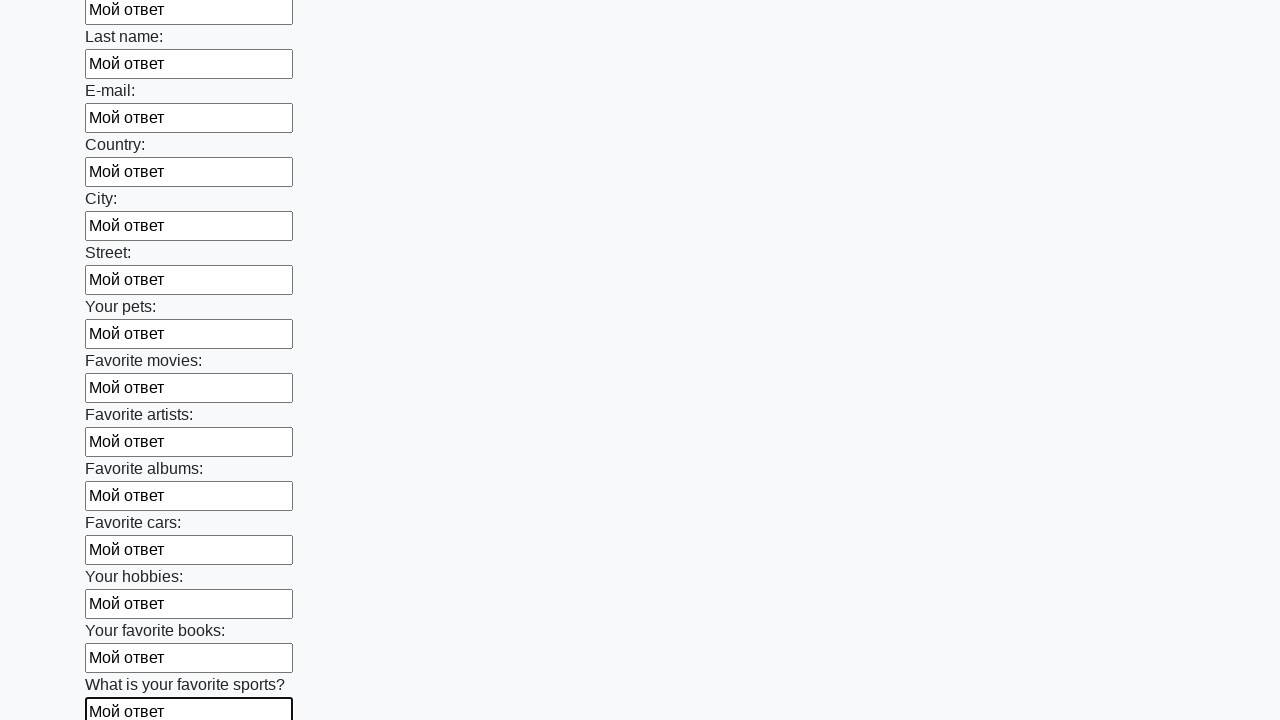

Filled input field with 'Мой ответ' on input >> nth=14
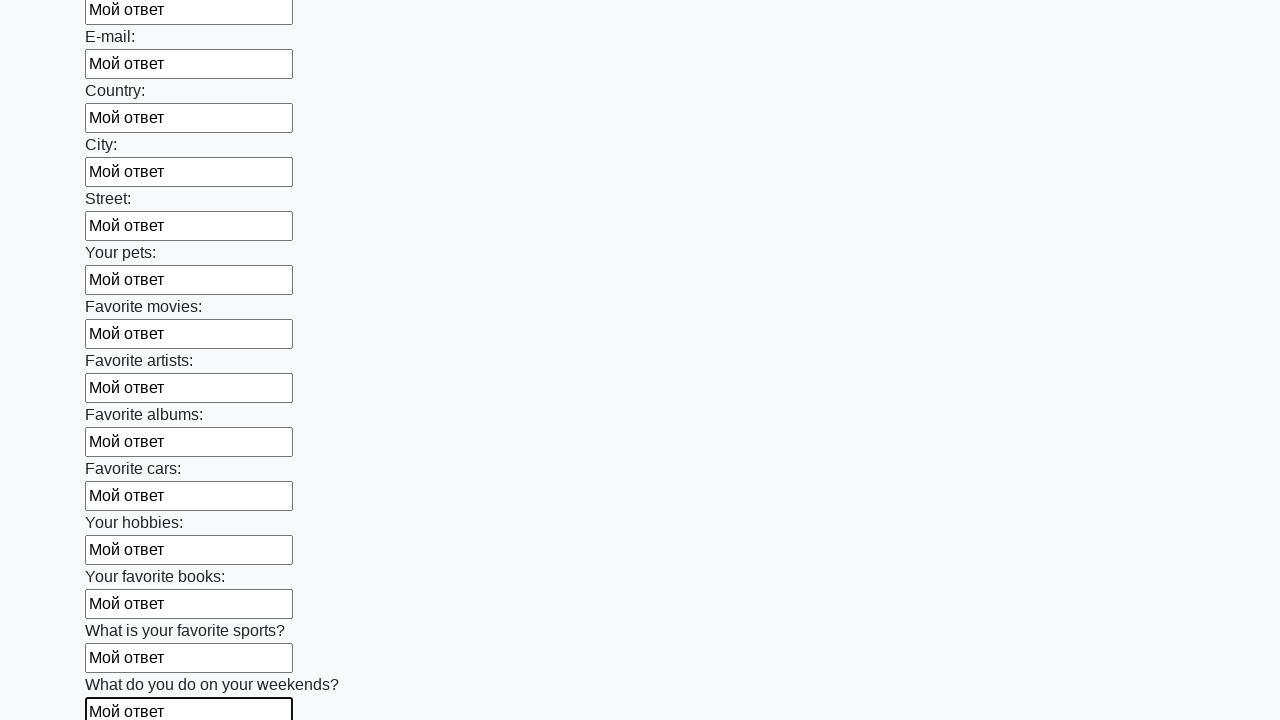

Filled input field with 'Мой ответ' on input >> nth=15
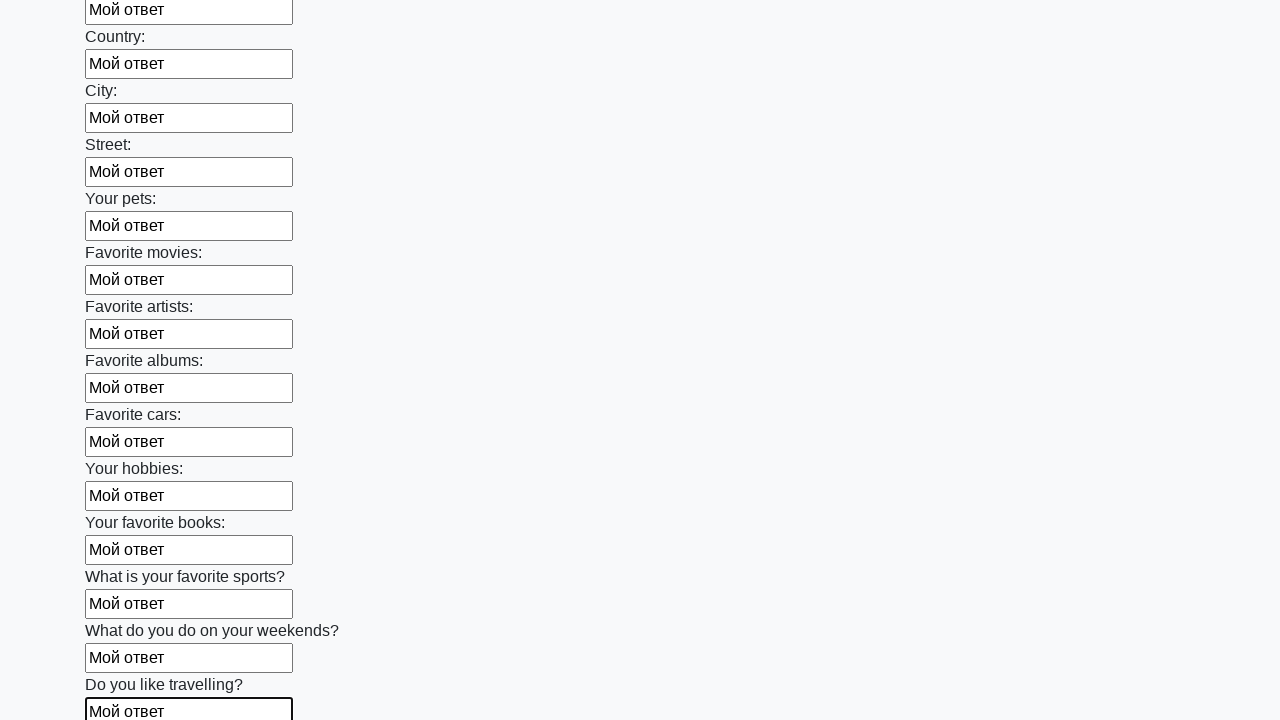

Filled input field with 'Мой ответ' on input >> nth=16
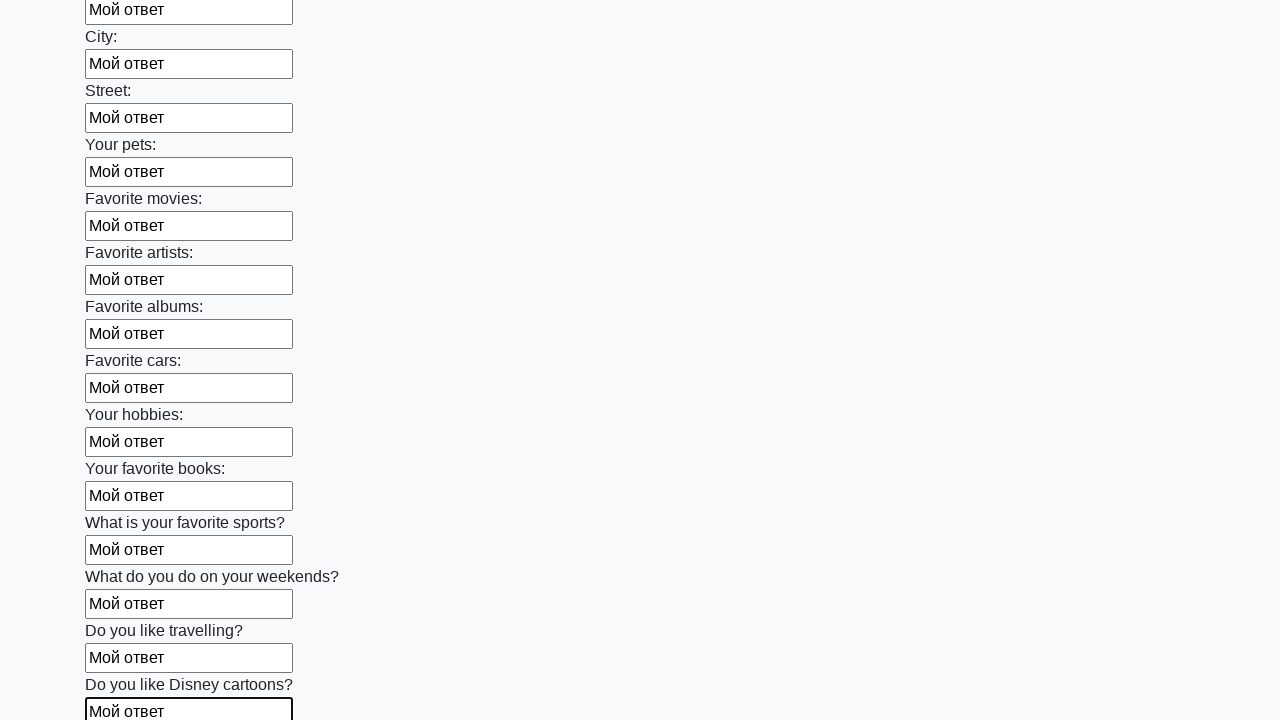

Filled input field with 'Мой ответ' on input >> nth=17
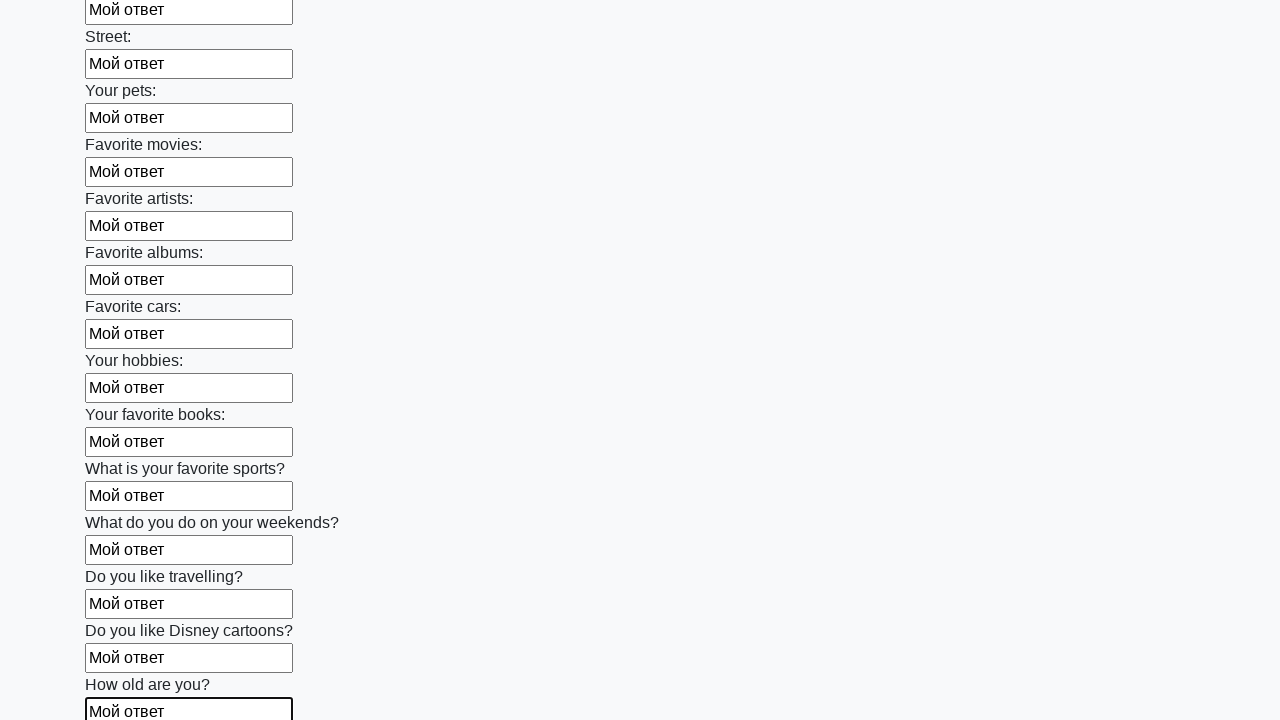

Filled input field with 'Мой ответ' on input >> nth=18
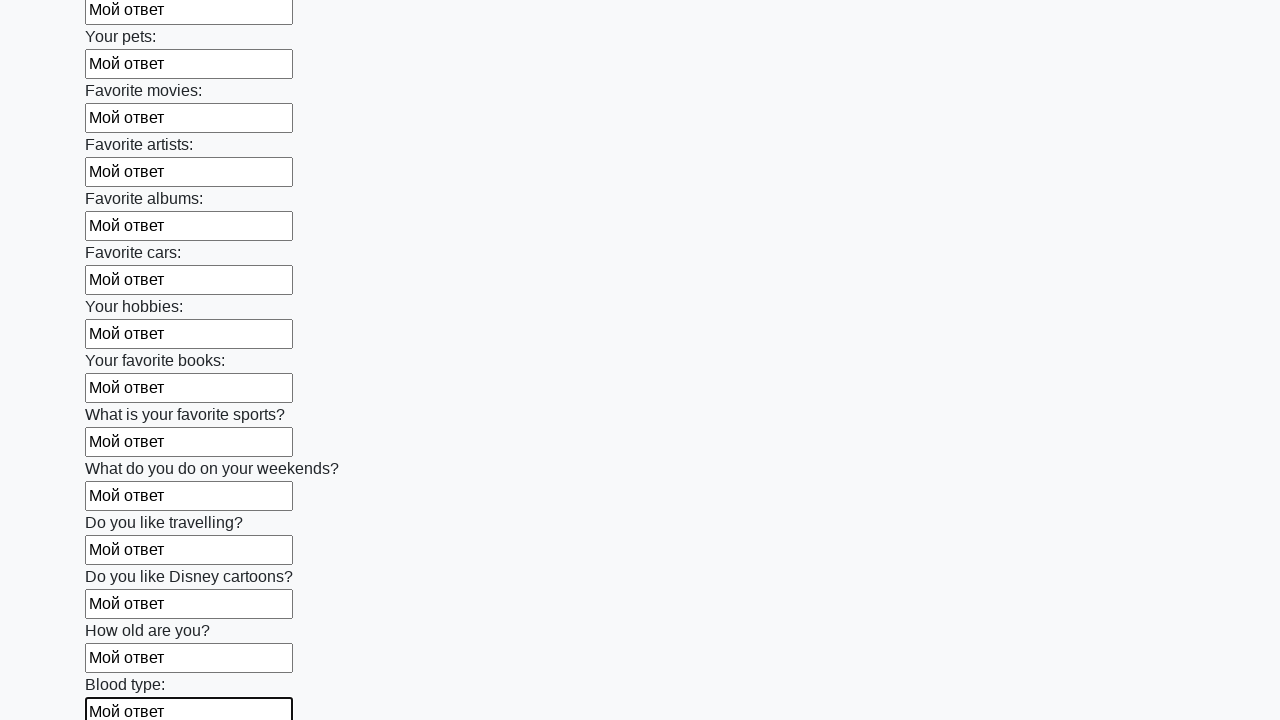

Filled input field with 'Мой ответ' on input >> nth=19
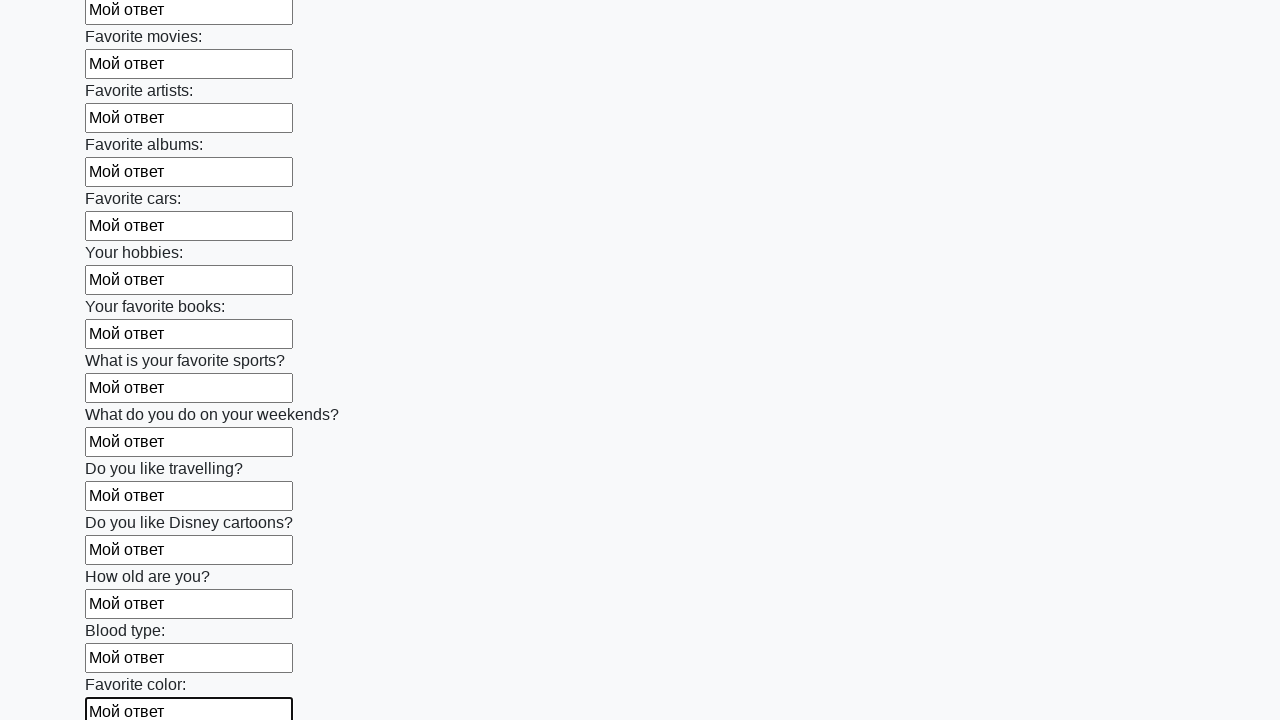

Filled input field with 'Мой ответ' on input >> nth=20
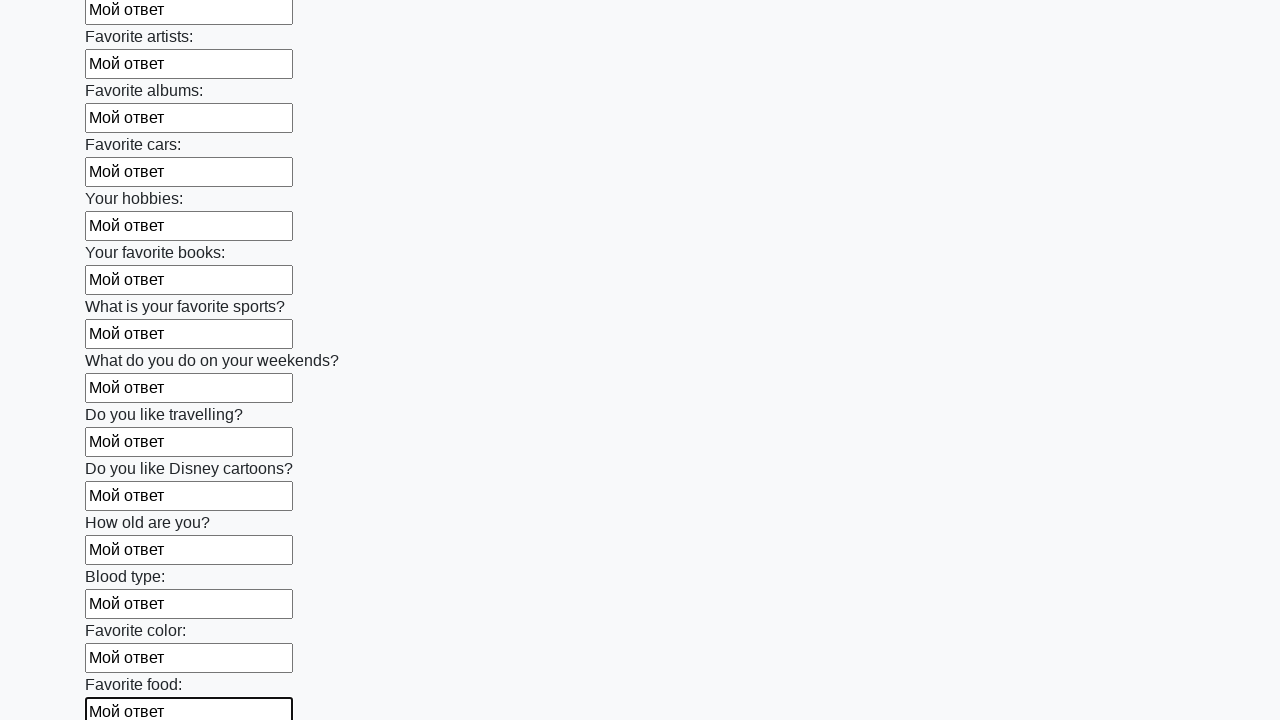

Filled input field with 'Мой ответ' on input >> nth=21
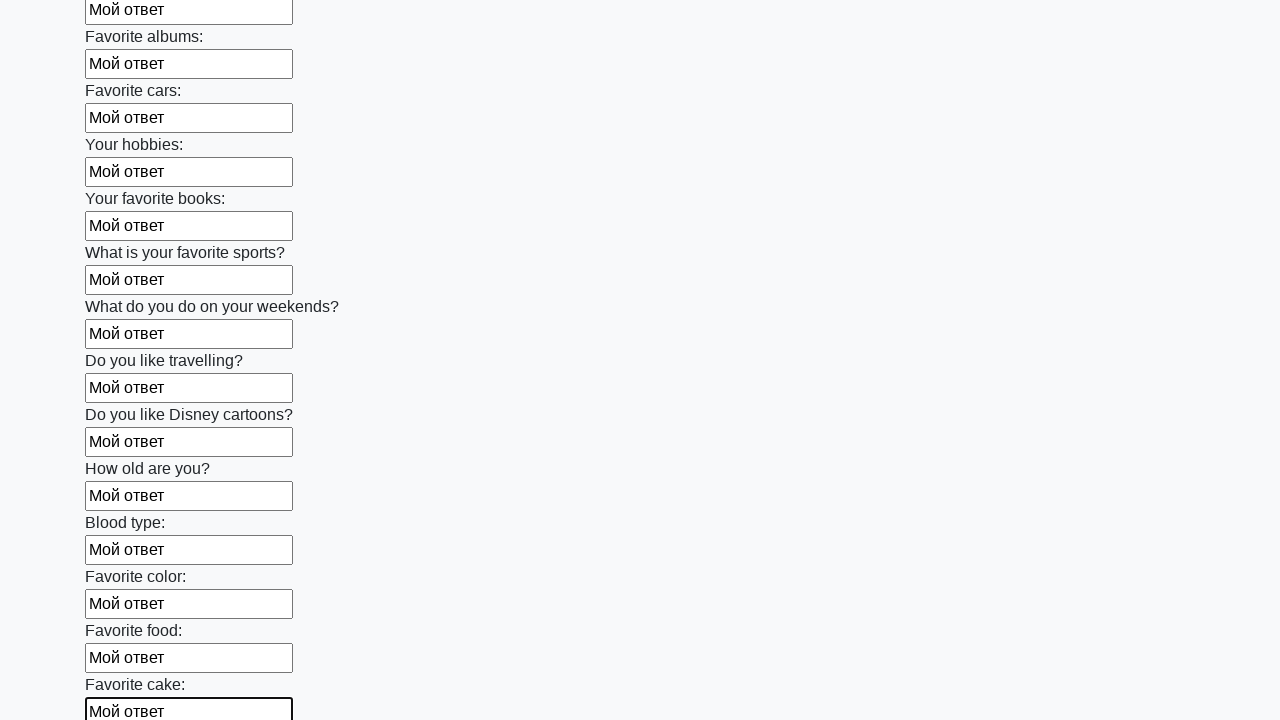

Filled input field with 'Мой ответ' on input >> nth=22
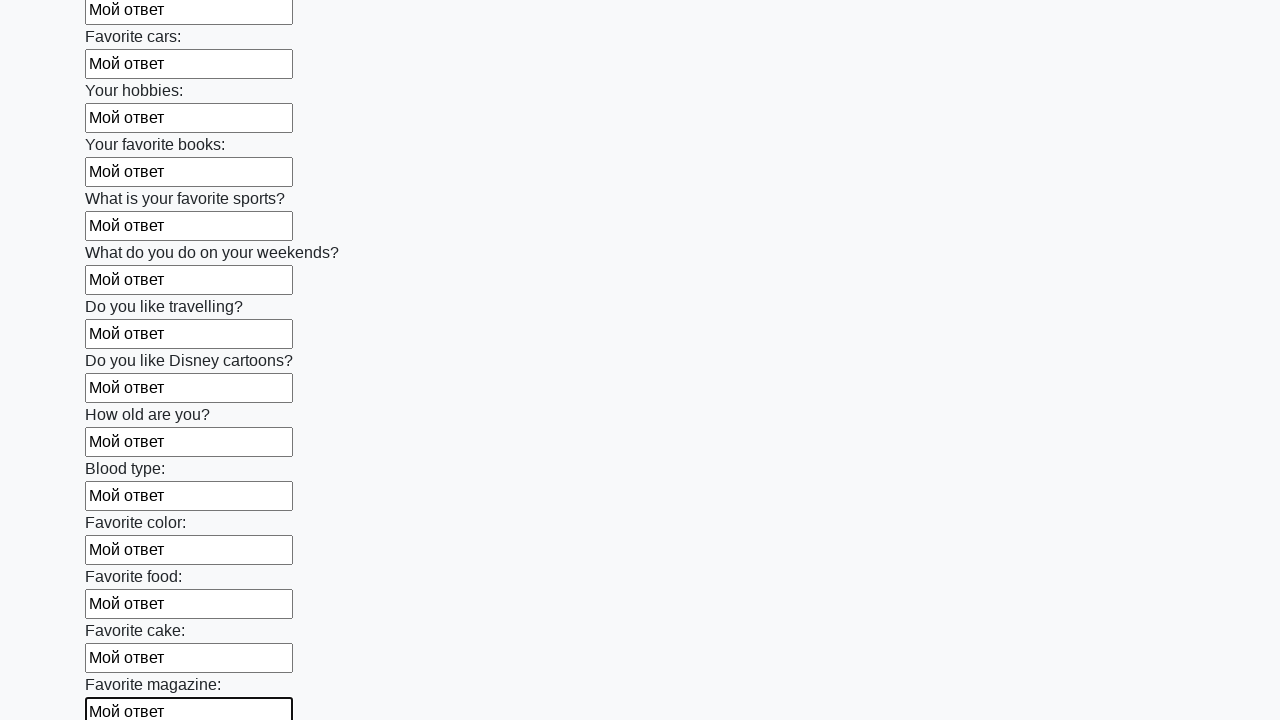

Filled input field with 'Мой ответ' on input >> nth=23
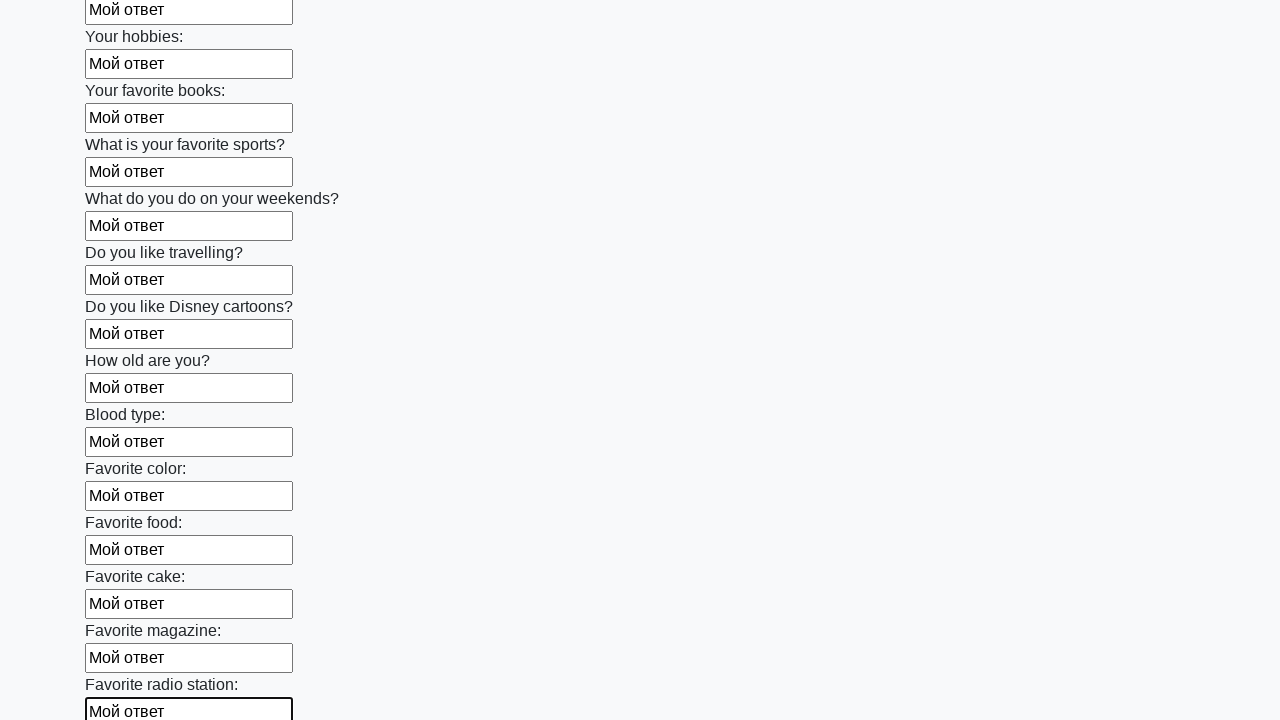

Filled input field with 'Мой ответ' on input >> nth=24
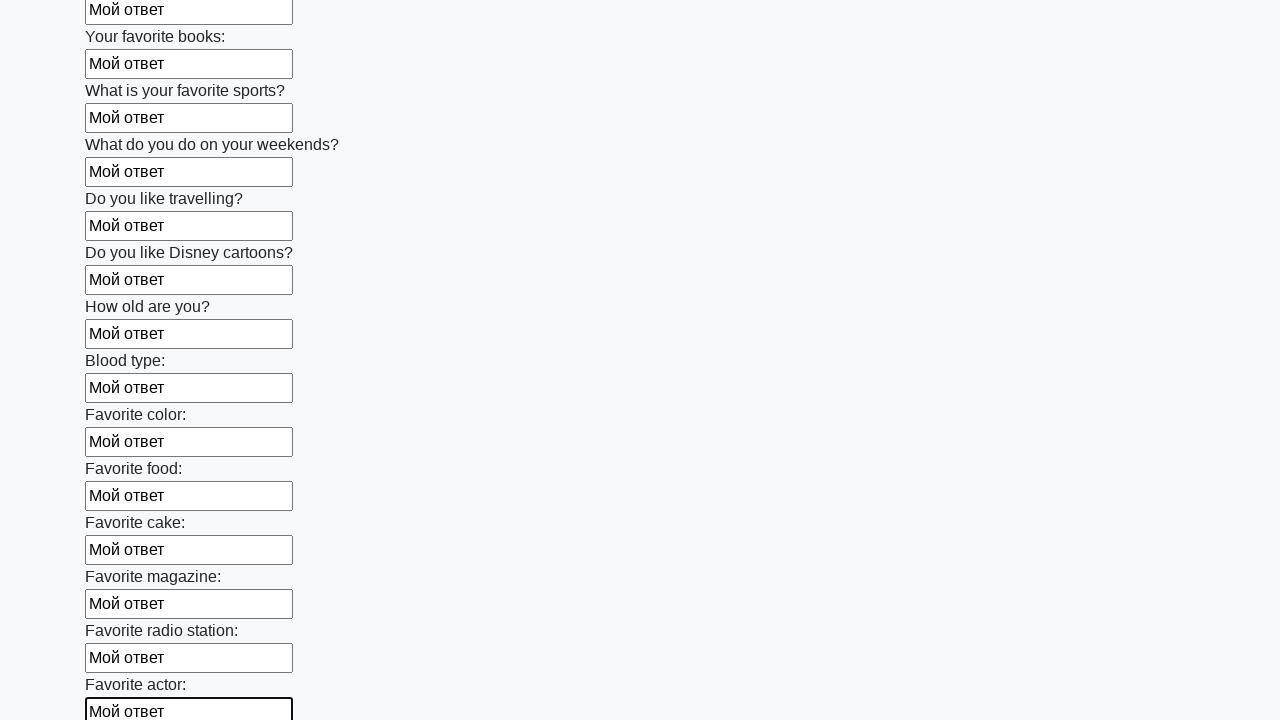

Filled input field with 'Мой ответ' on input >> nth=25
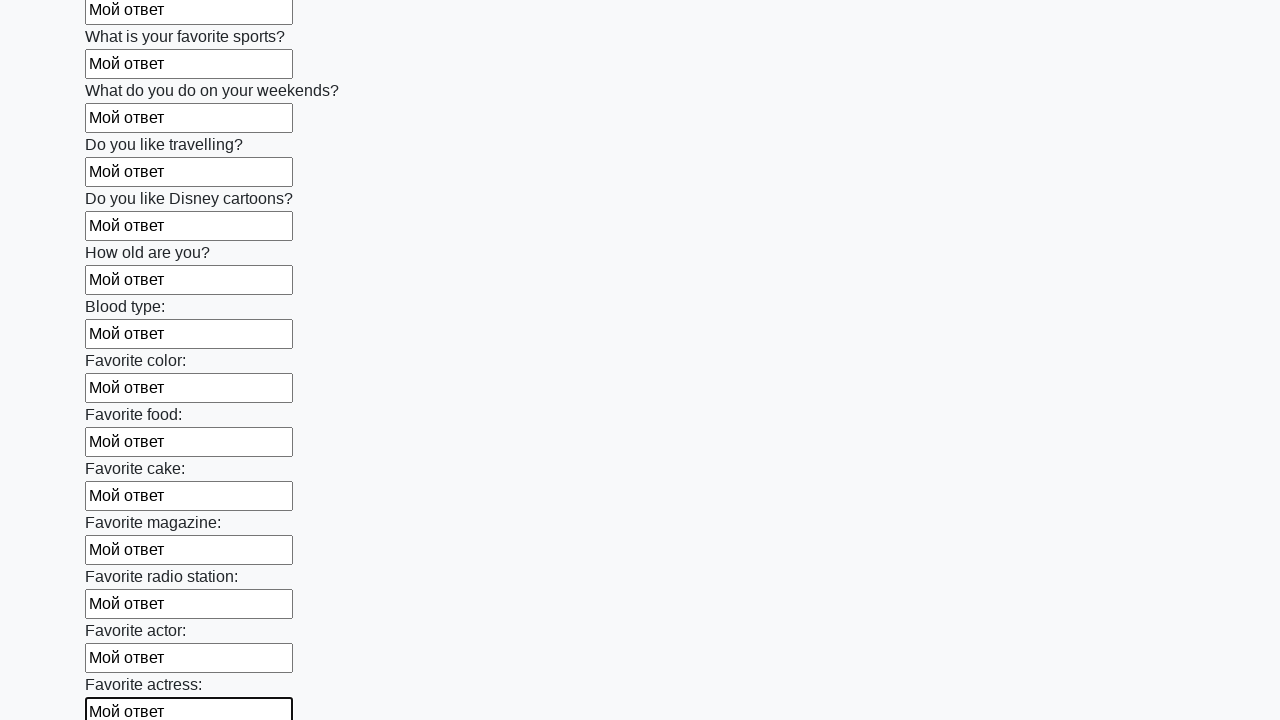

Filled input field with 'Мой ответ' on input >> nth=26
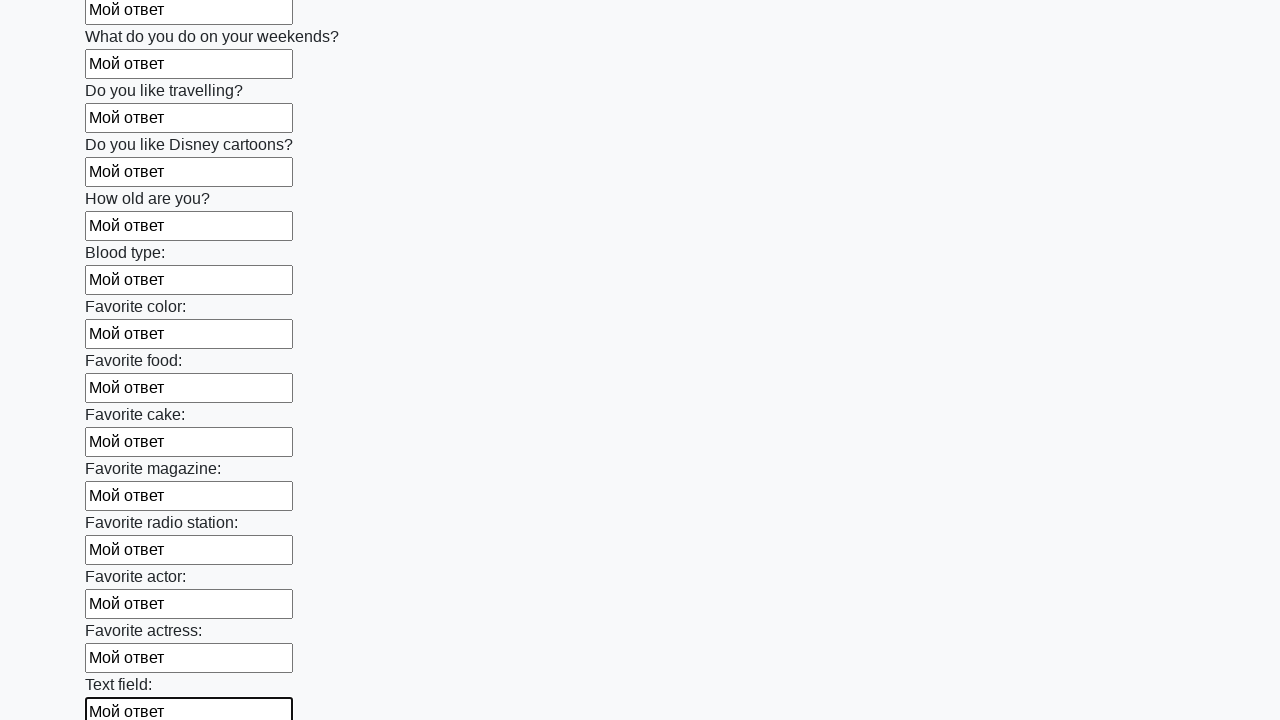

Filled input field with 'Мой ответ' on input >> nth=27
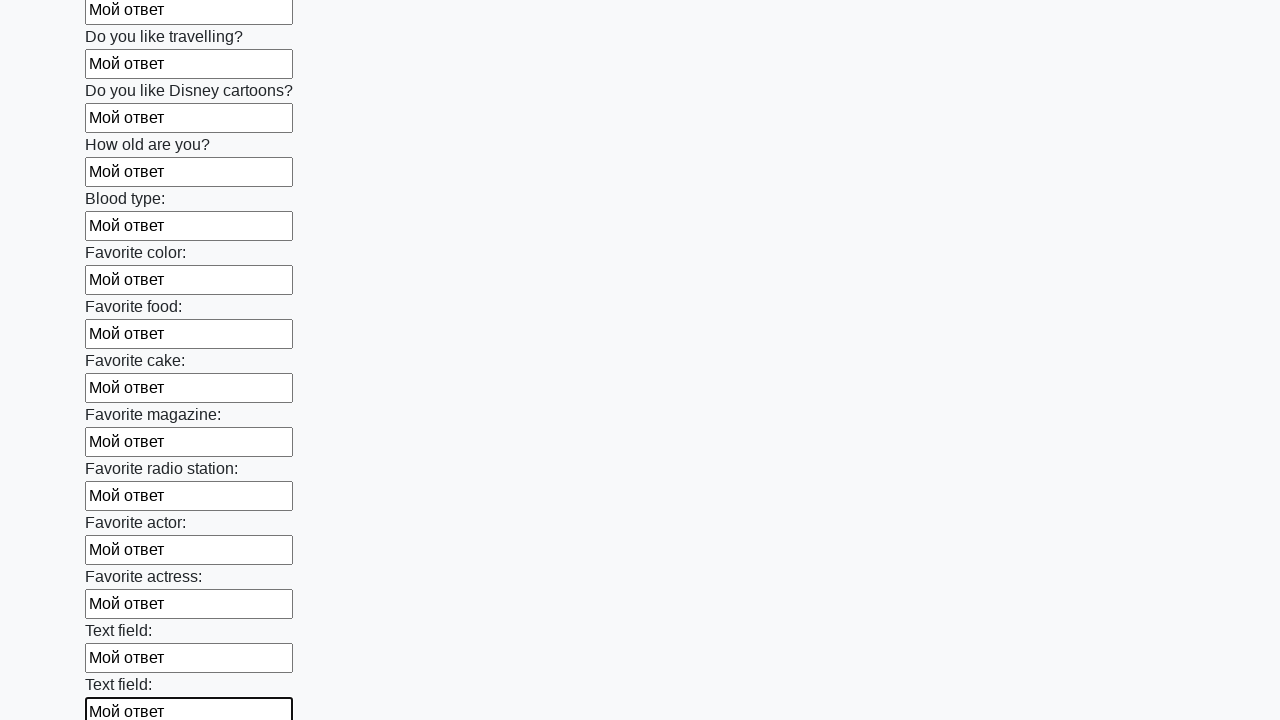

Filled input field with 'Мой ответ' on input >> nth=28
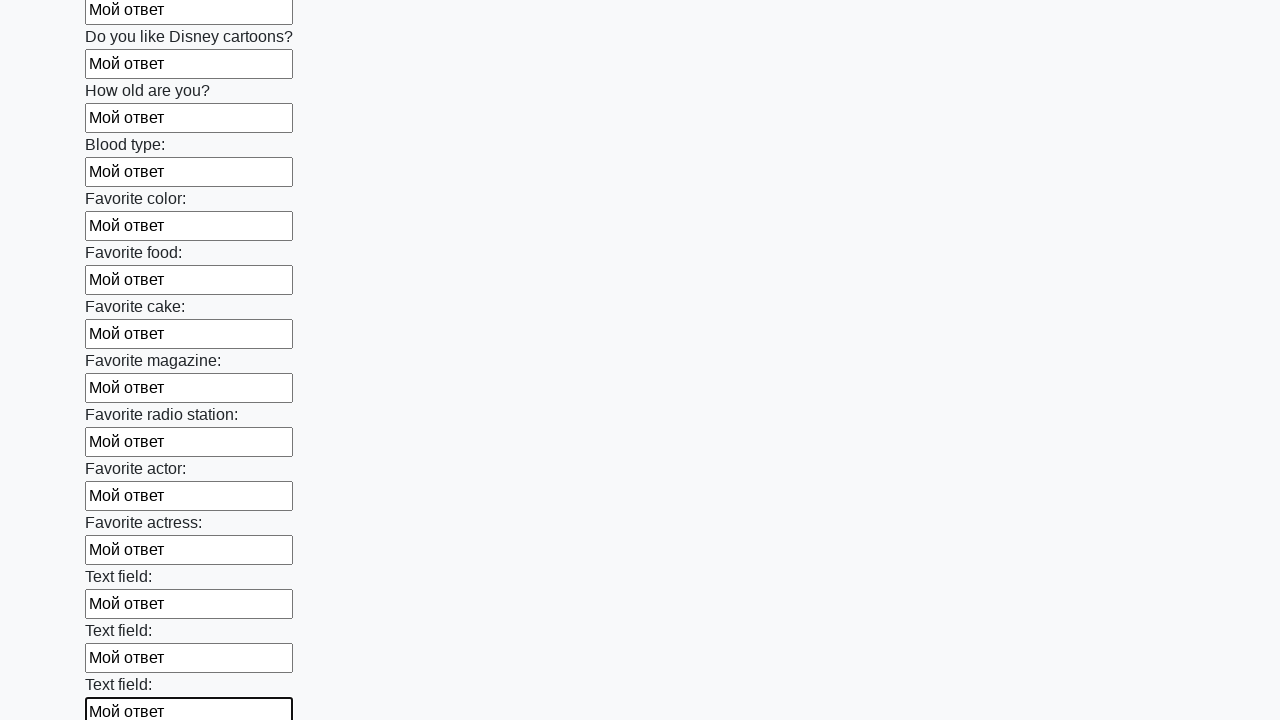

Filled input field with 'Мой ответ' on input >> nth=29
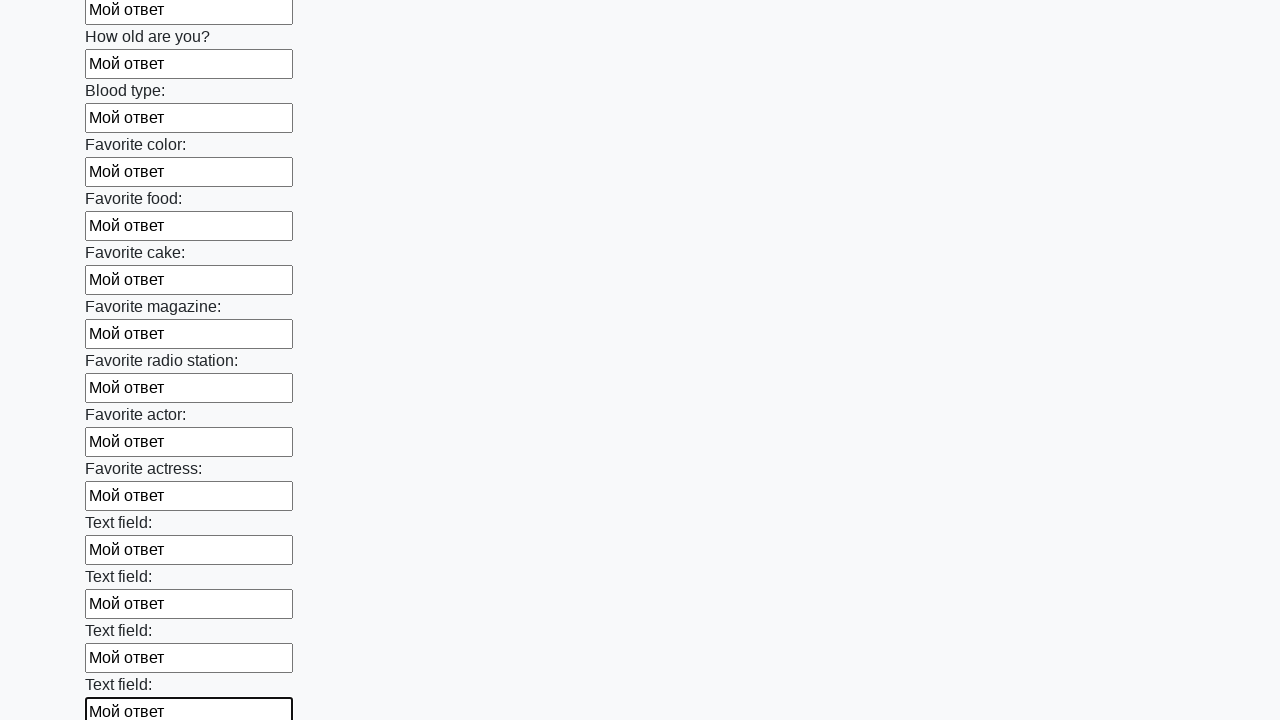

Filled input field with 'Мой ответ' on input >> nth=30
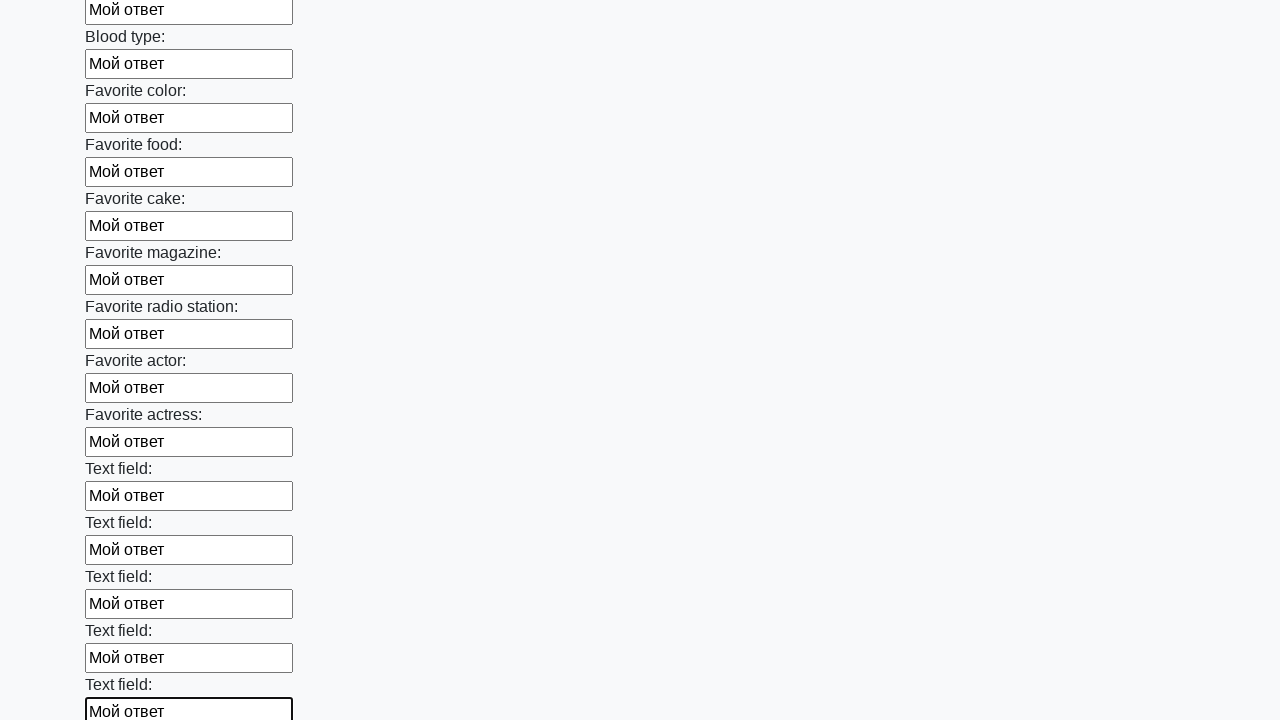

Filled input field with 'Мой ответ' on input >> nth=31
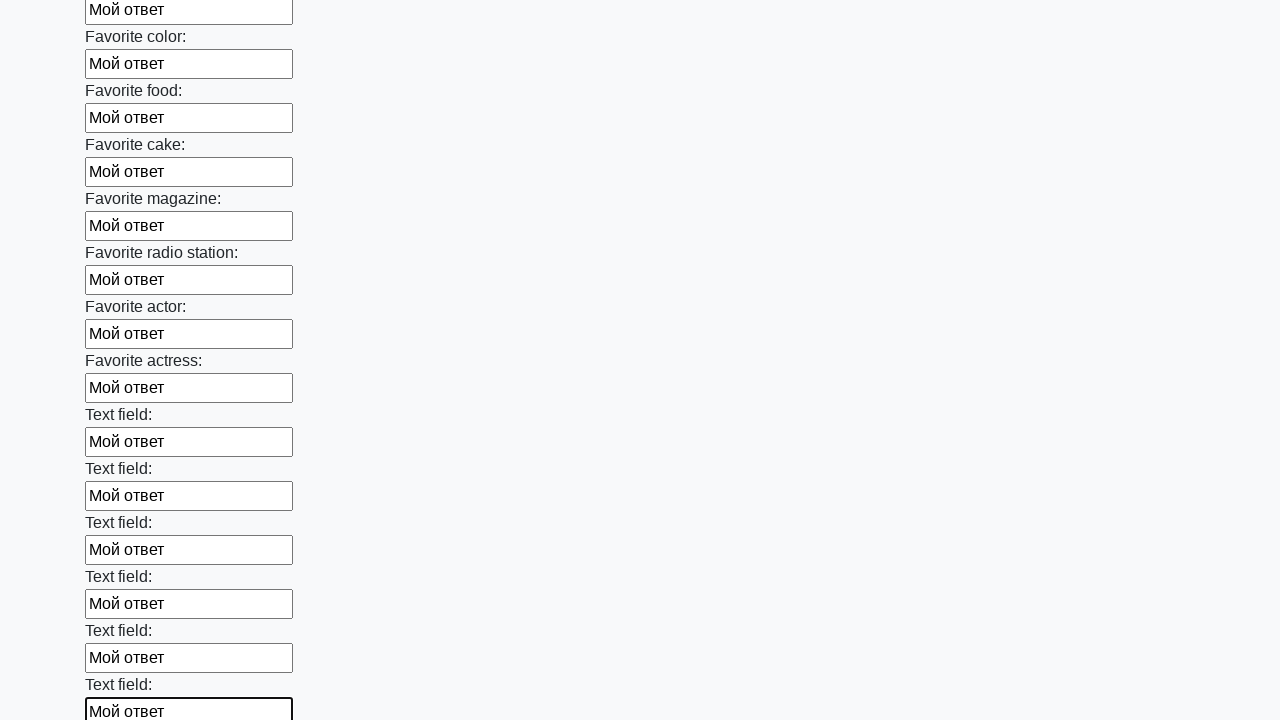

Filled input field with 'Мой ответ' on input >> nth=32
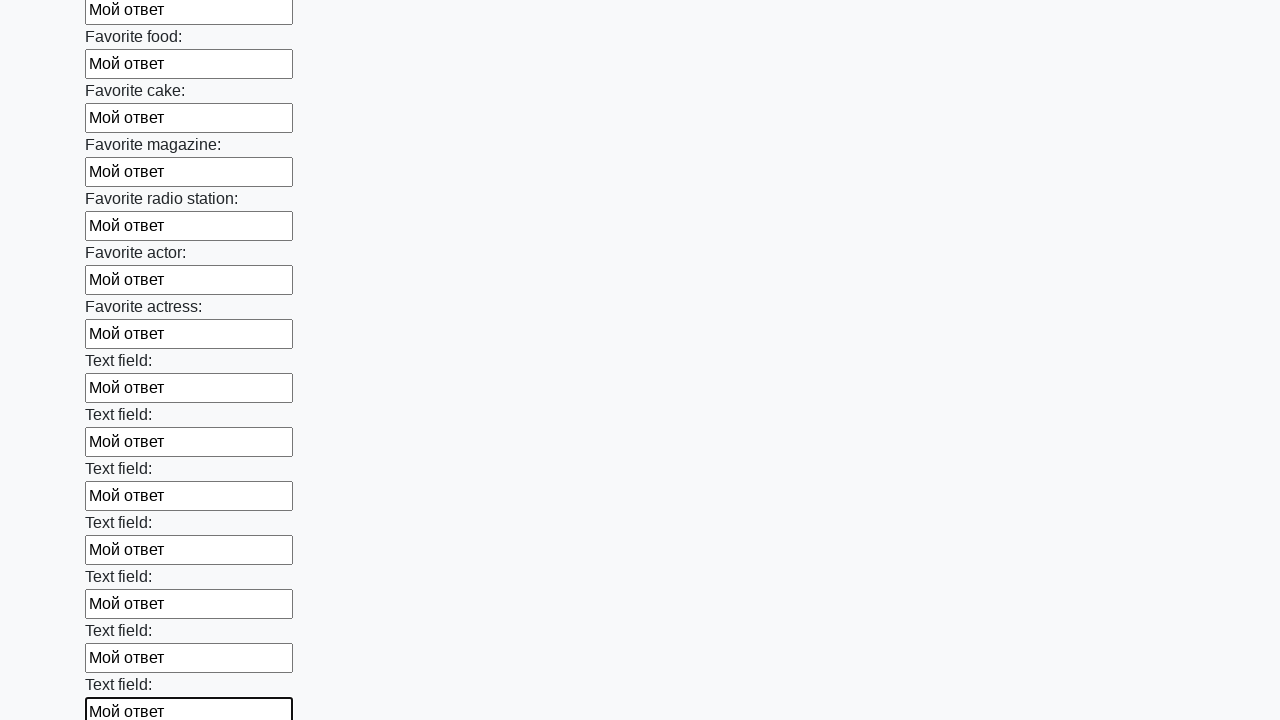

Filled input field with 'Мой ответ' on input >> nth=33
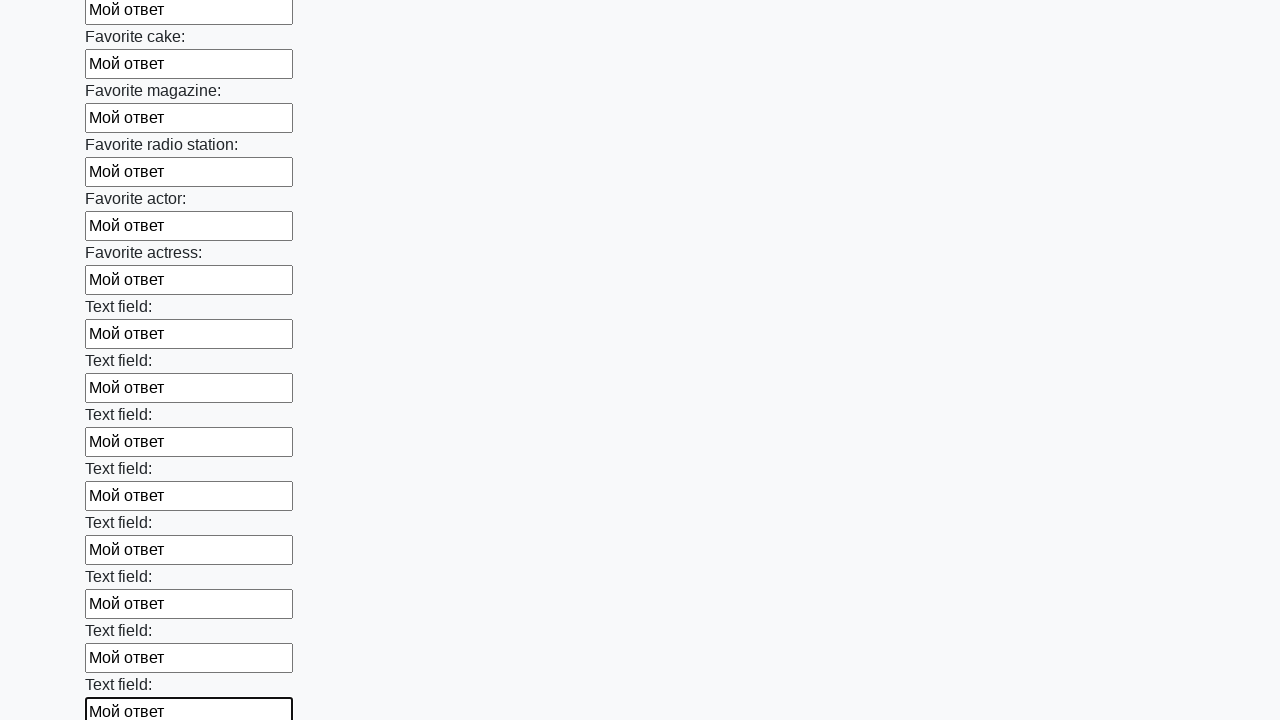

Filled input field with 'Мой ответ' on input >> nth=34
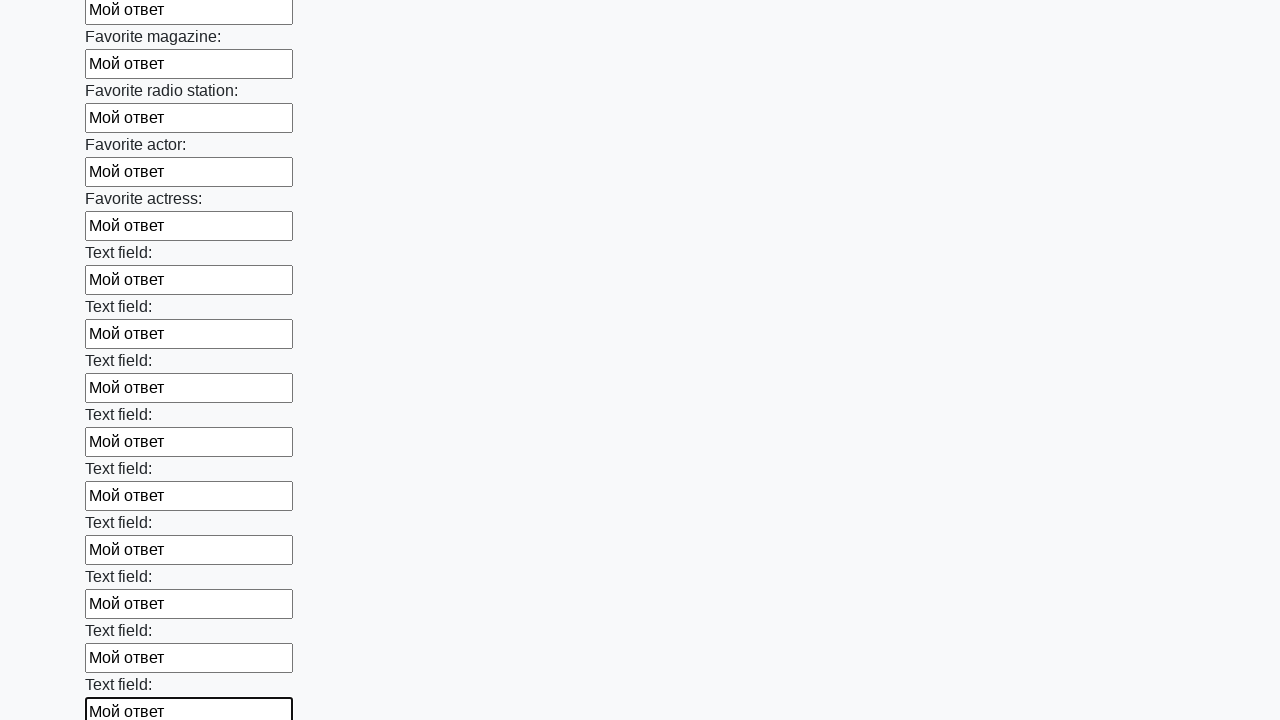

Filled input field with 'Мой ответ' on input >> nth=35
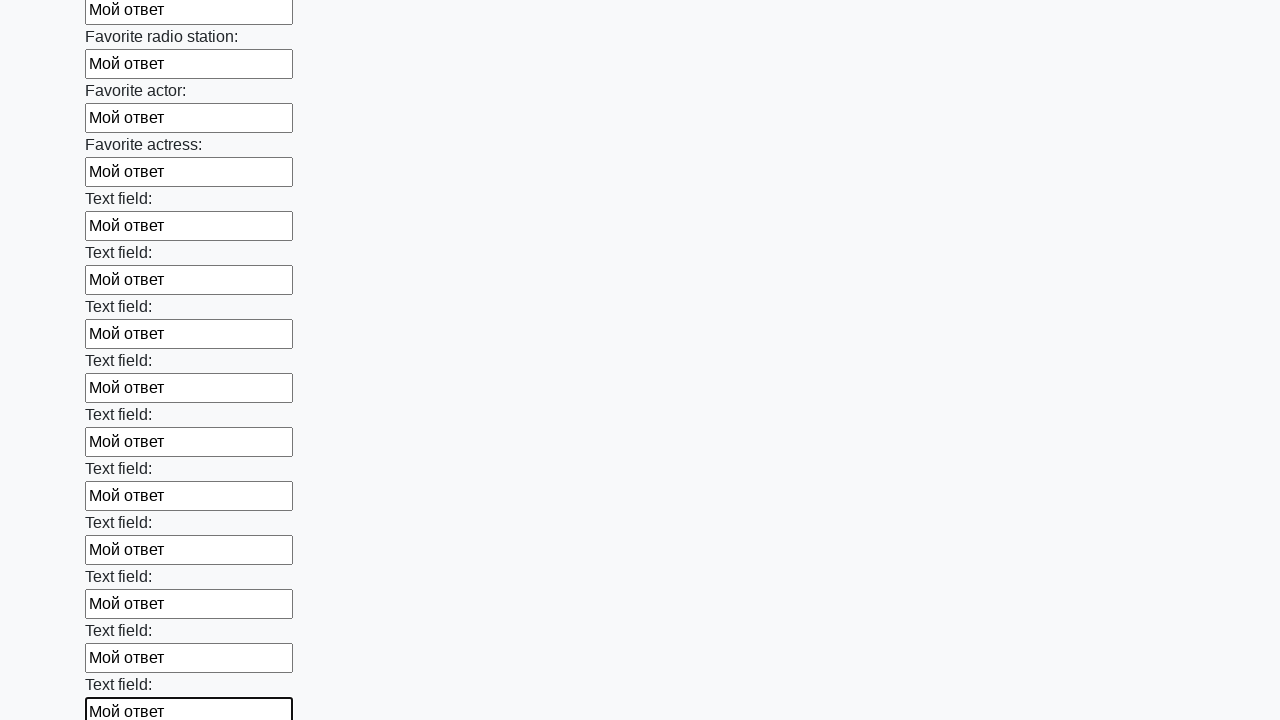

Filled input field with 'Мой ответ' on input >> nth=36
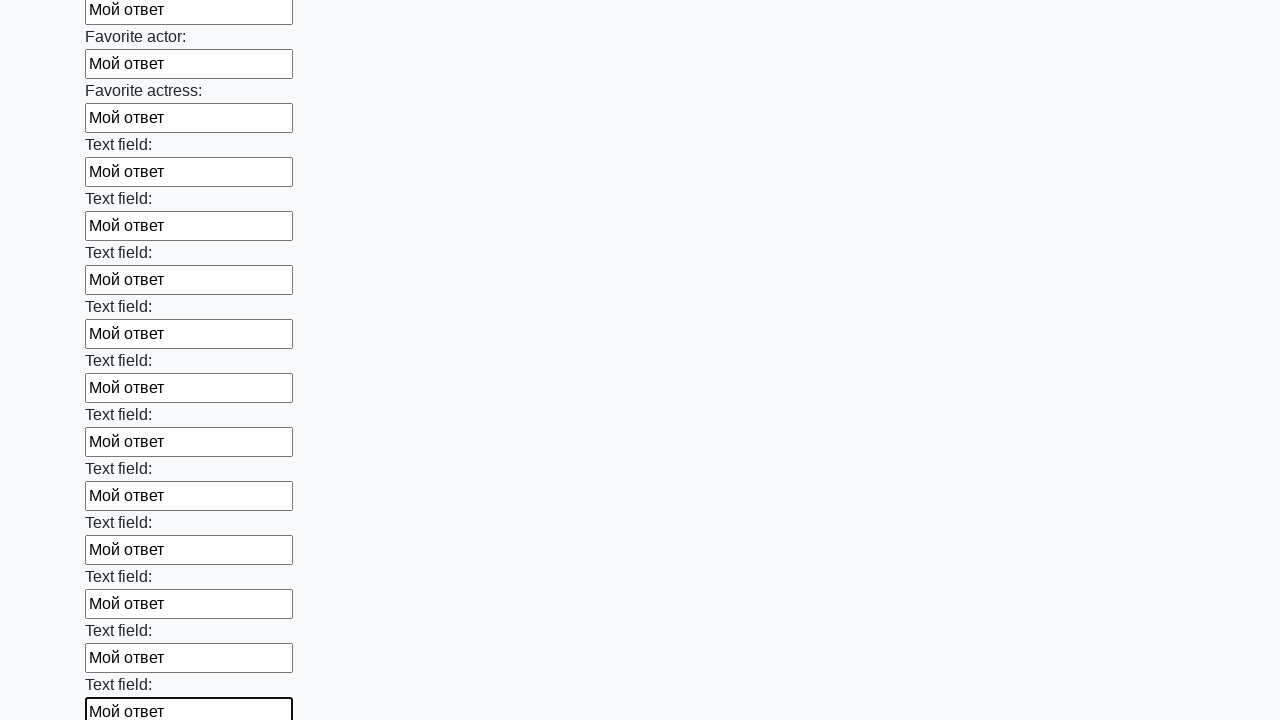

Filled input field with 'Мой ответ' on input >> nth=37
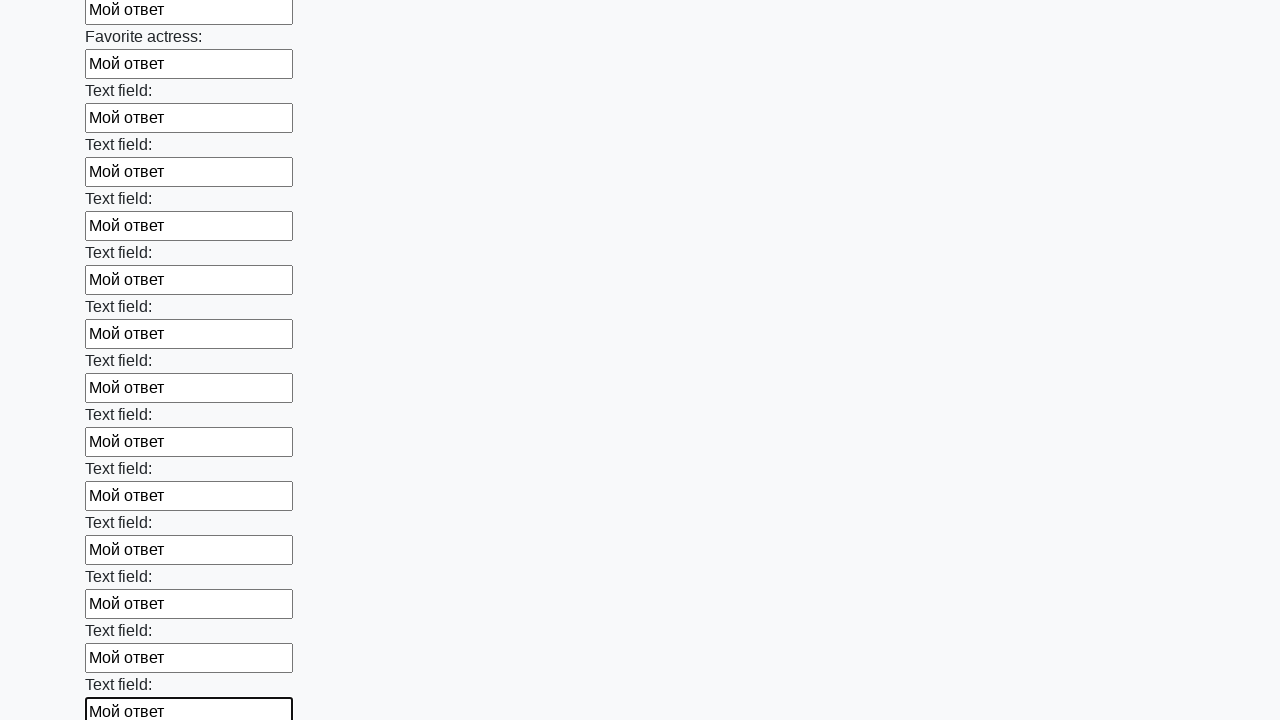

Filled input field with 'Мой ответ' on input >> nth=38
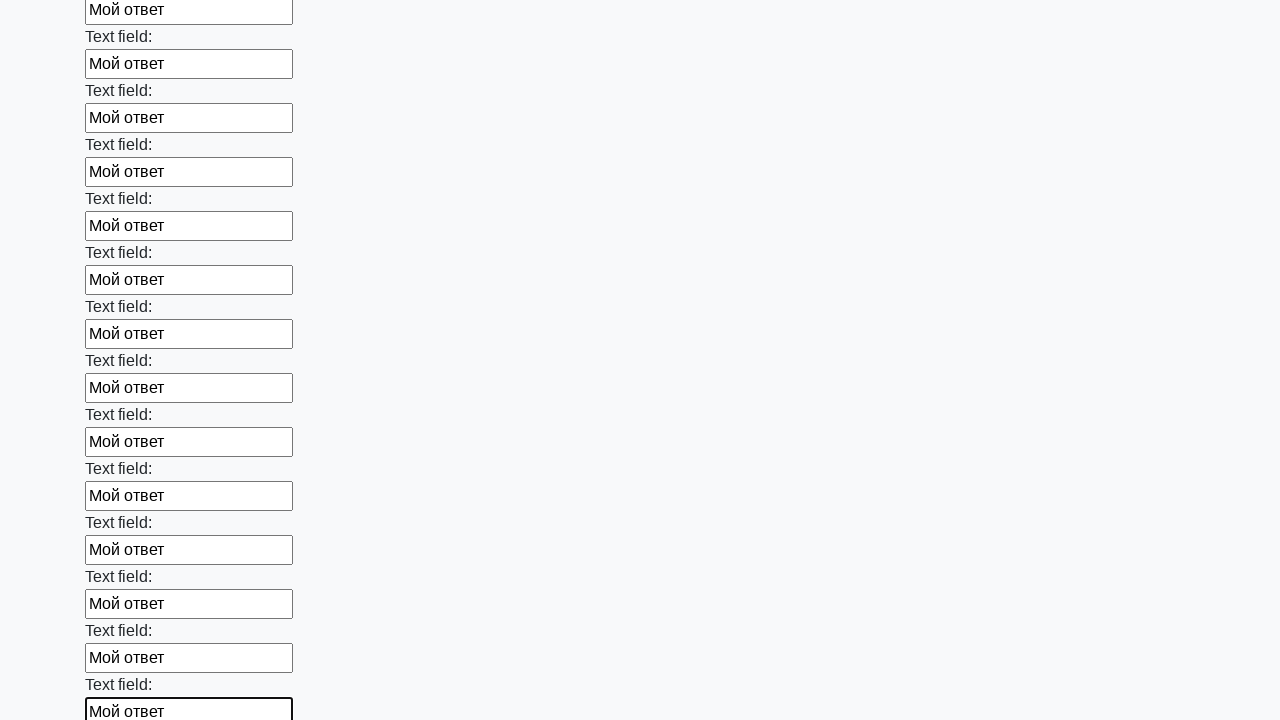

Filled input field with 'Мой ответ' on input >> nth=39
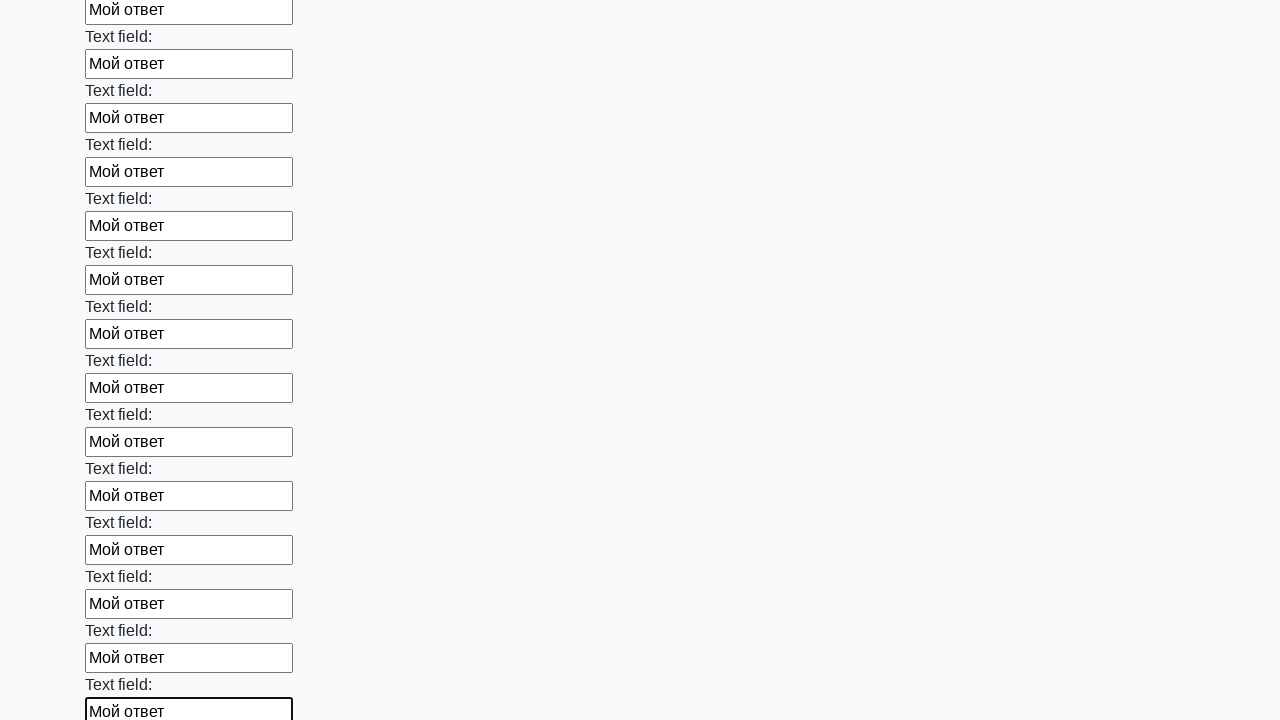

Filled input field with 'Мой ответ' on input >> nth=40
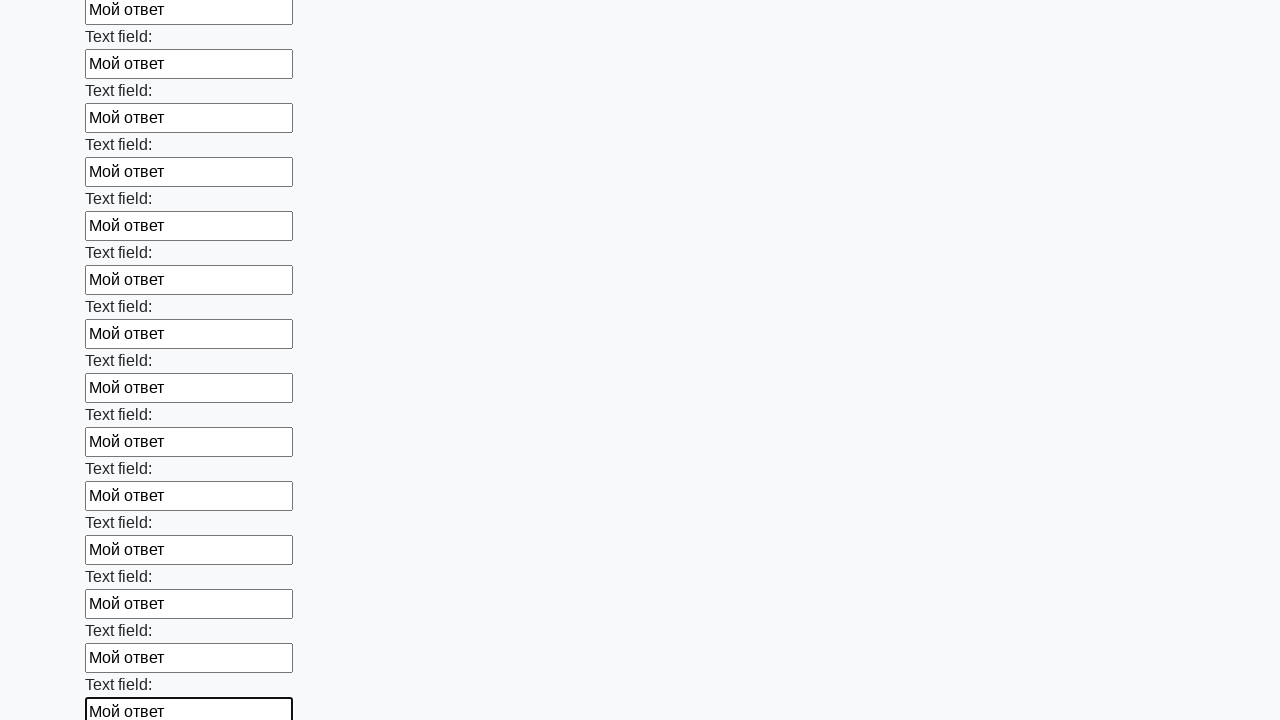

Filled input field with 'Мой ответ' on input >> nth=41
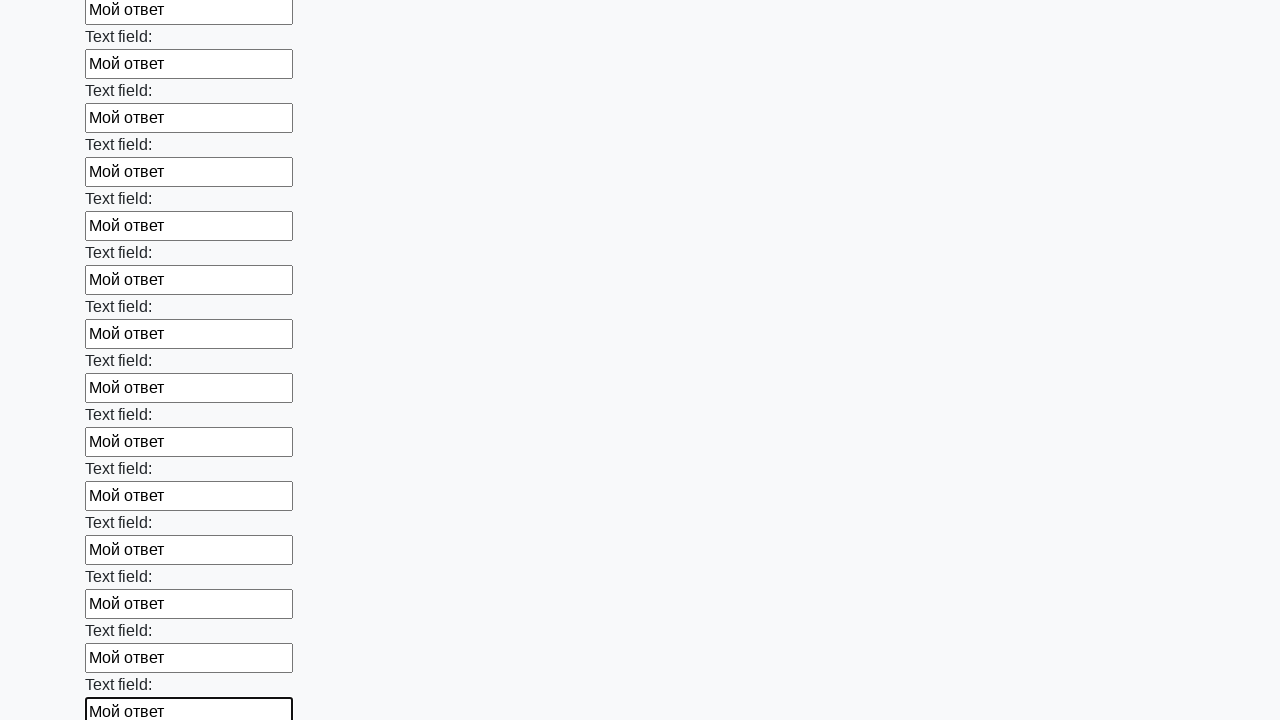

Filled input field with 'Мой ответ' on input >> nth=42
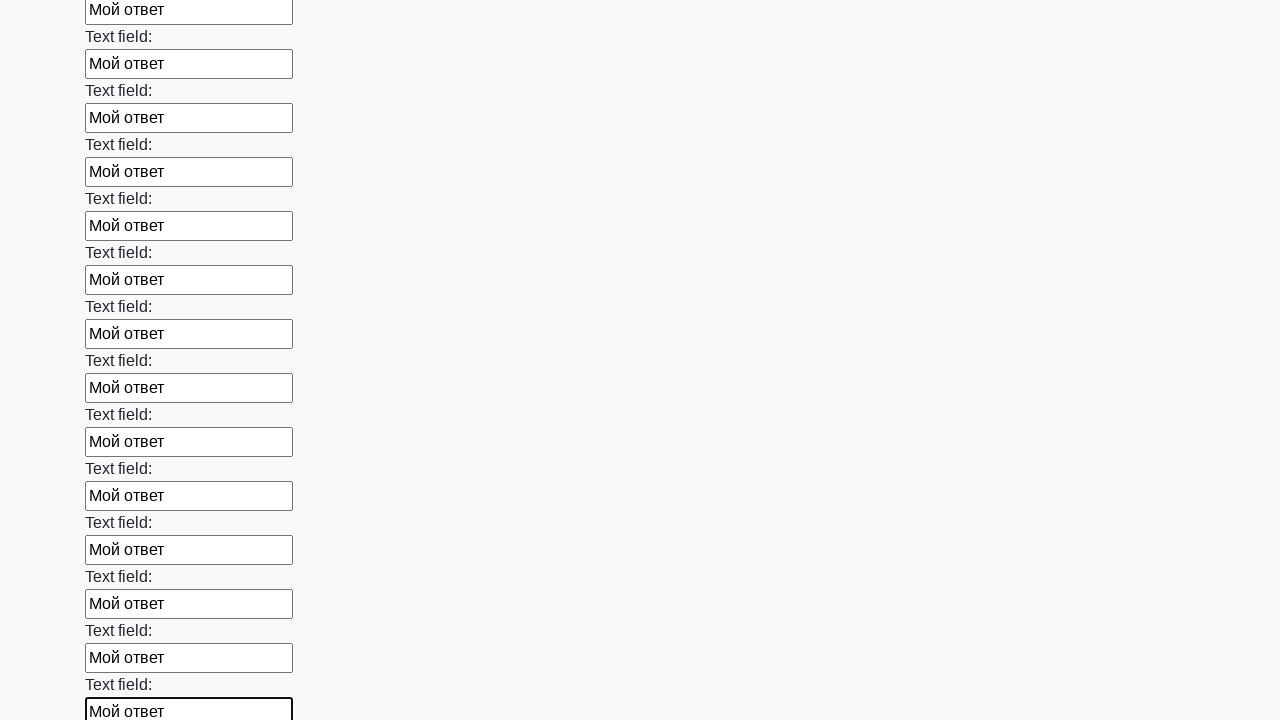

Filled input field with 'Мой ответ' on input >> nth=43
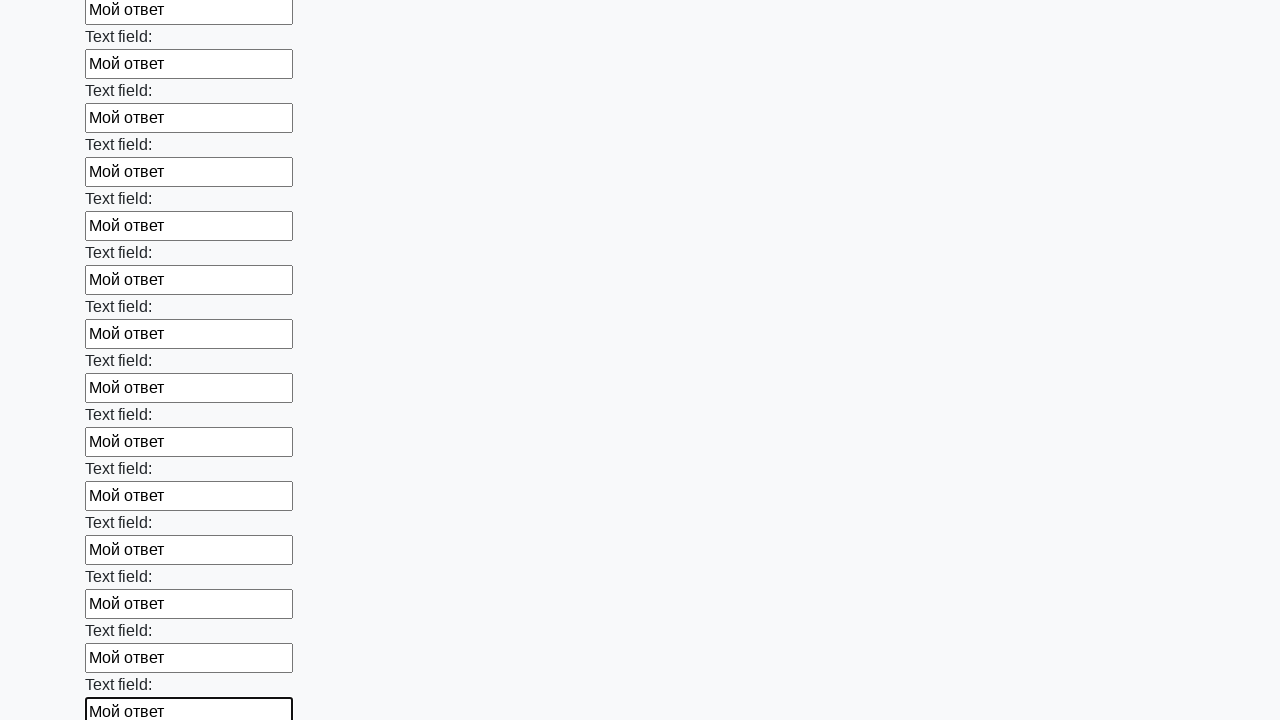

Filled input field with 'Мой ответ' on input >> nth=44
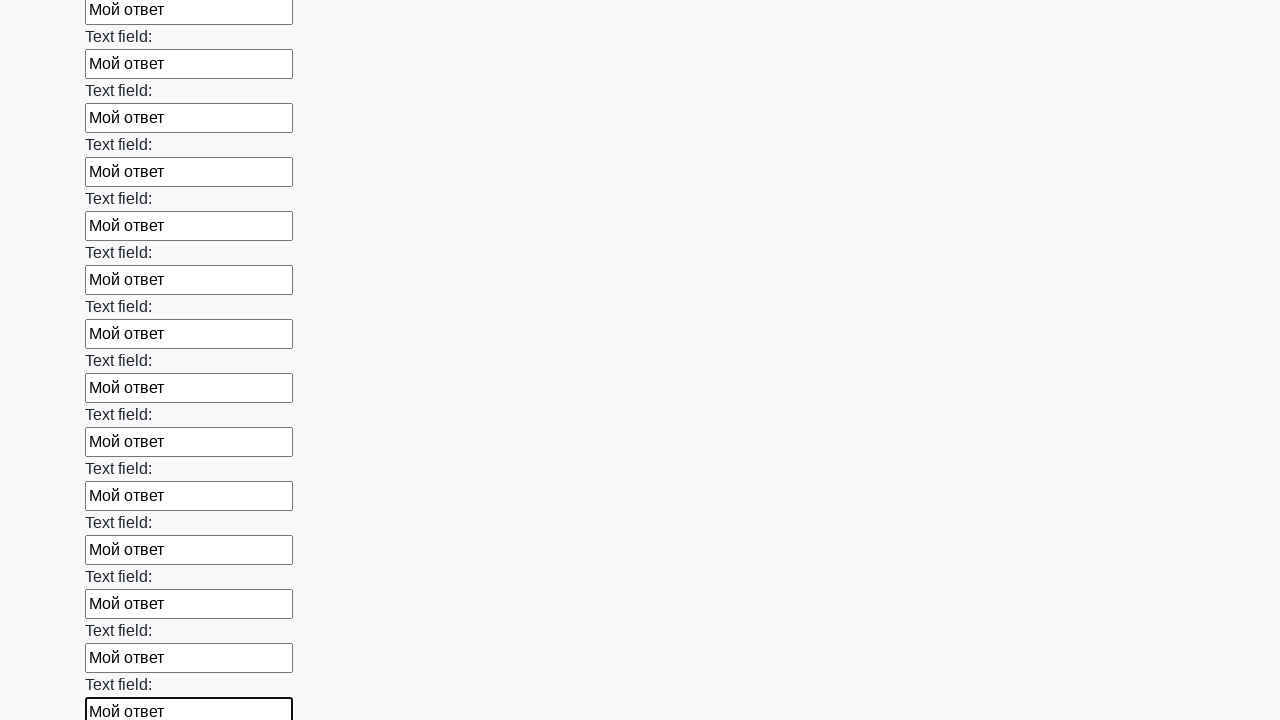

Filled input field with 'Мой ответ' on input >> nth=45
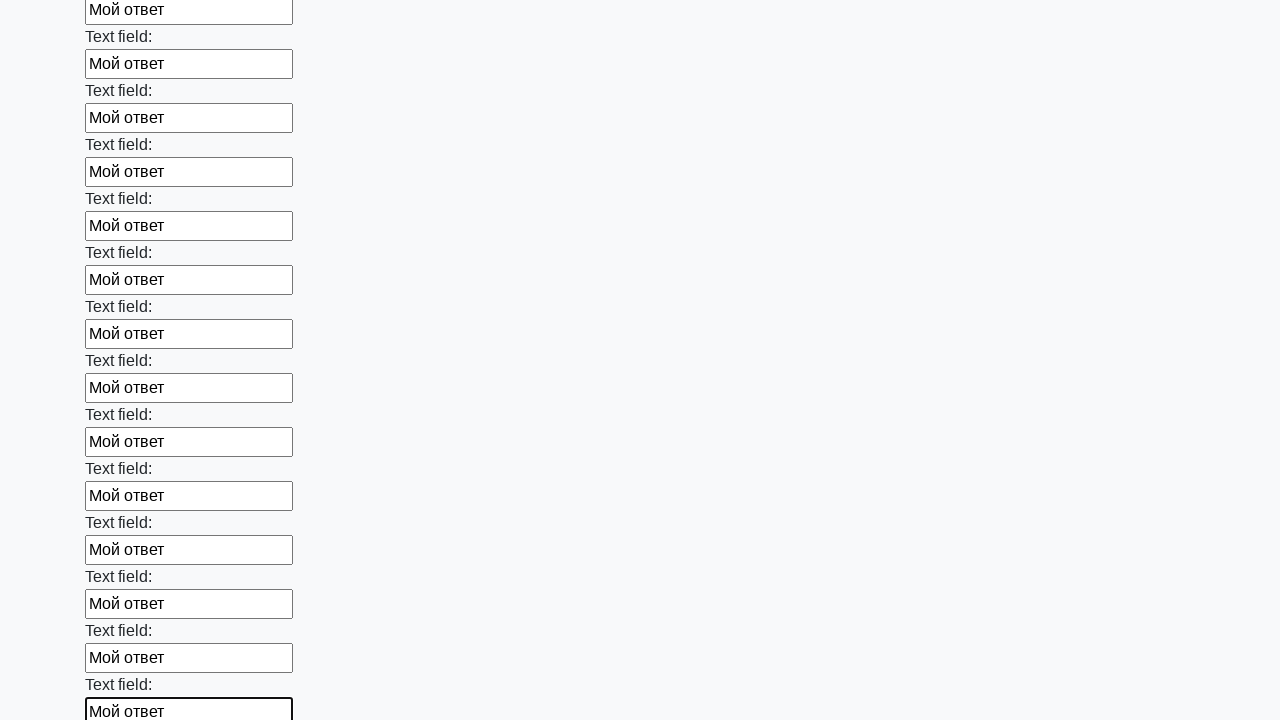

Filled input field with 'Мой ответ' on input >> nth=46
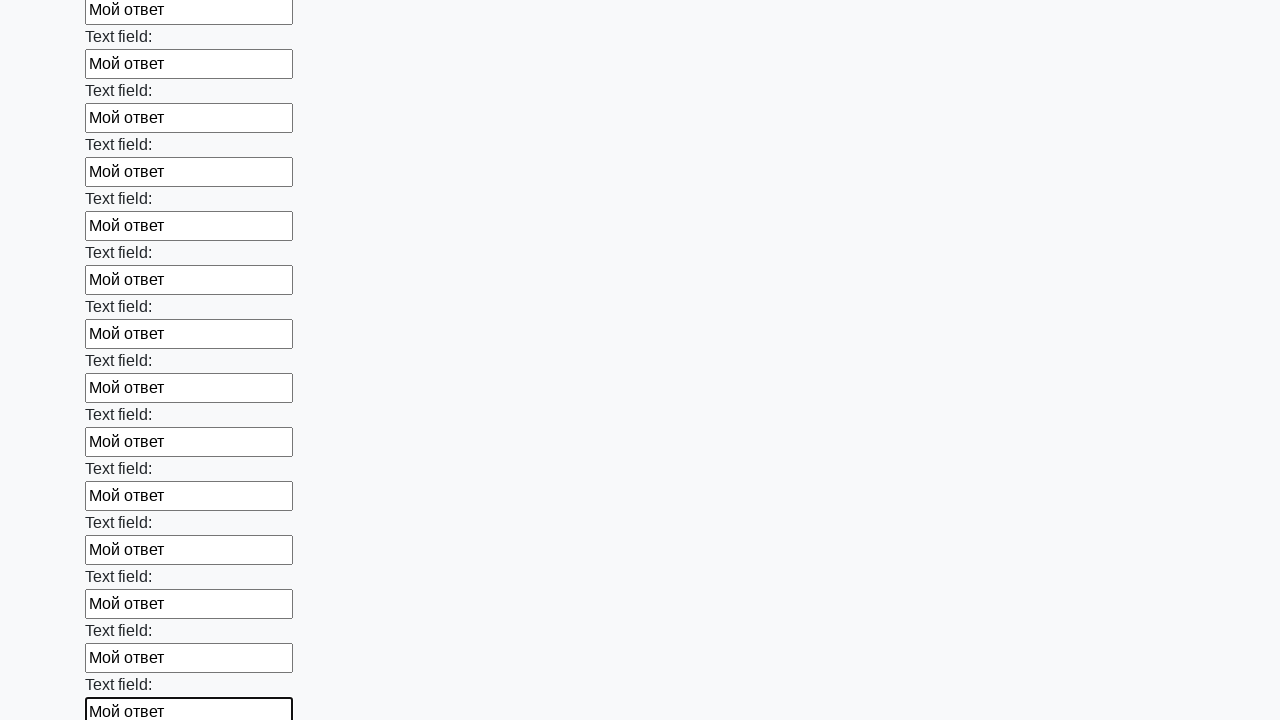

Filled input field with 'Мой ответ' on input >> nth=47
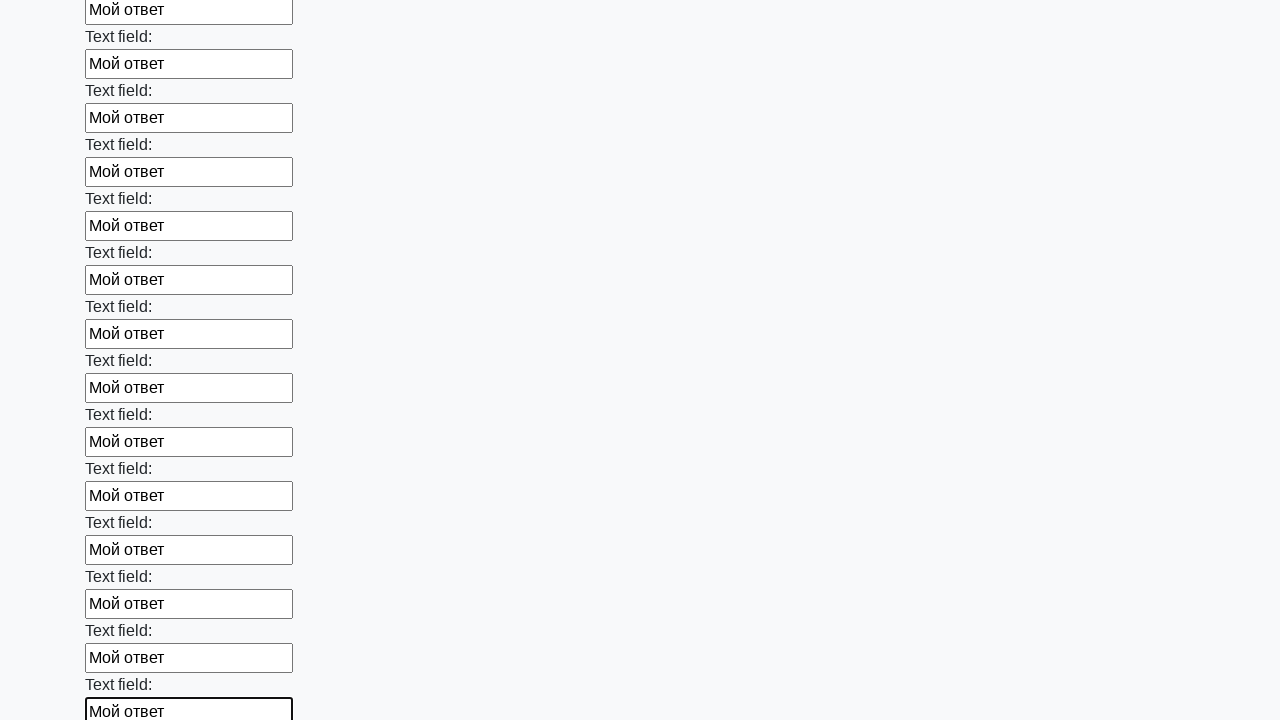

Filled input field with 'Мой ответ' on input >> nth=48
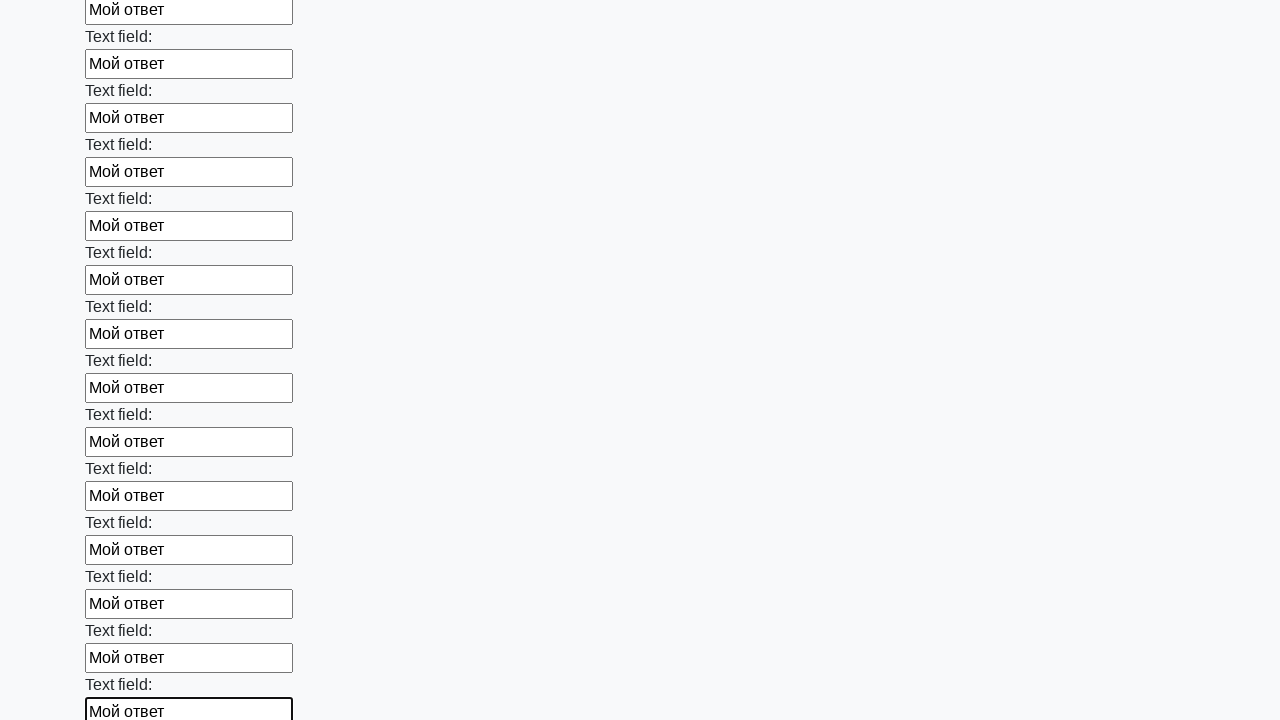

Filled input field with 'Мой ответ' on input >> nth=49
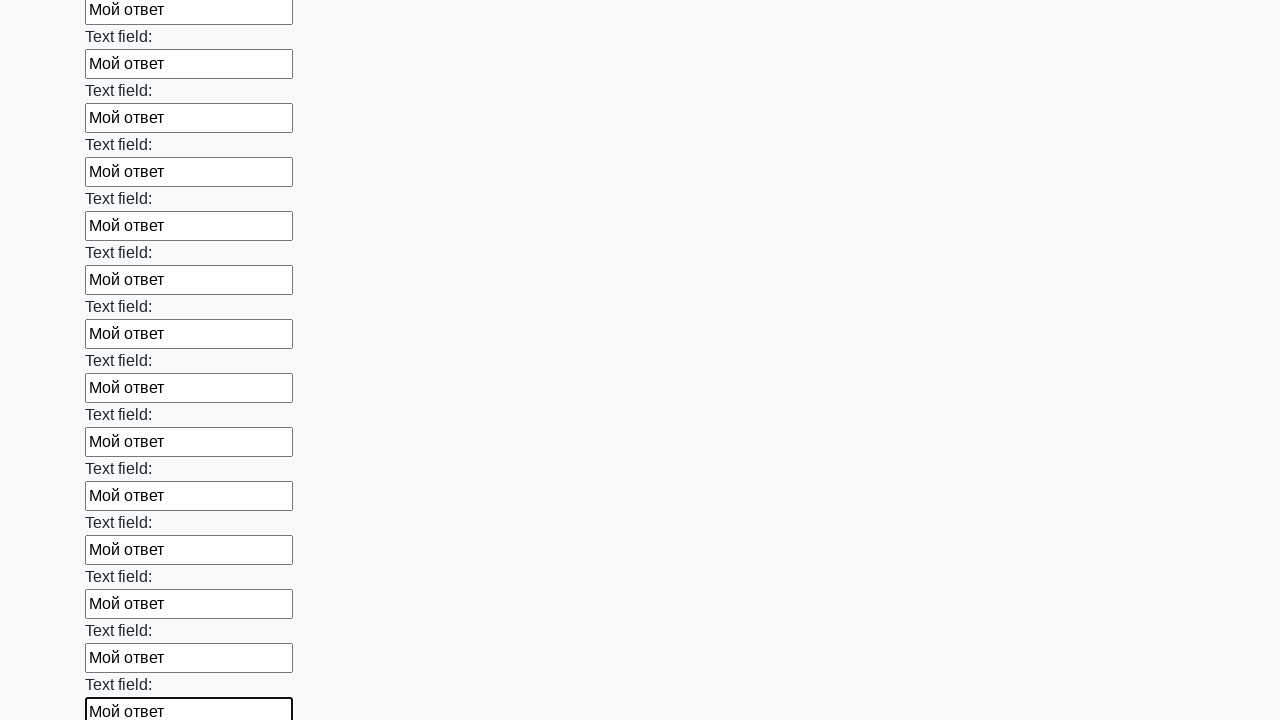

Filled input field with 'Мой ответ' on input >> nth=50
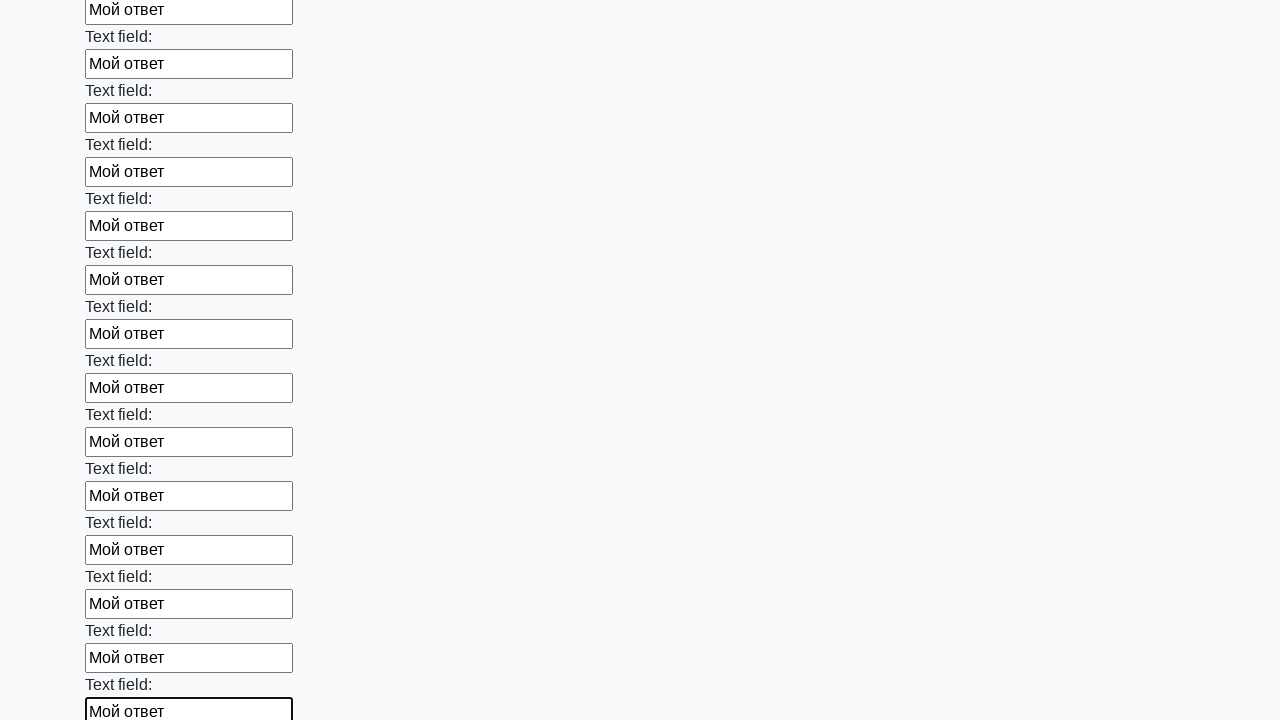

Filled input field with 'Мой ответ' on input >> nth=51
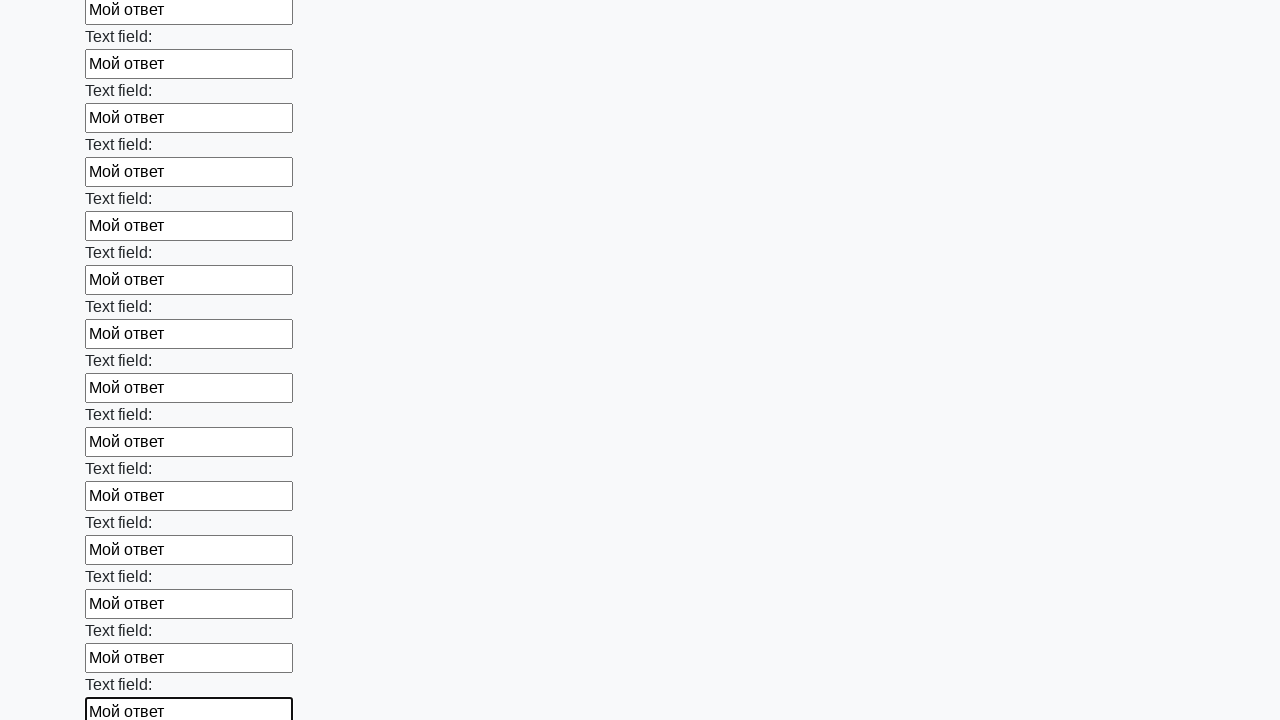

Filled input field with 'Мой ответ' on input >> nth=52
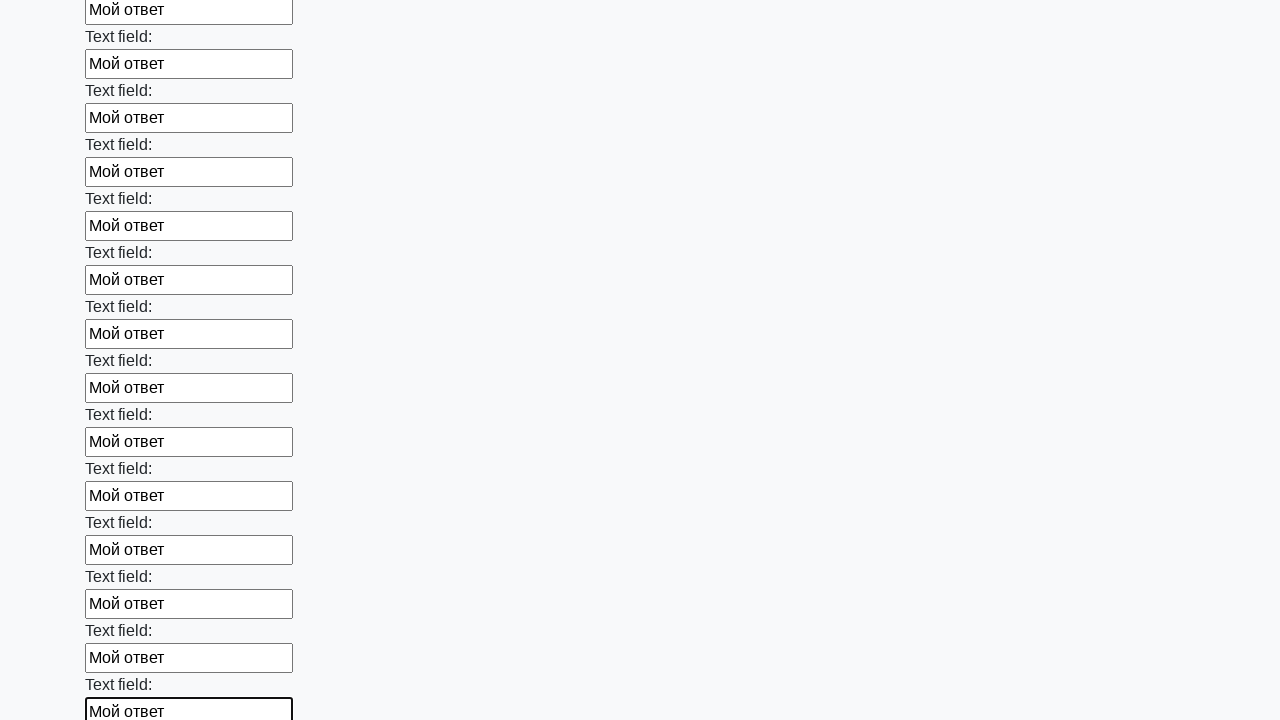

Filled input field with 'Мой ответ' on input >> nth=53
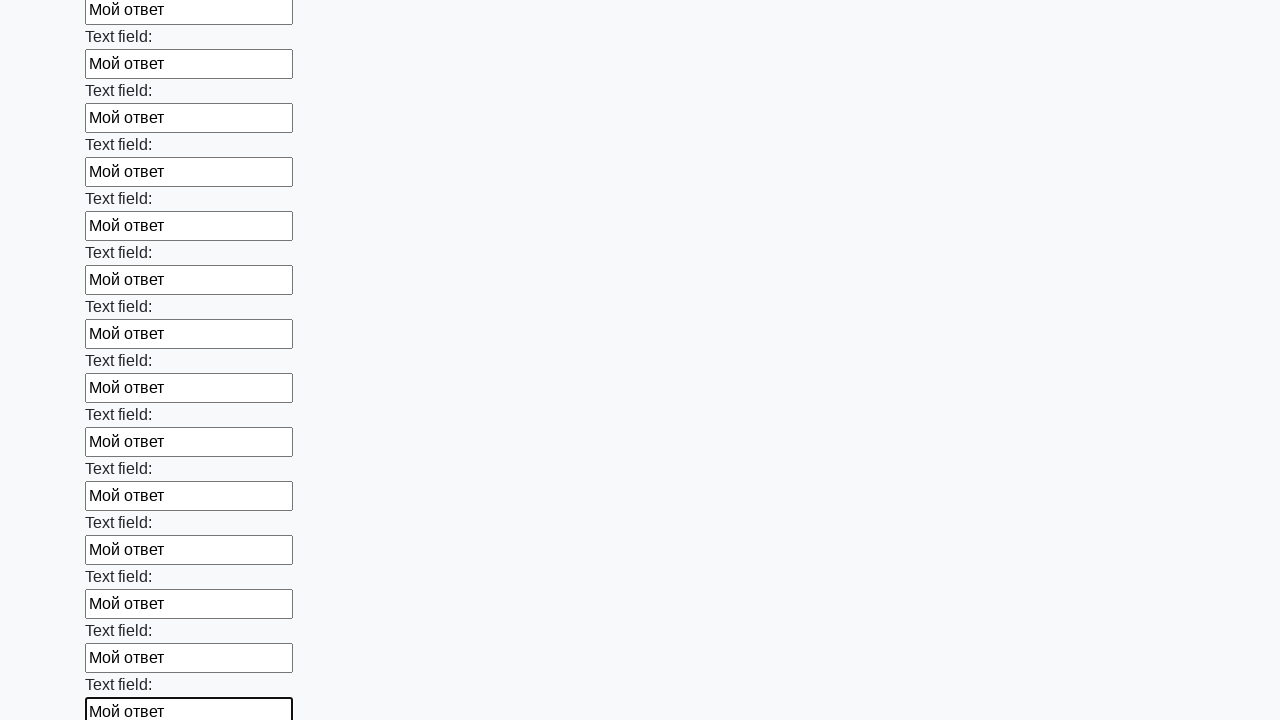

Filled input field with 'Мой ответ' on input >> nth=54
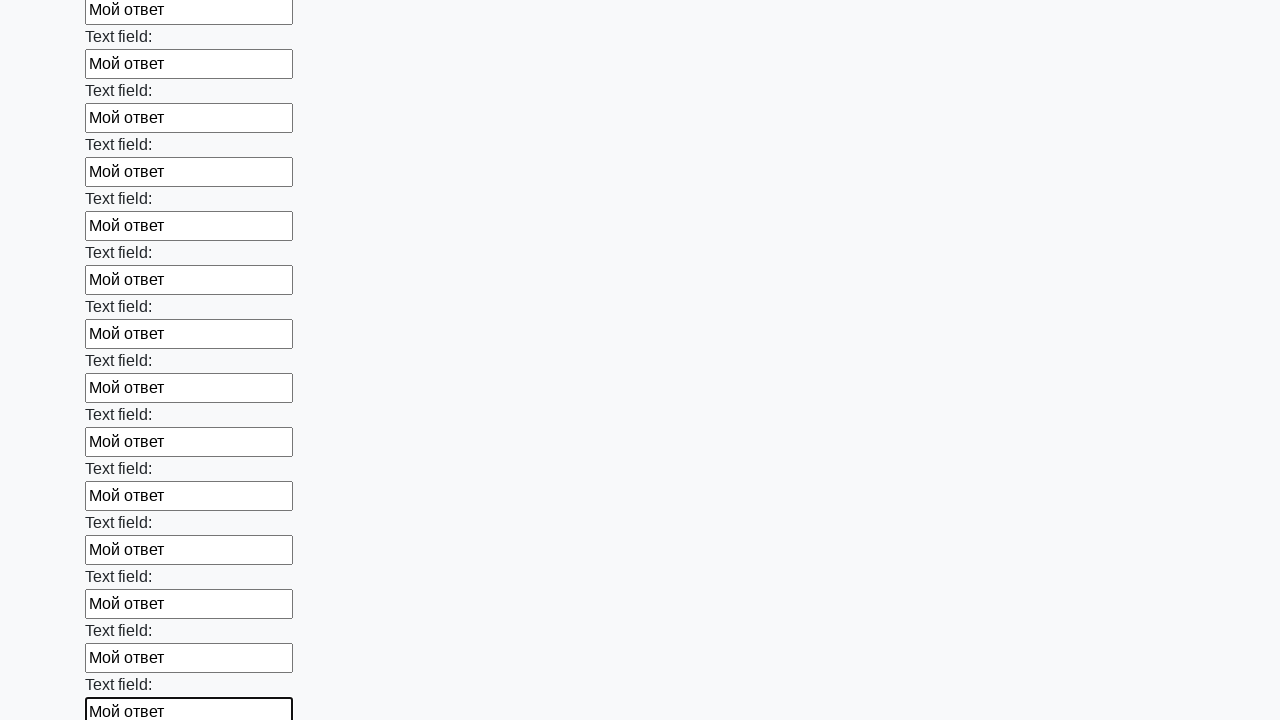

Filled input field with 'Мой ответ' on input >> nth=55
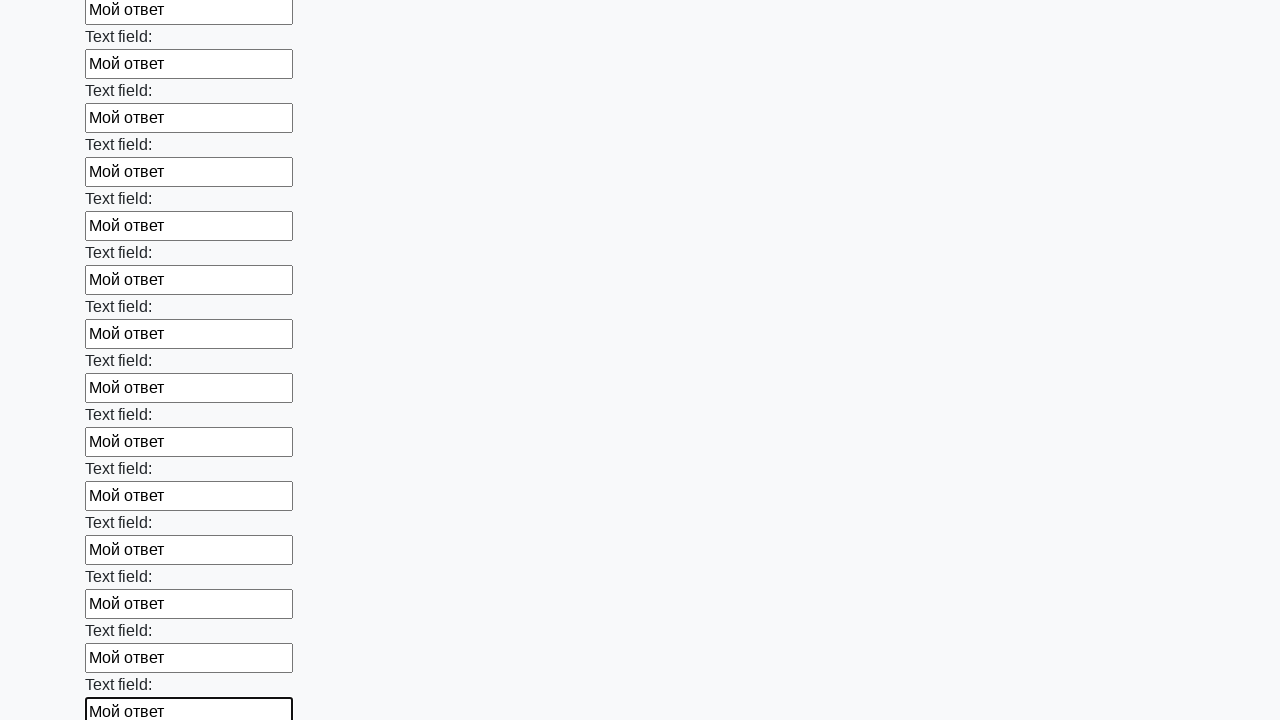

Filled input field with 'Мой ответ' on input >> nth=56
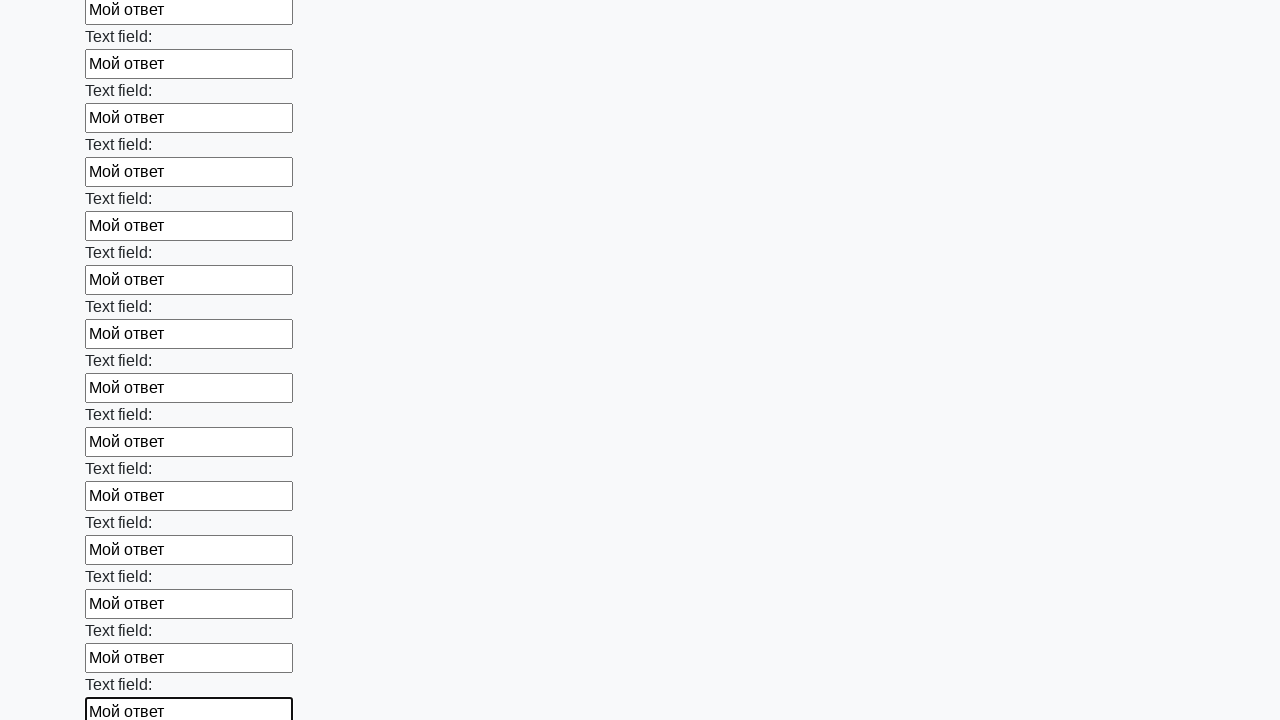

Filled input field with 'Мой ответ' on input >> nth=57
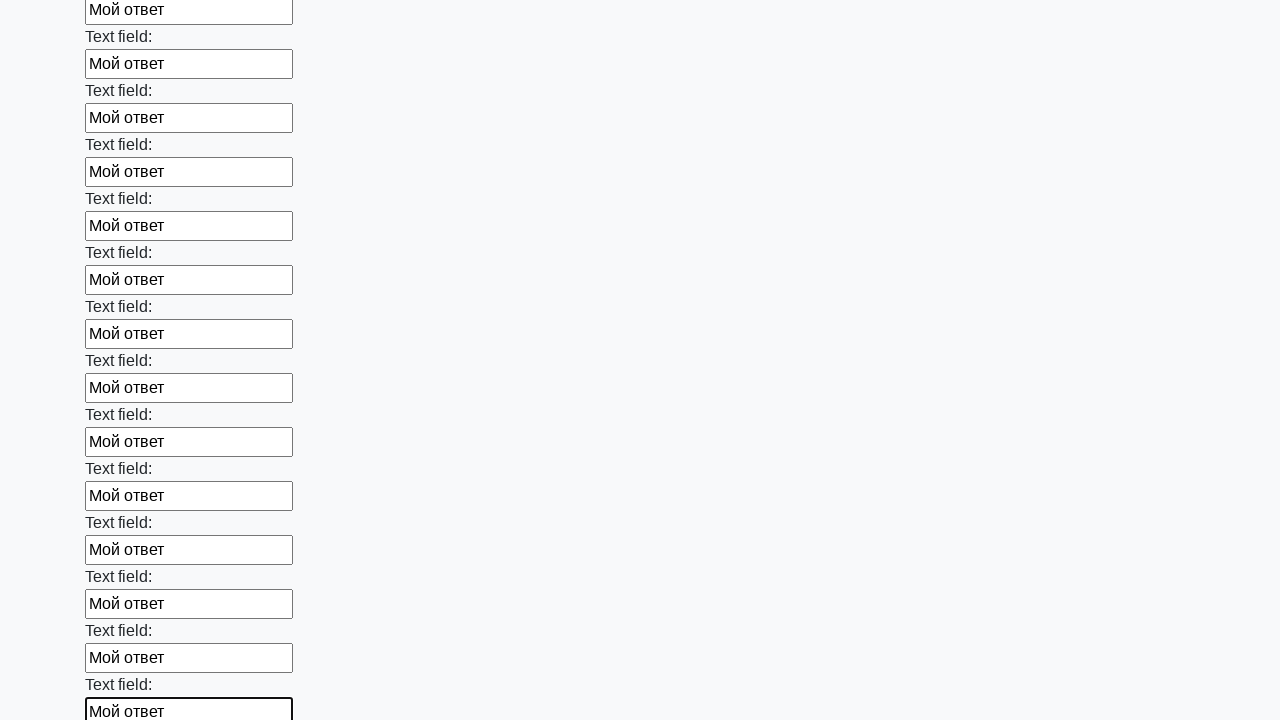

Filled input field with 'Мой ответ' on input >> nth=58
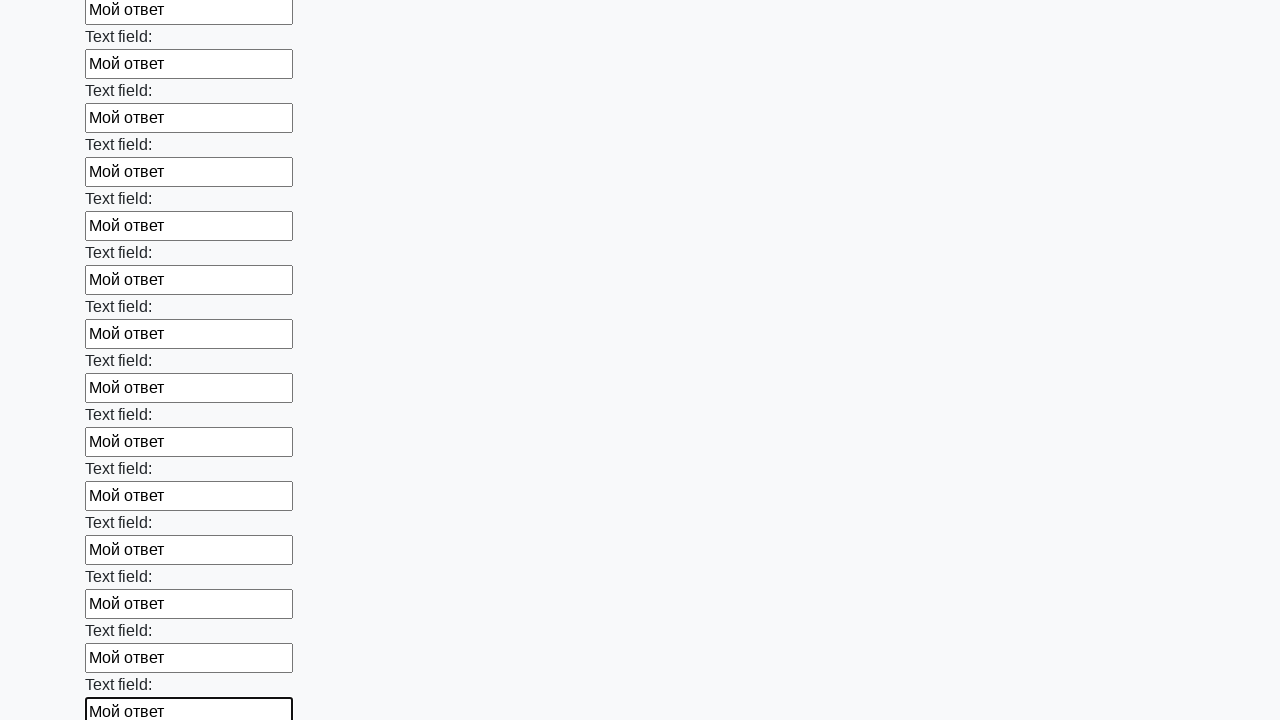

Filled input field with 'Мой ответ' on input >> nth=59
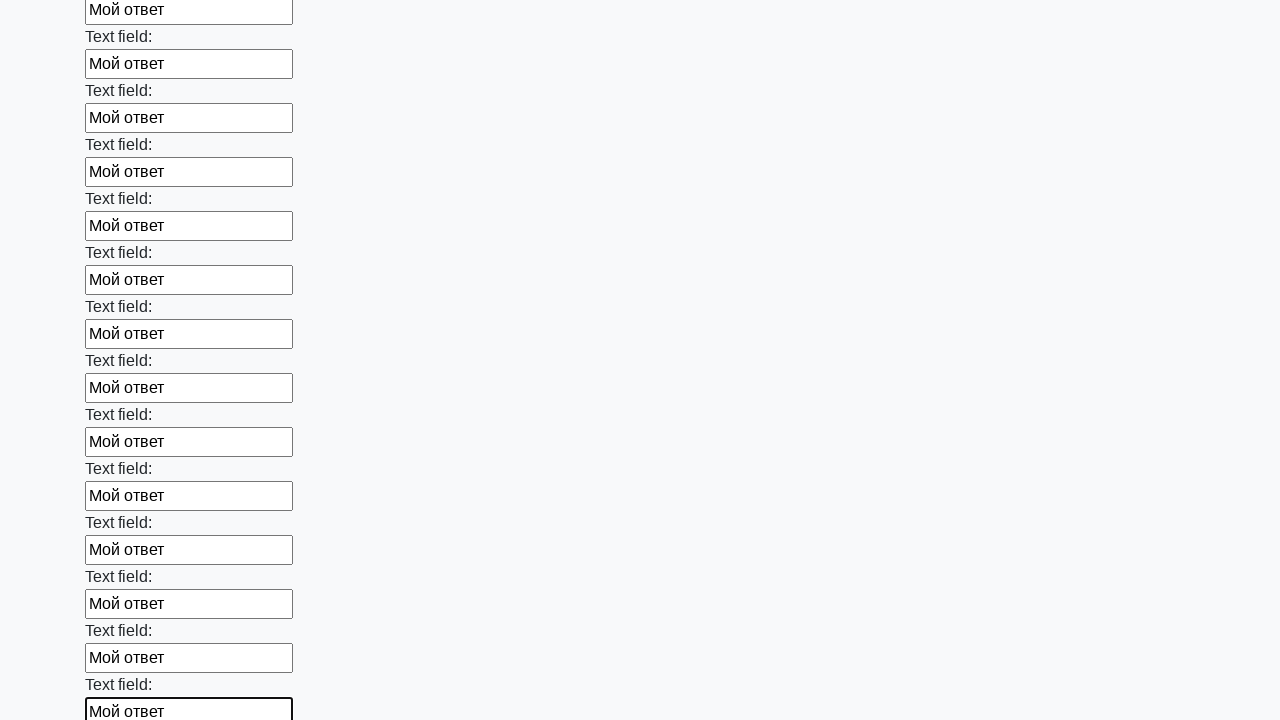

Filled input field with 'Мой ответ' on input >> nth=60
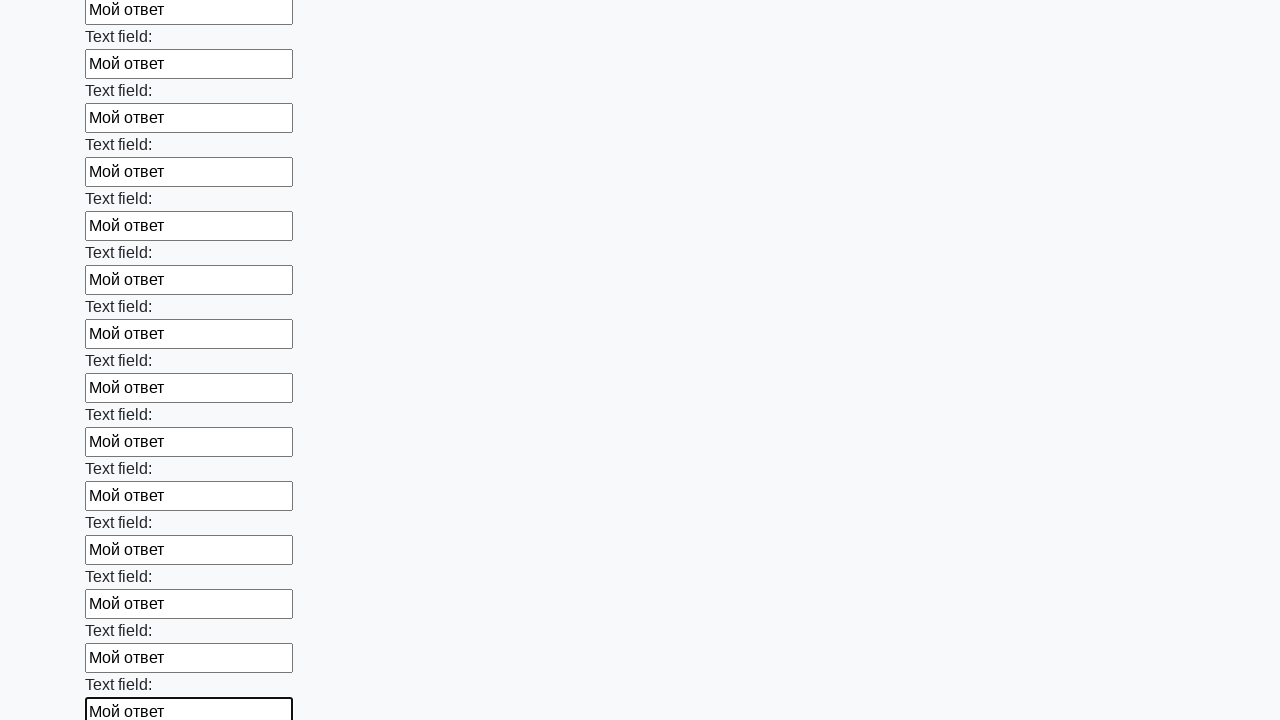

Filled input field with 'Мой ответ' on input >> nth=61
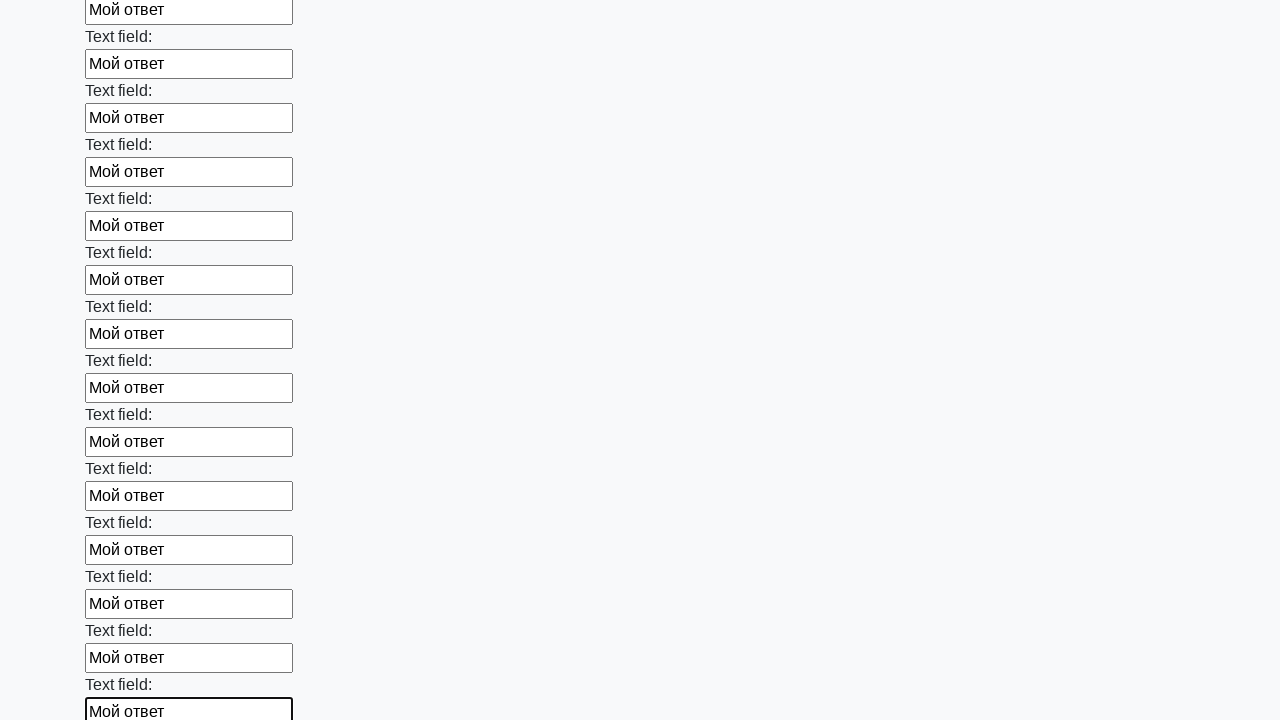

Filled input field with 'Мой ответ' on input >> nth=62
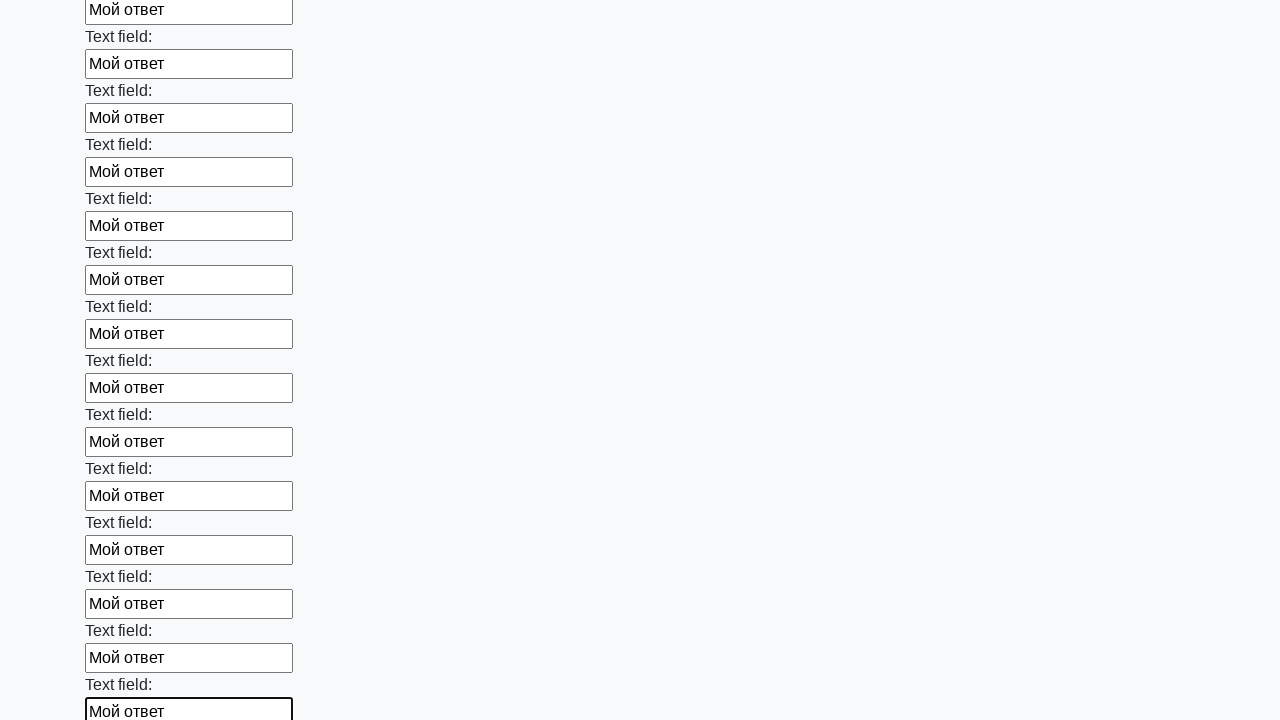

Filled input field with 'Мой ответ' on input >> nth=63
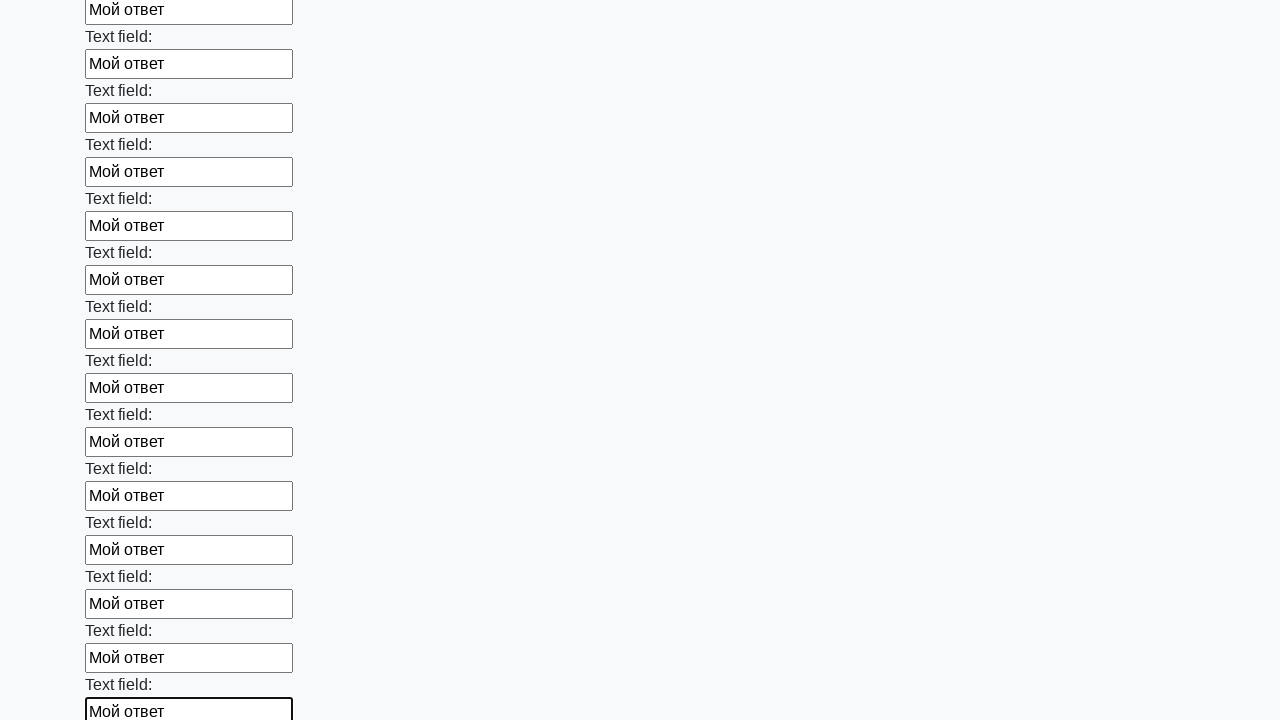

Filled input field with 'Мой ответ' on input >> nth=64
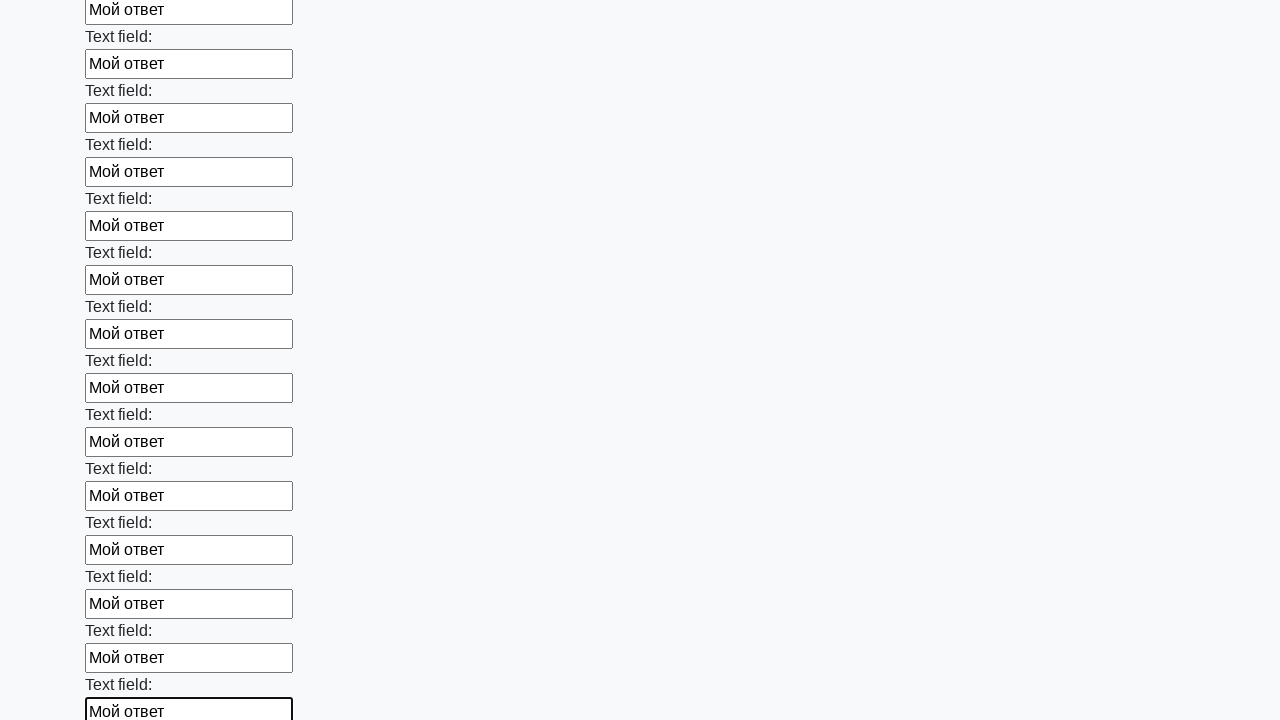

Filled input field with 'Мой ответ' on input >> nth=65
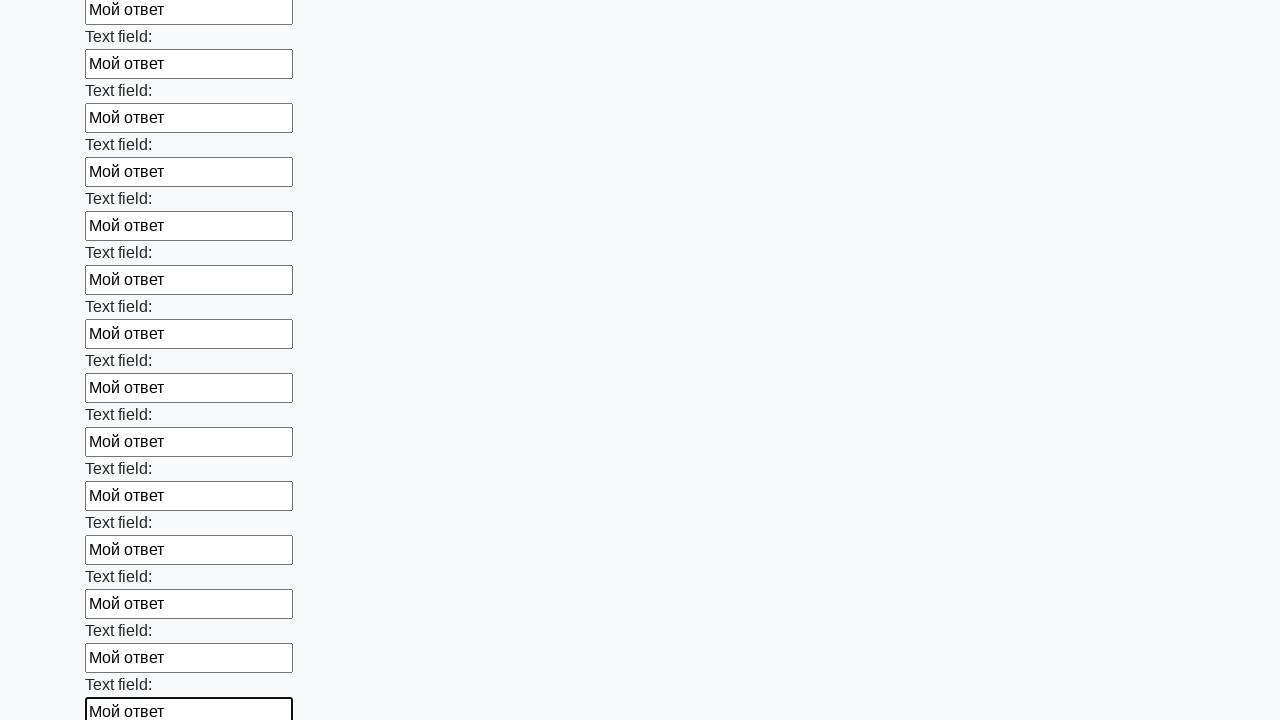

Filled input field with 'Мой ответ' on input >> nth=66
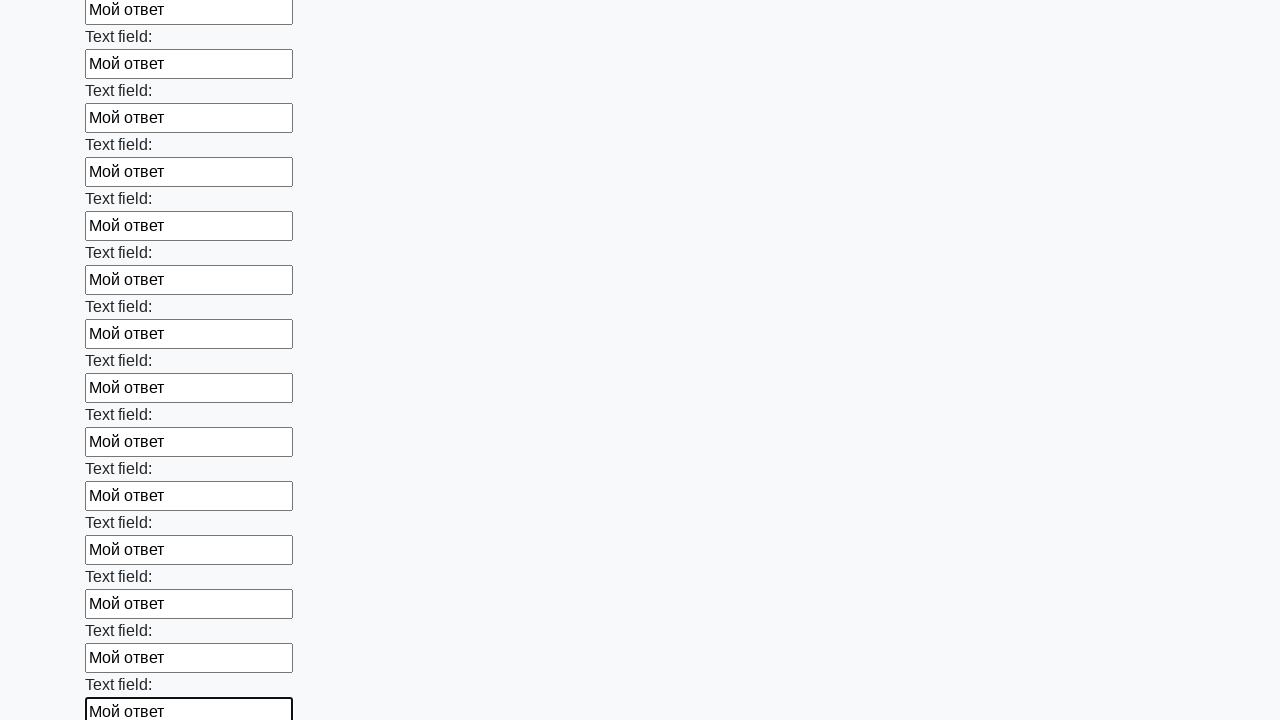

Filled input field with 'Мой ответ' on input >> nth=67
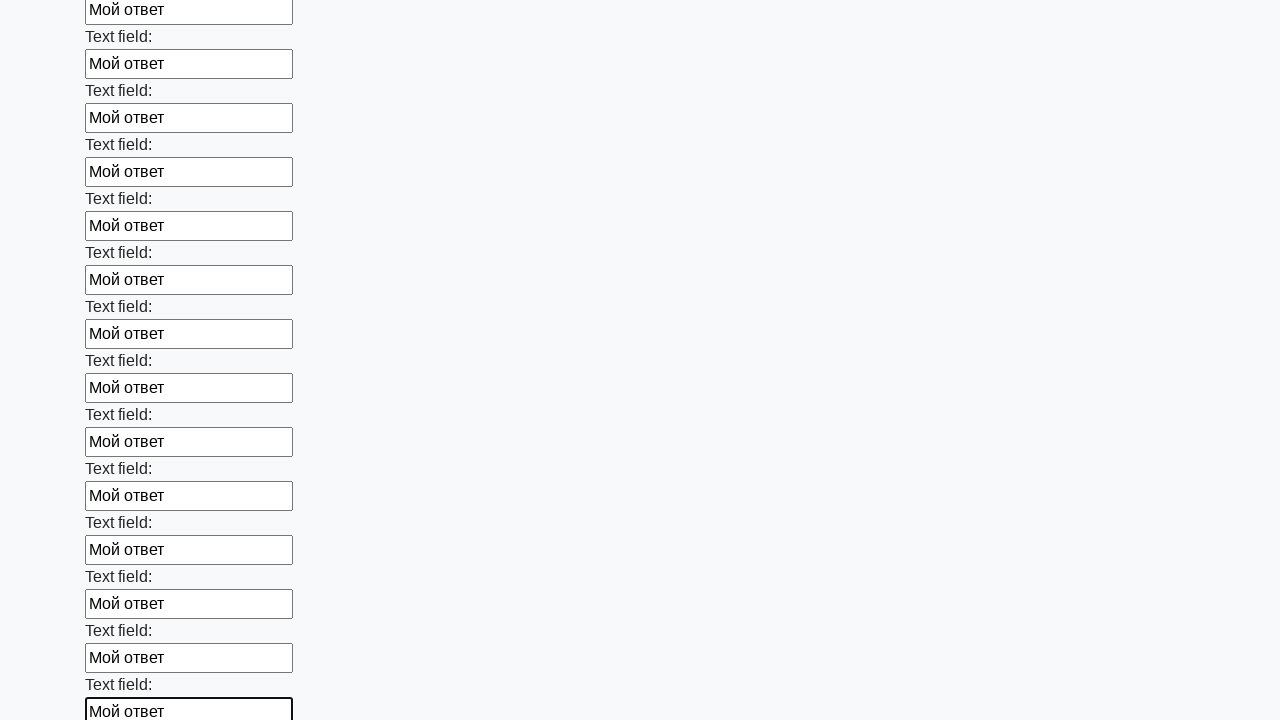

Filled input field with 'Мой ответ' on input >> nth=68
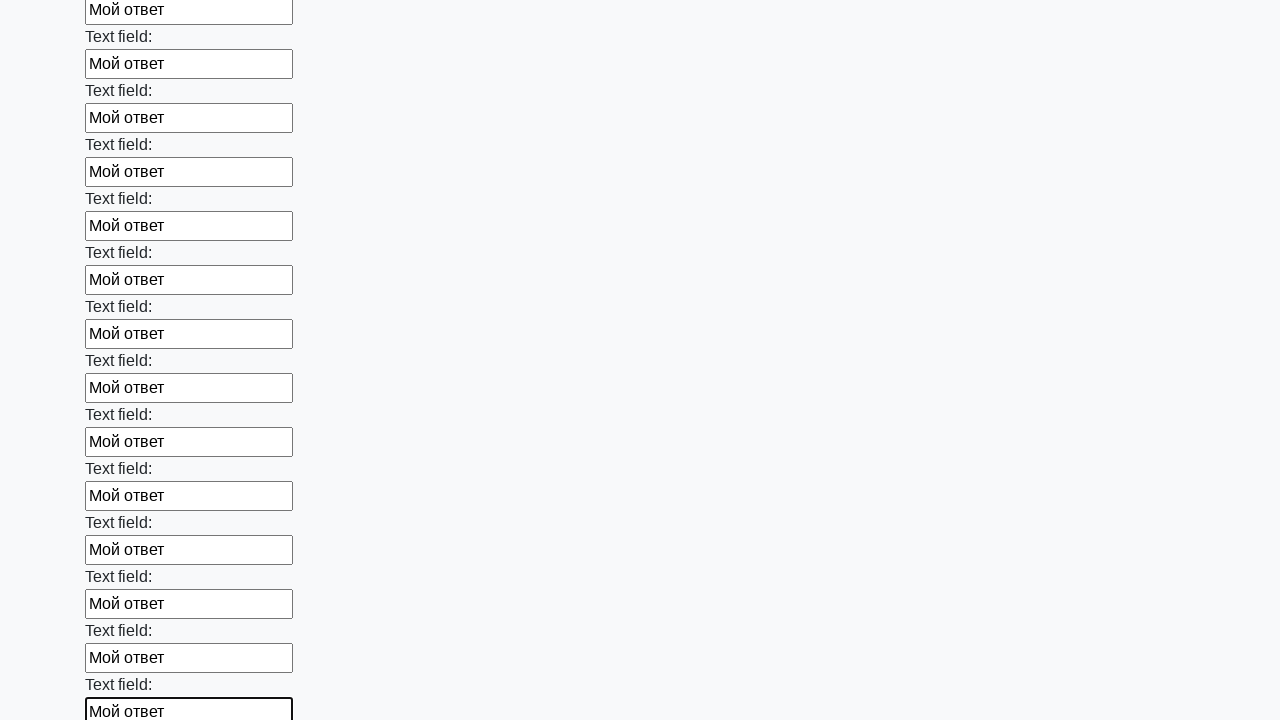

Filled input field with 'Мой ответ' on input >> nth=69
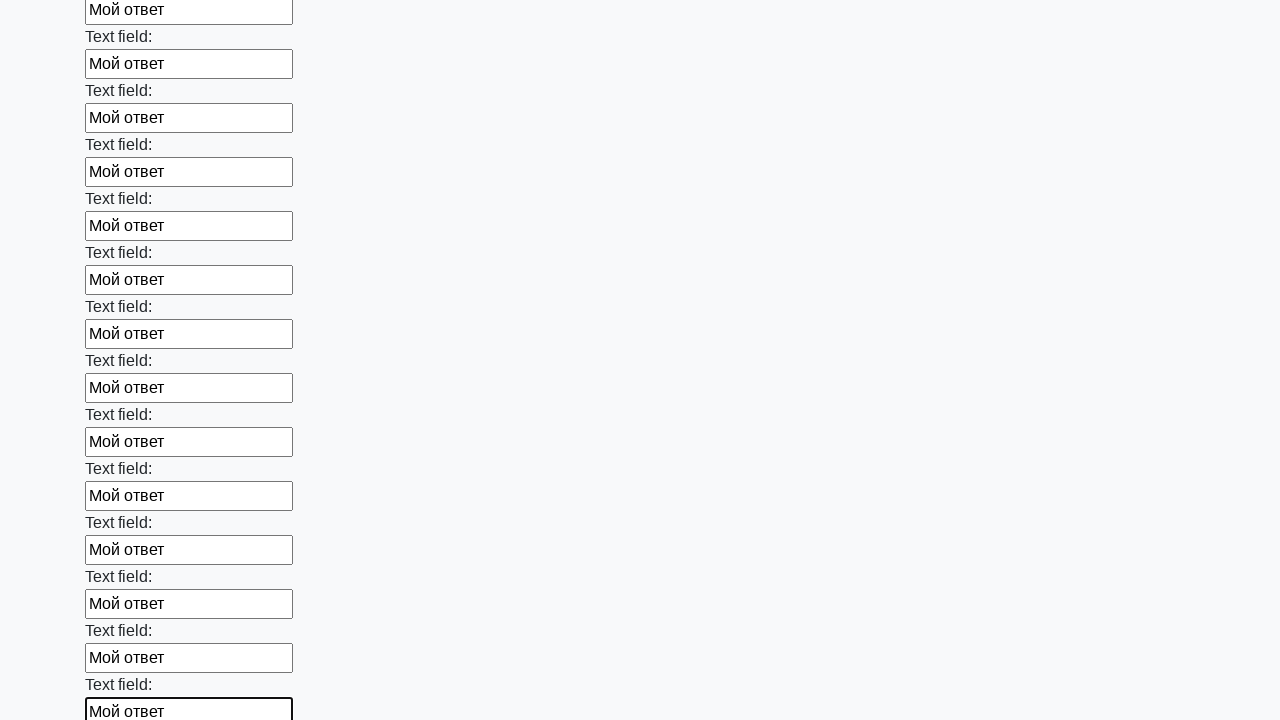

Filled input field with 'Мой ответ' on input >> nth=70
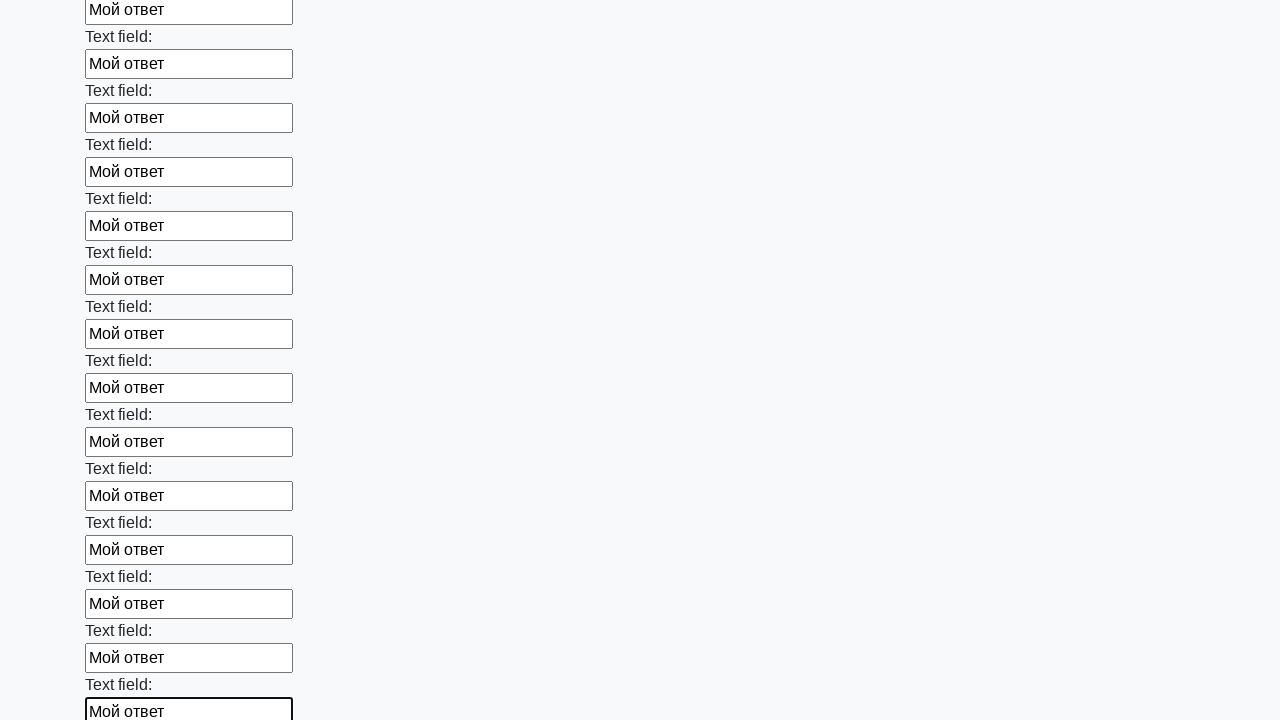

Filled input field with 'Мой ответ' on input >> nth=71
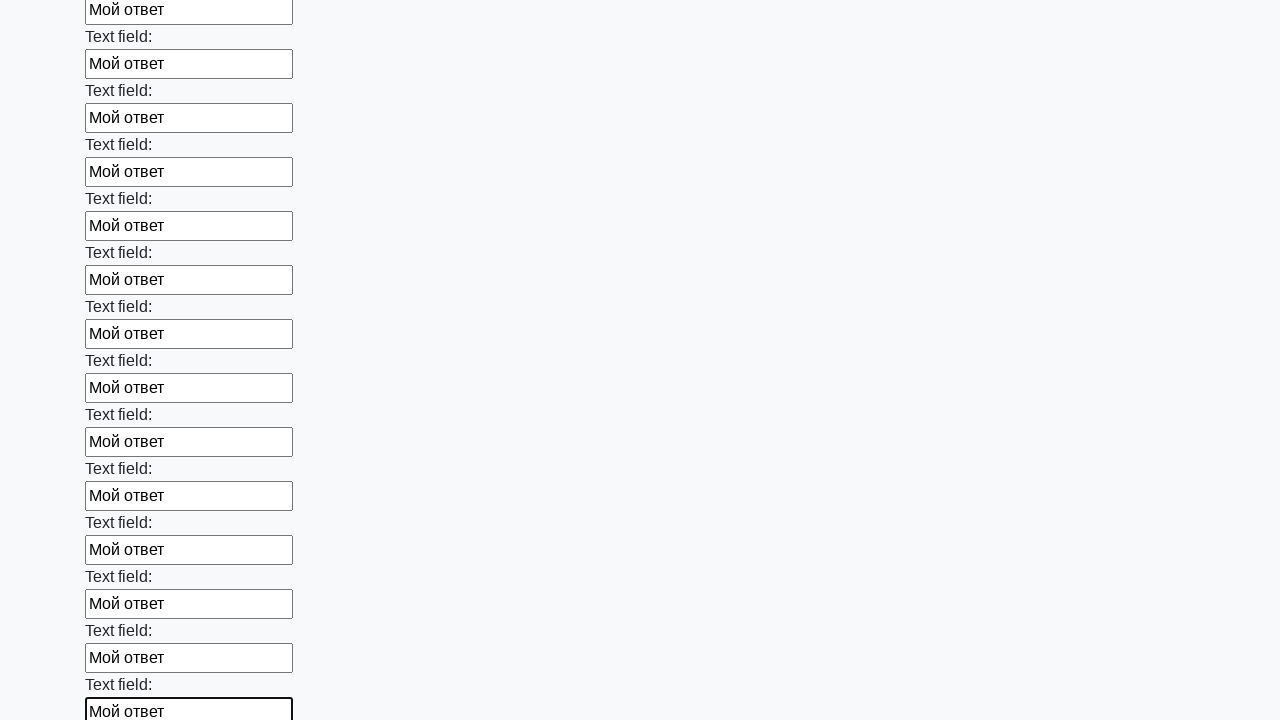

Filled input field with 'Мой ответ' on input >> nth=72
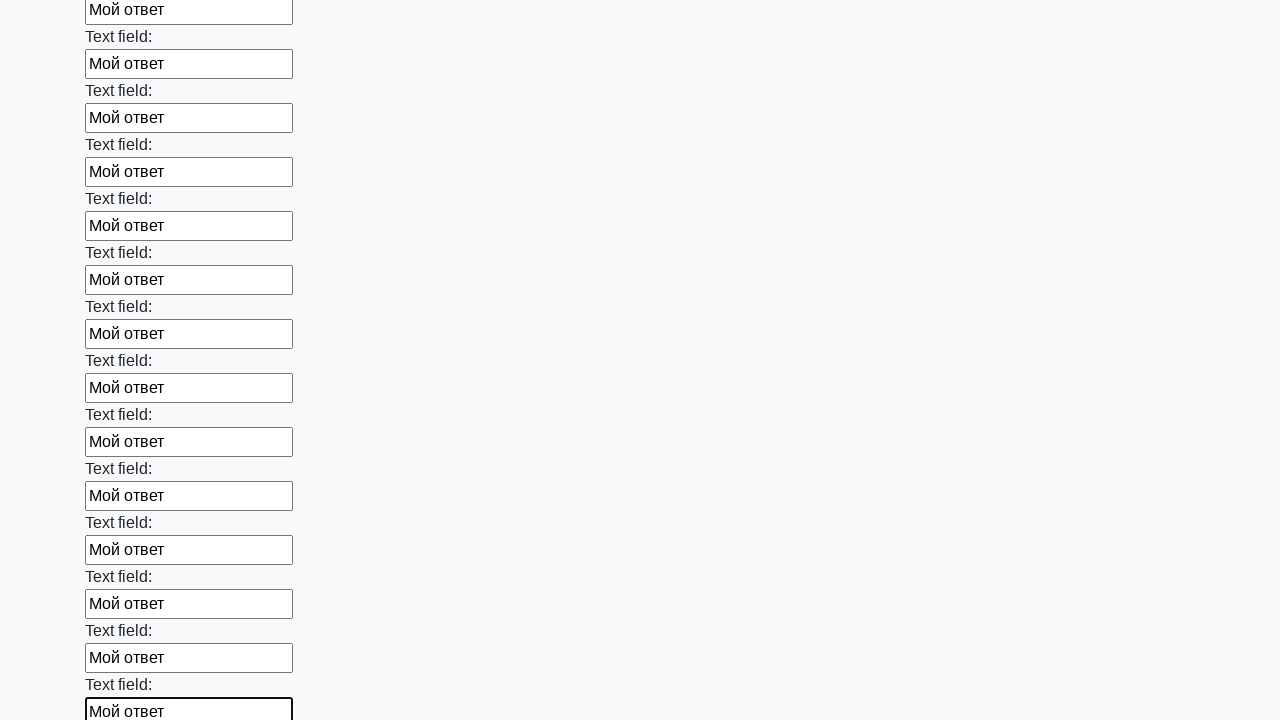

Filled input field with 'Мой ответ' on input >> nth=73
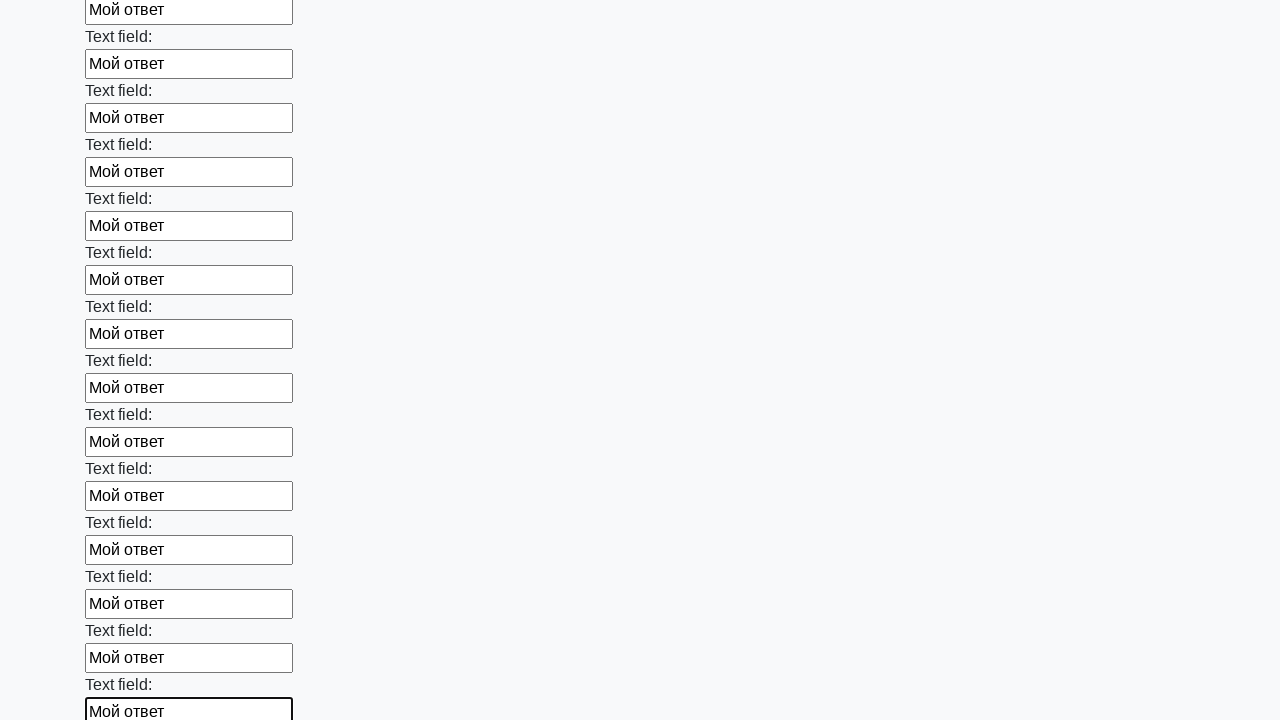

Filled input field with 'Мой ответ' on input >> nth=74
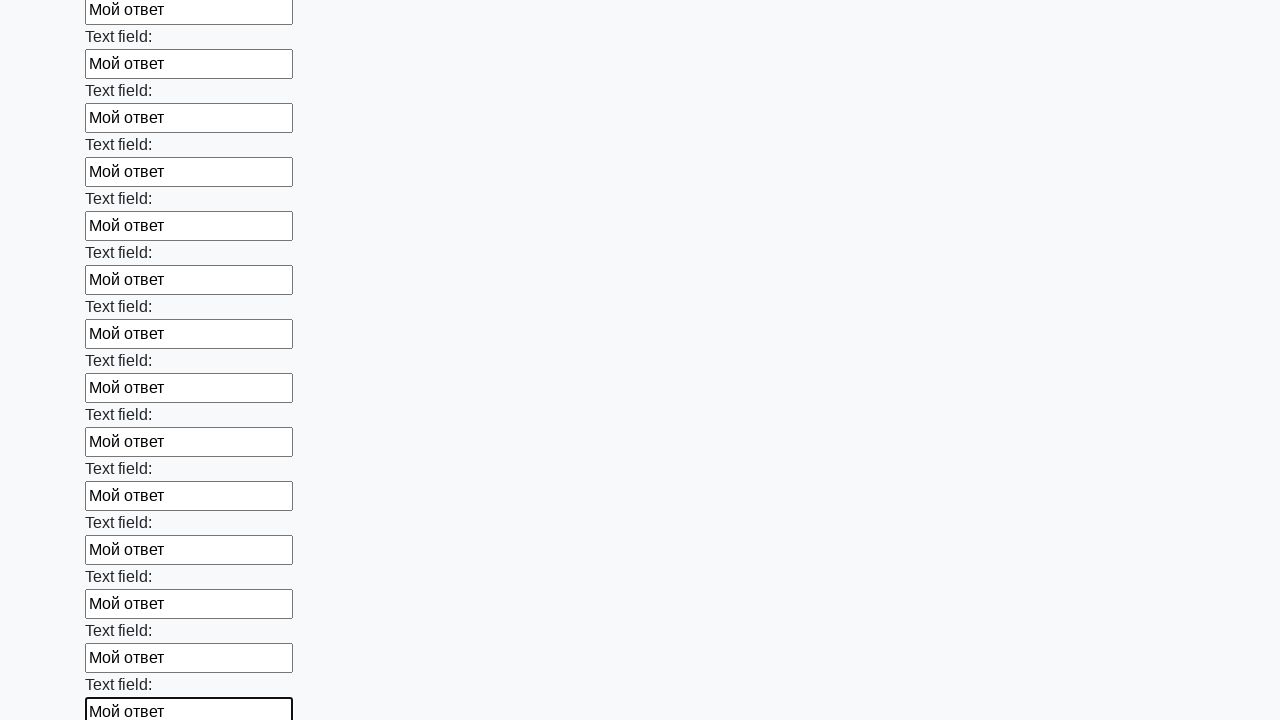

Filled input field with 'Мой ответ' on input >> nth=75
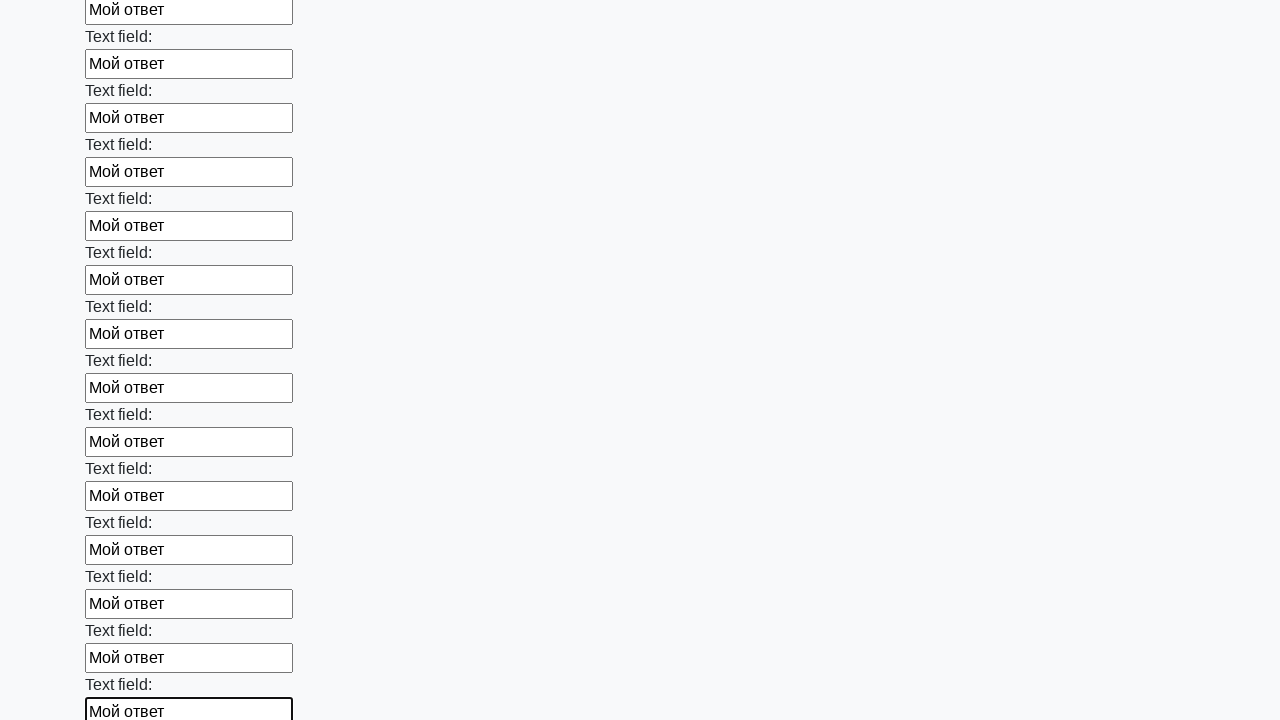

Filled input field with 'Мой ответ' on input >> nth=76
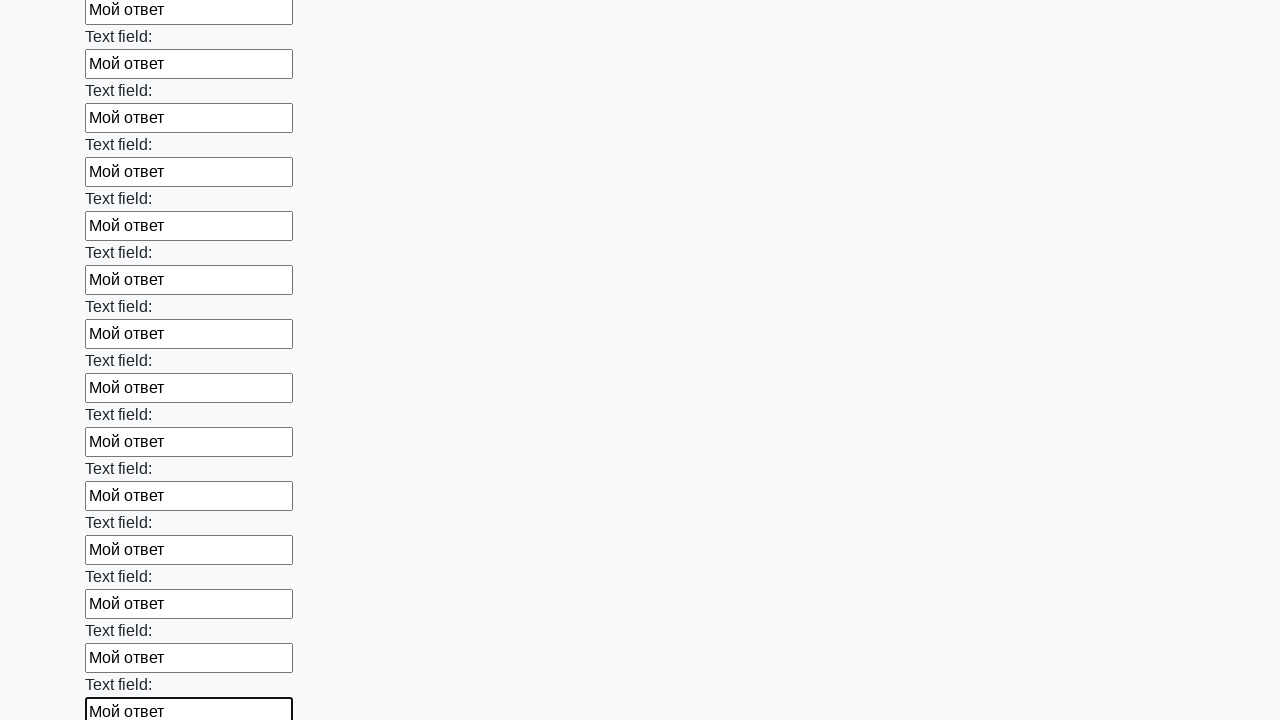

Filled input field with 'Мой ответ' on input >> nth=77
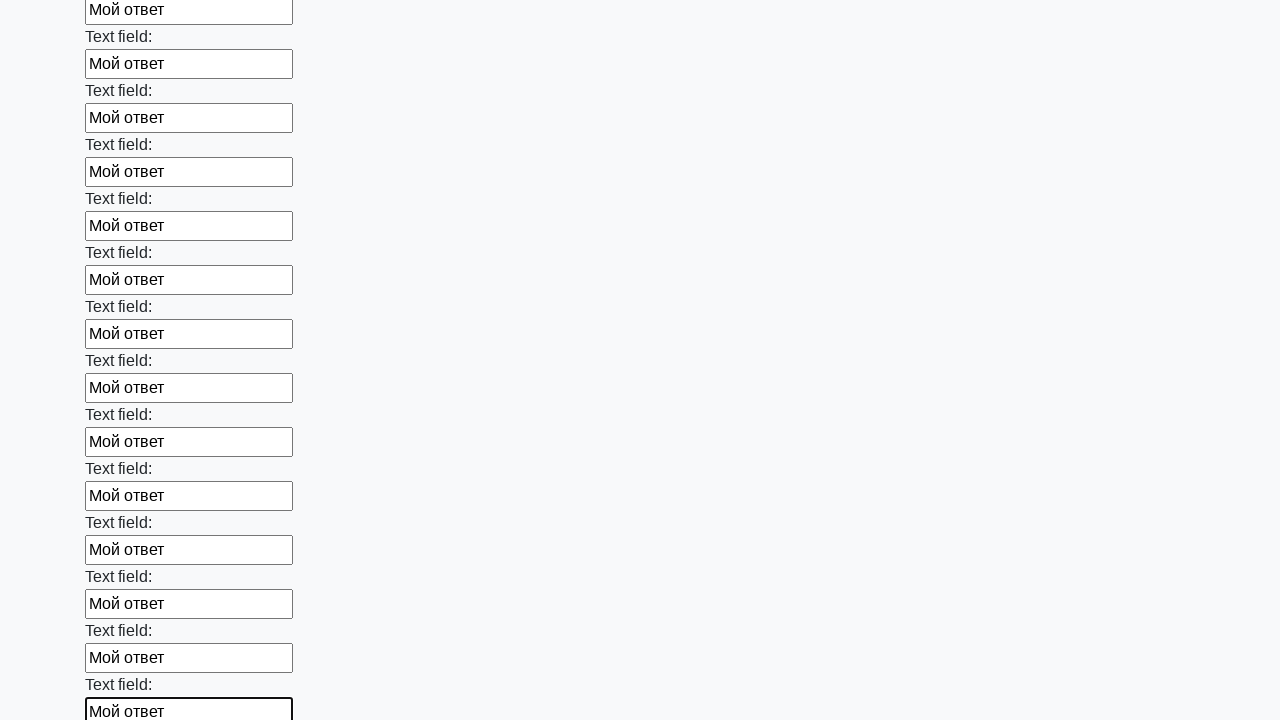

Filled input field with 'Мой ответ' on input >> nth=78
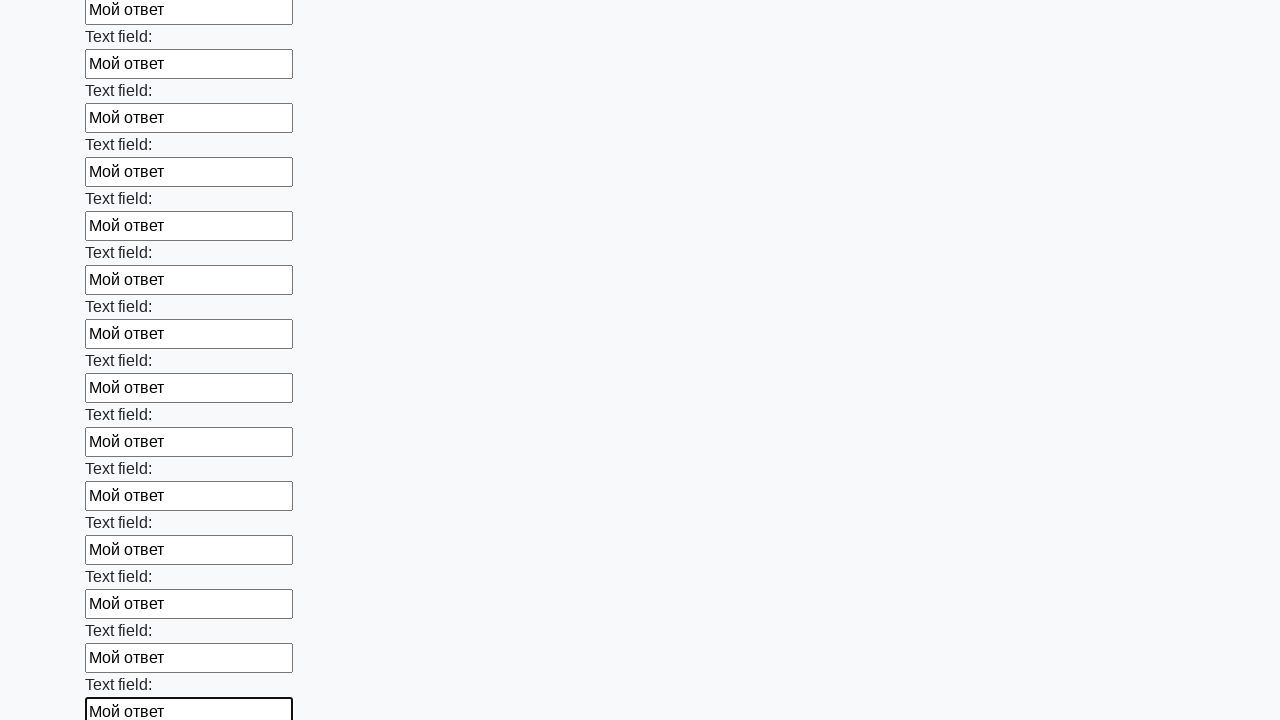

Filled input field with 'Мой ответ' on input >> nth=79
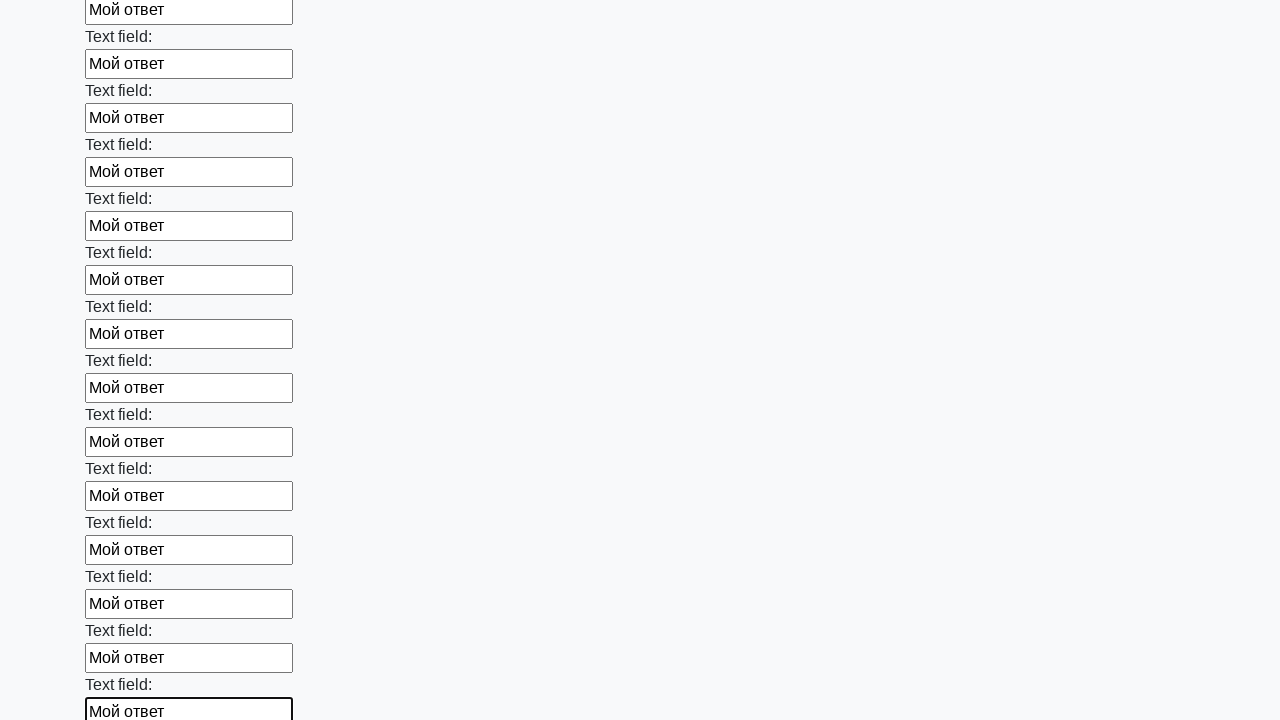

Filled input field with 'Мой ответ' on input >> nth=80
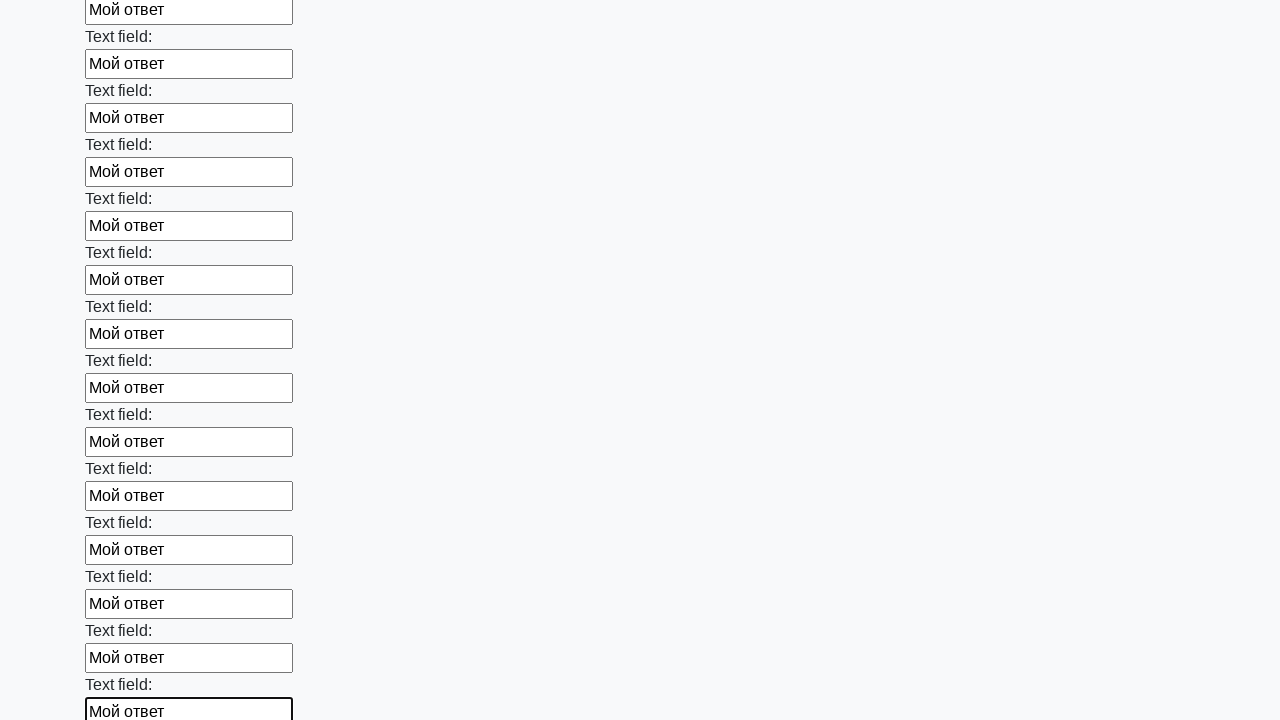

Filled input field with 'Мой ответ' on input >> nth=81
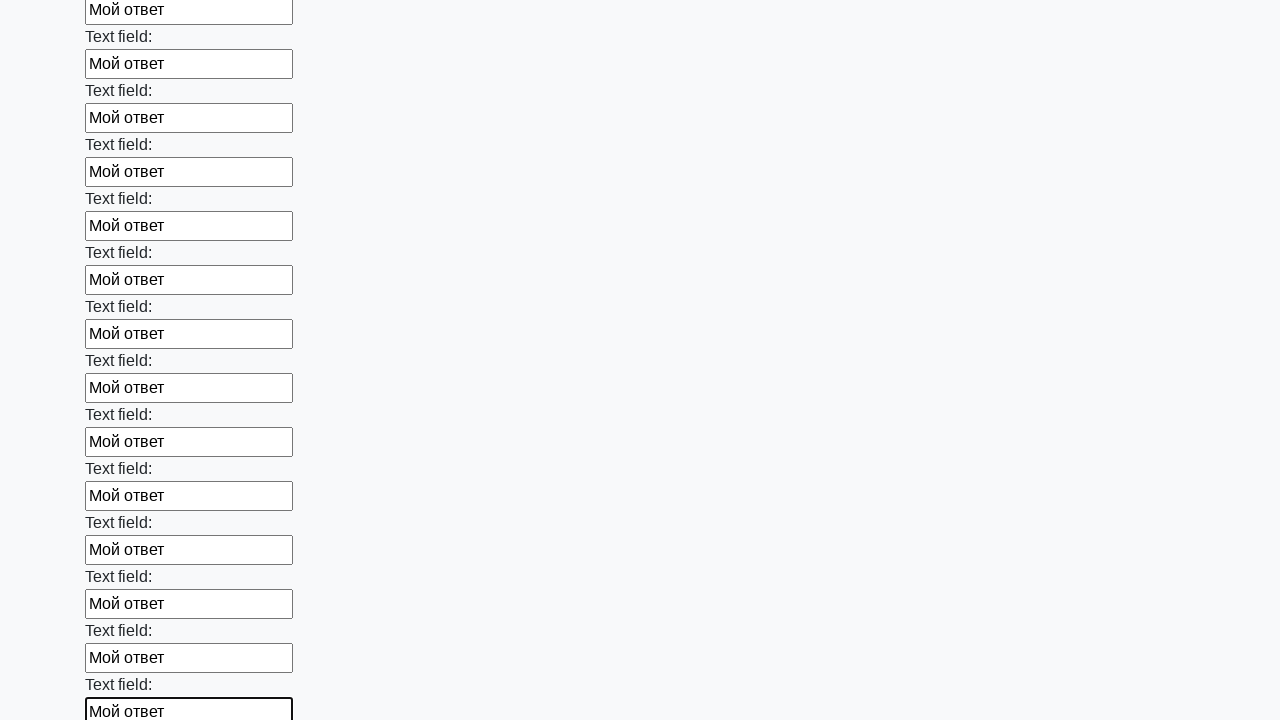

Filled input field with 'Мой ответ' on input >> nth=82
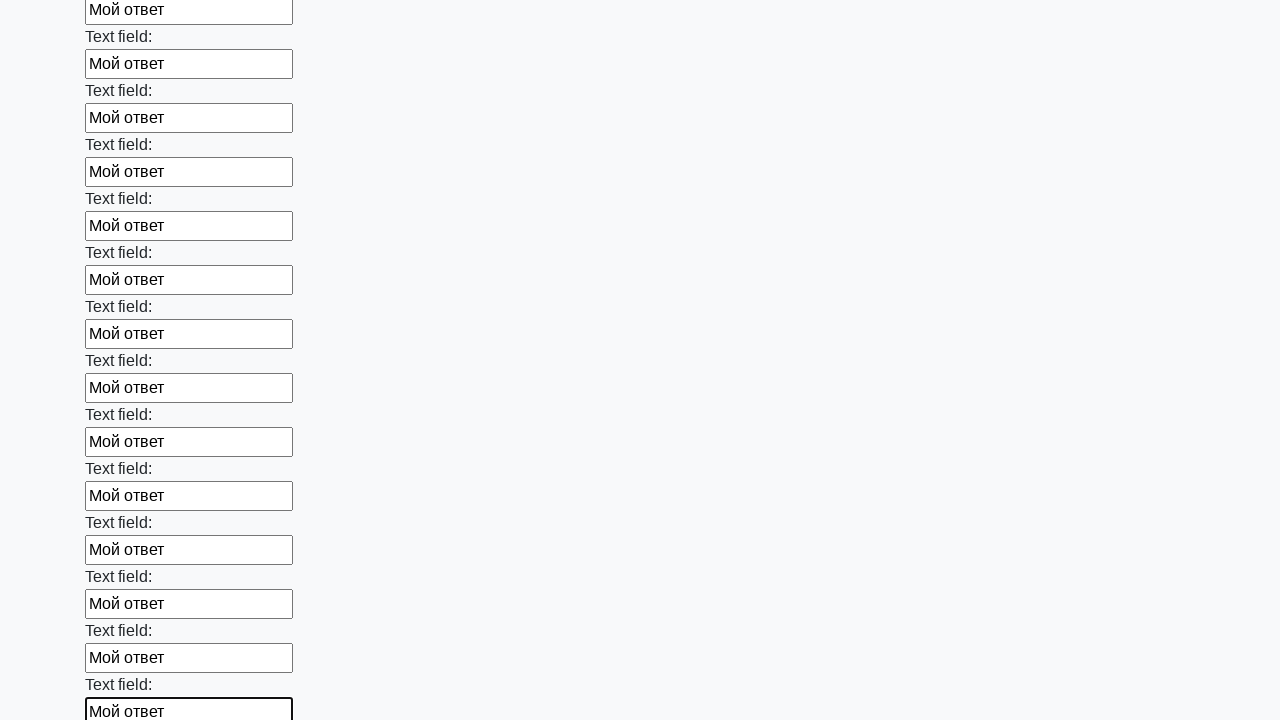

Filled input field with 'Мой ответ' on input >> nth=83
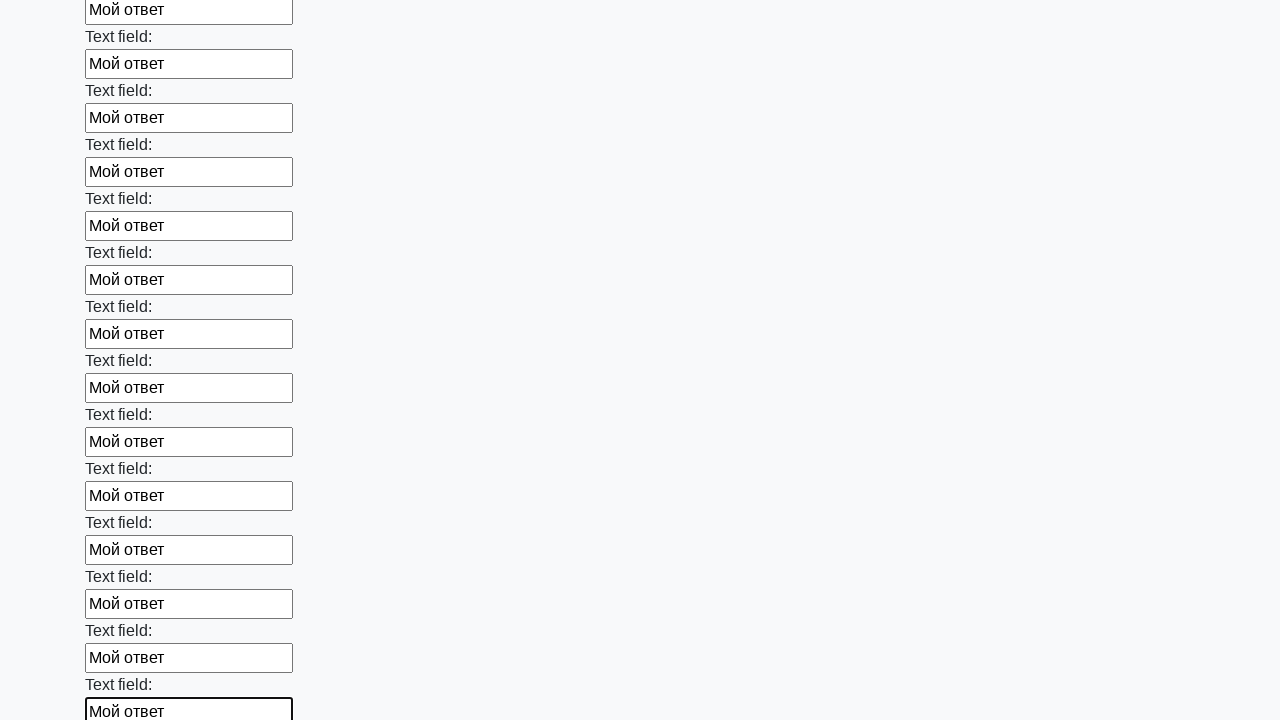

Filled input field with 'Мой ответ' on input >> nth=84
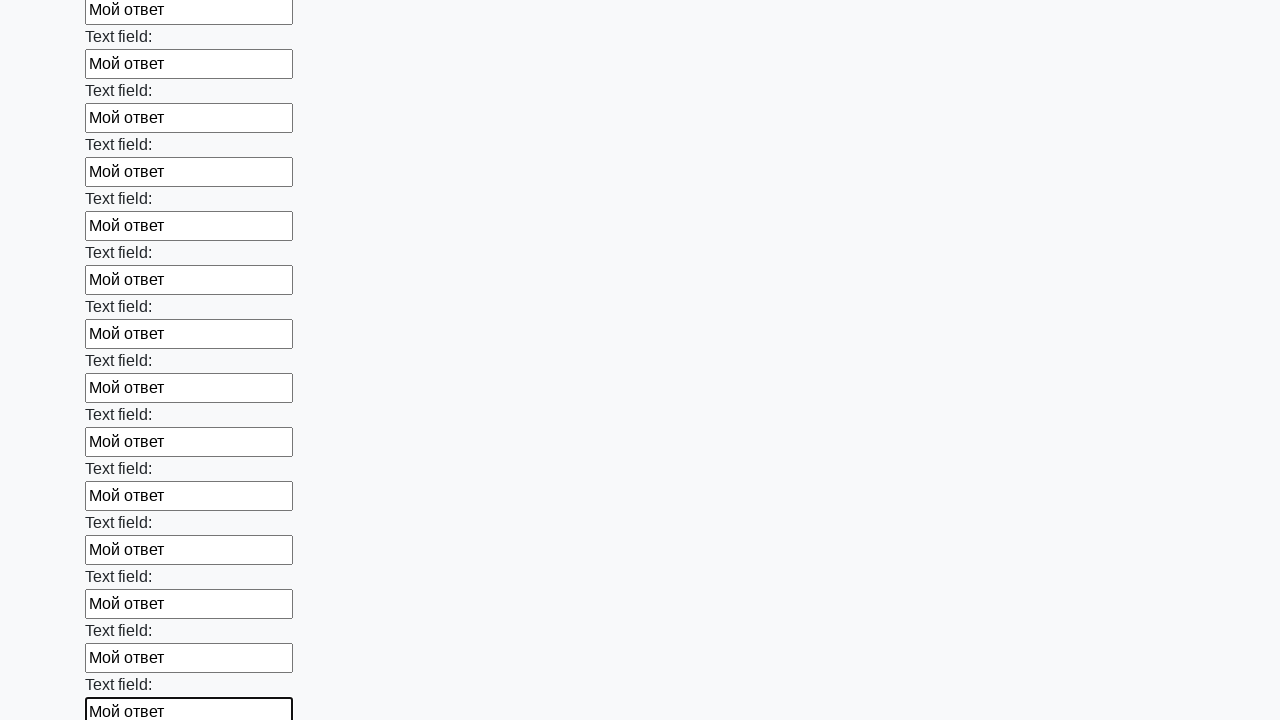

Filled input field with 'Мой ответ' on input >> nth=85
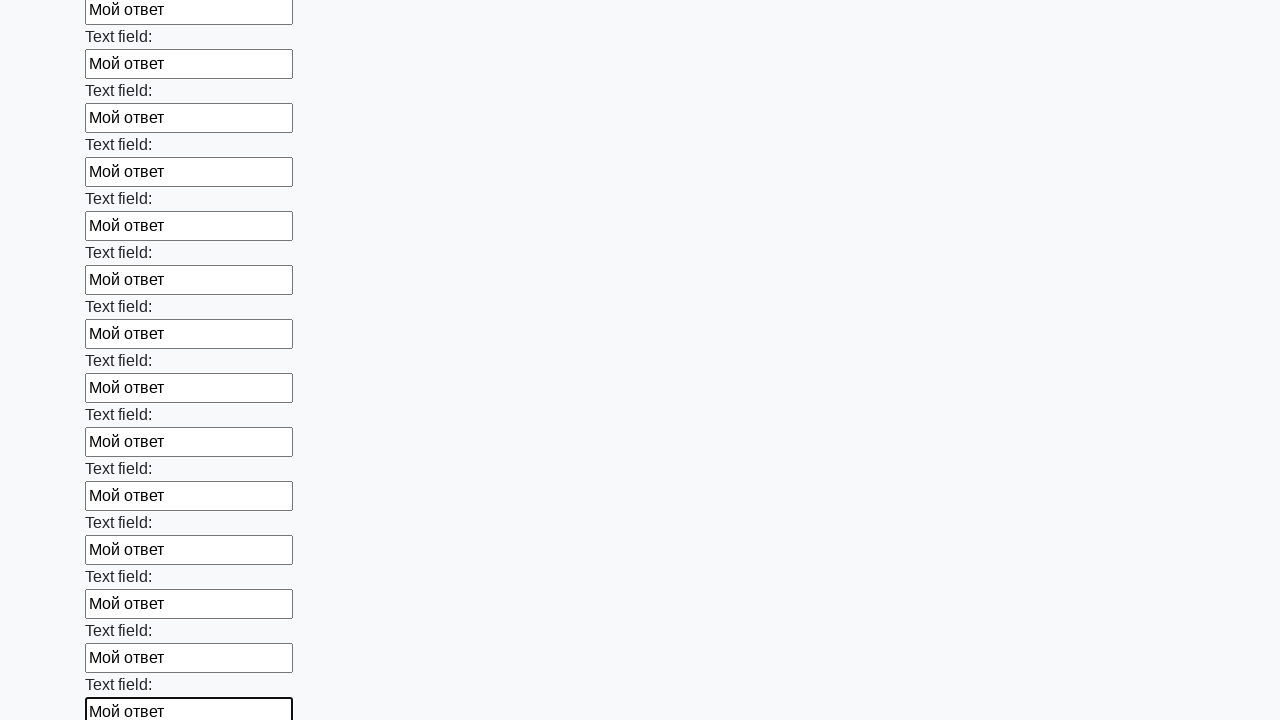

Filled input field with 'Мой ответ' on input >> nth=86
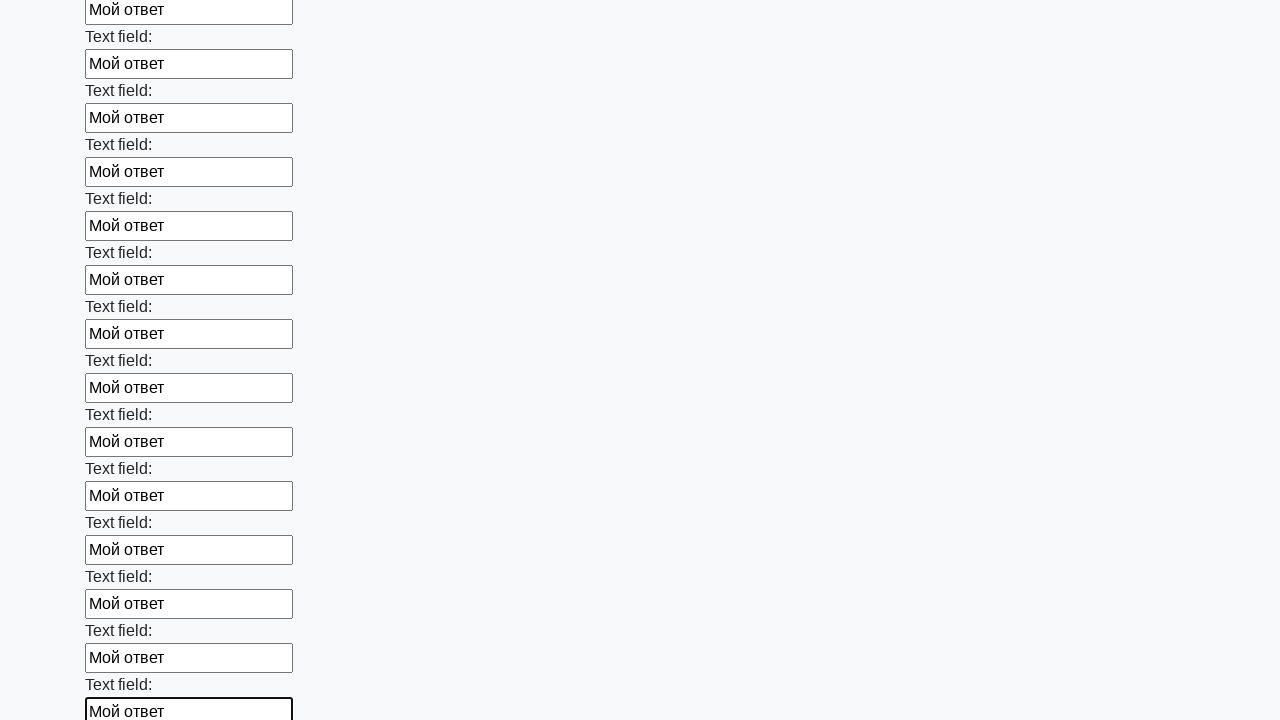

Filled input field with 'Мой ответ' on input >> nth=87
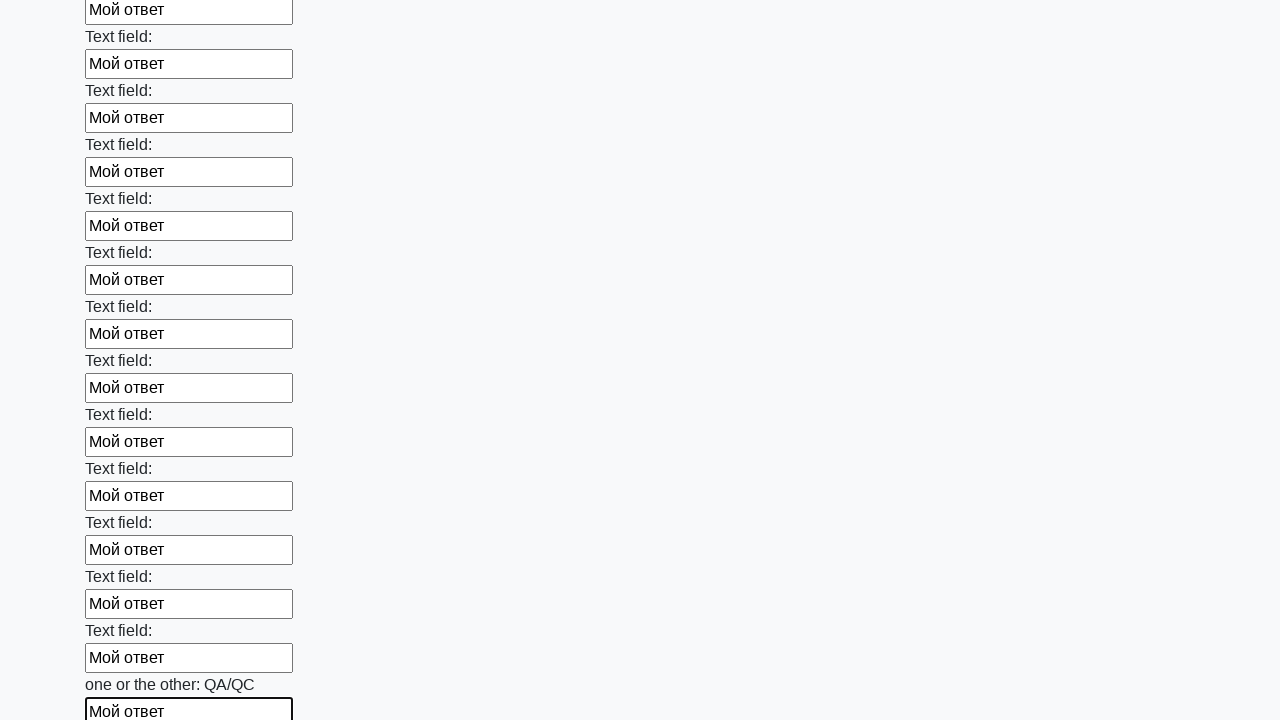

Filled input field with 'Мой ответ' on input >> nth=88
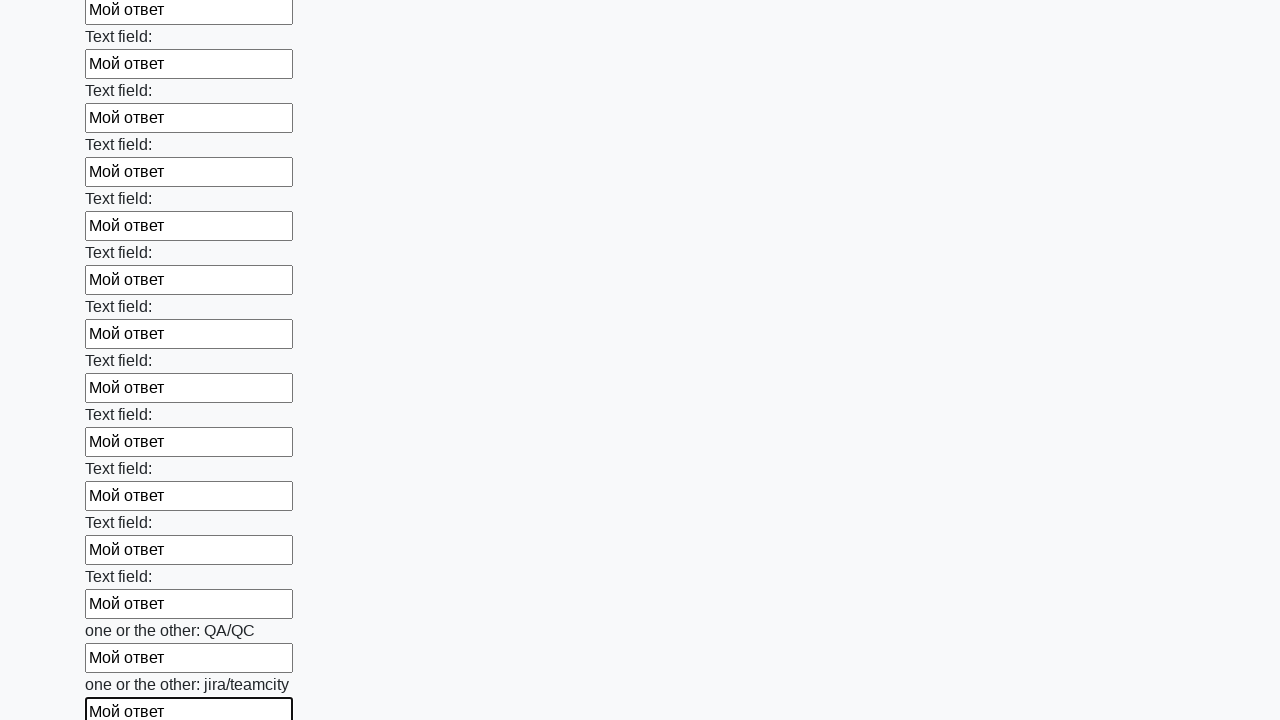

Filled input field with 'Мой ответ' on input >> nth=89
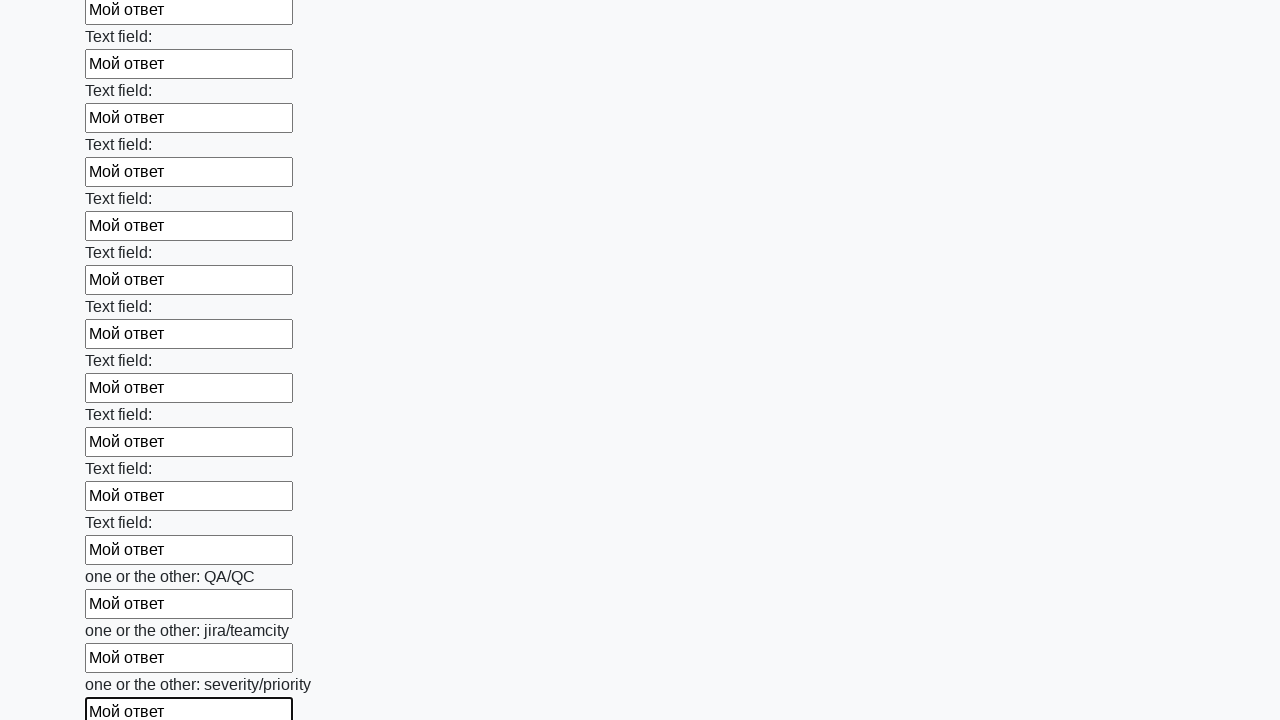

Filled input field with 'Мой ответ' on input >> nth=90
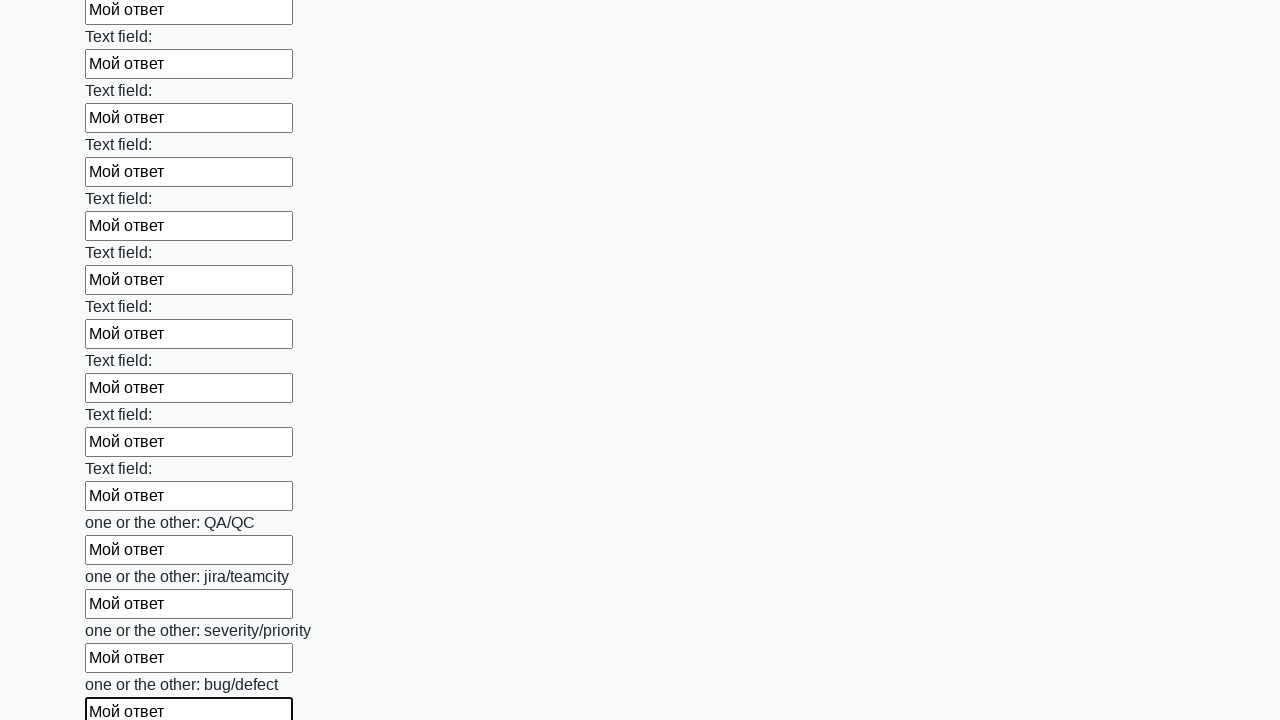

Filled input field with 'Мой ответ' on input >> nth=91
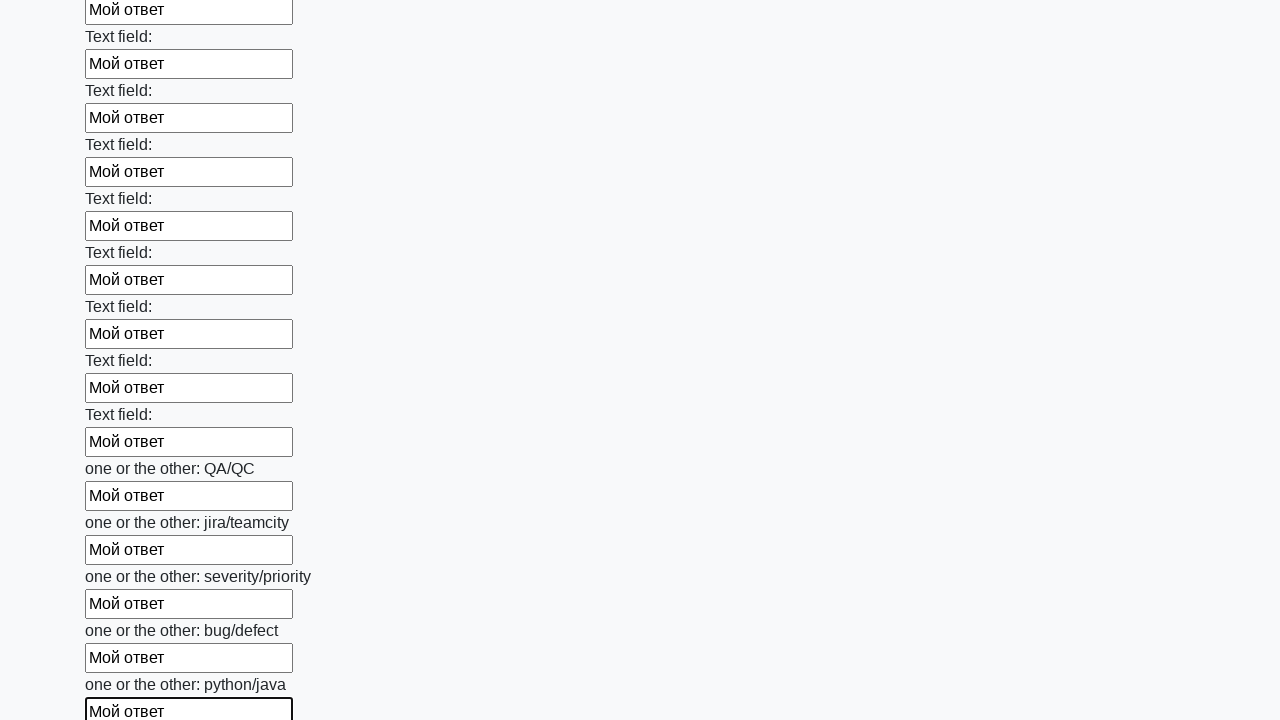

Filled input field with 'Мой ответ' on input >> nth=92
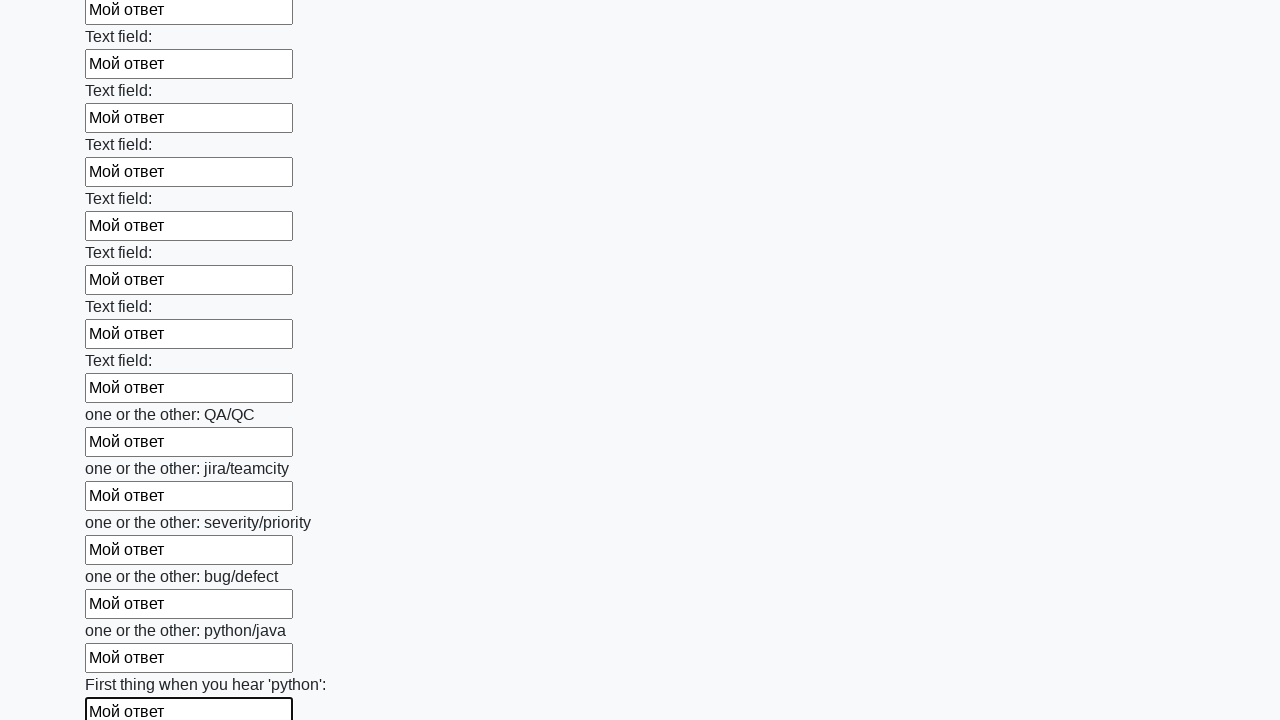

Filled input field with 'Мой ответ' on input >> nth=93
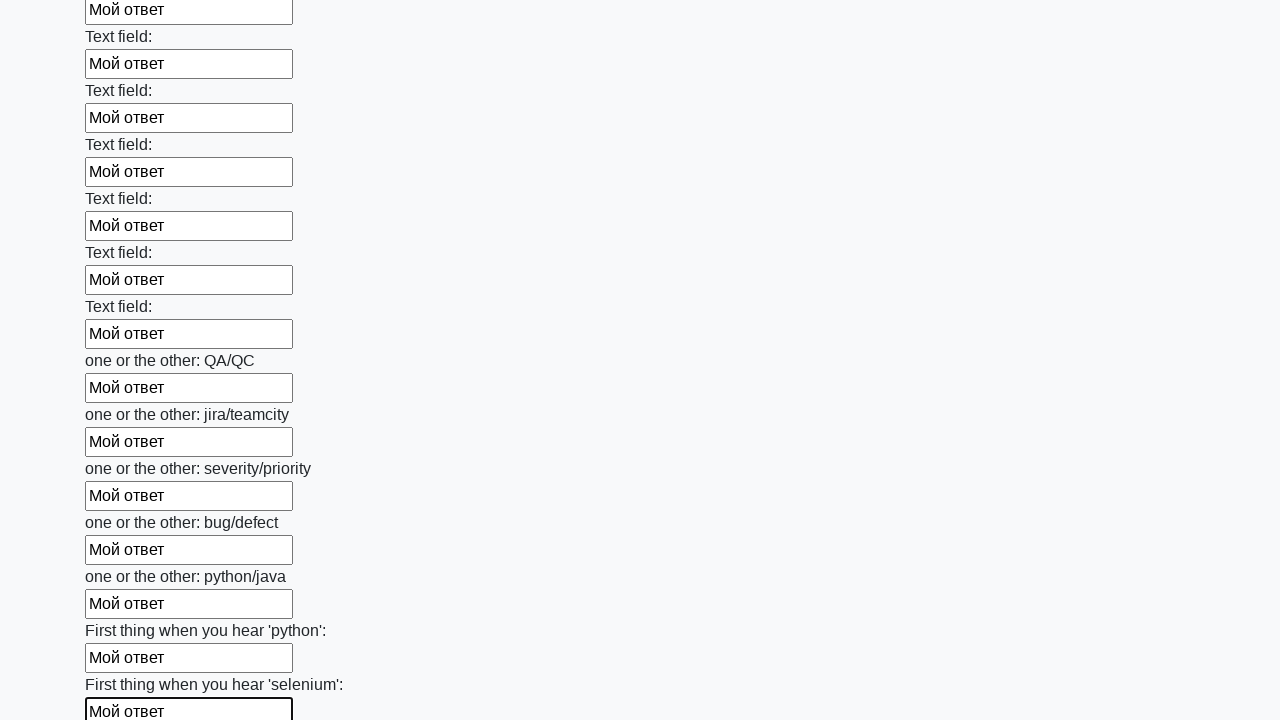

Filled input field with 'Мой ответ' on input >> nth=94
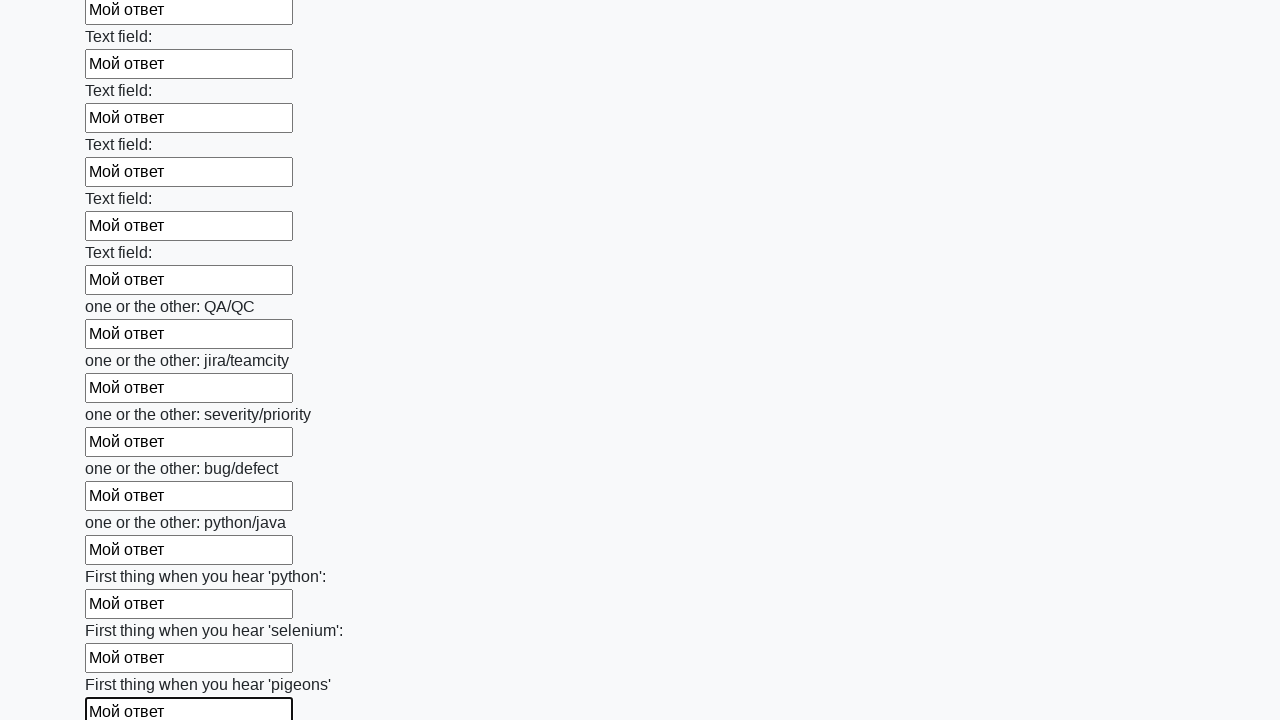

Filled input field with 'Мой ответ' on input >> nth=95
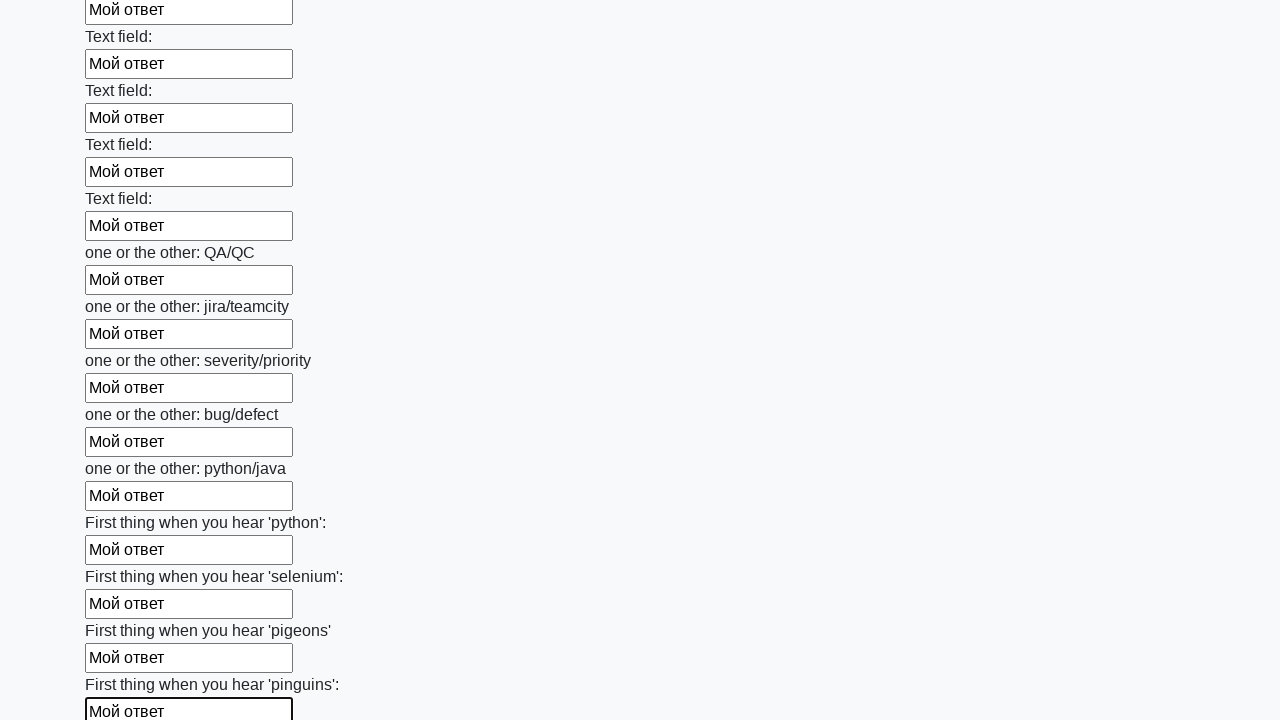

Filled input field with 'Мой ответ' on input >> nth=96
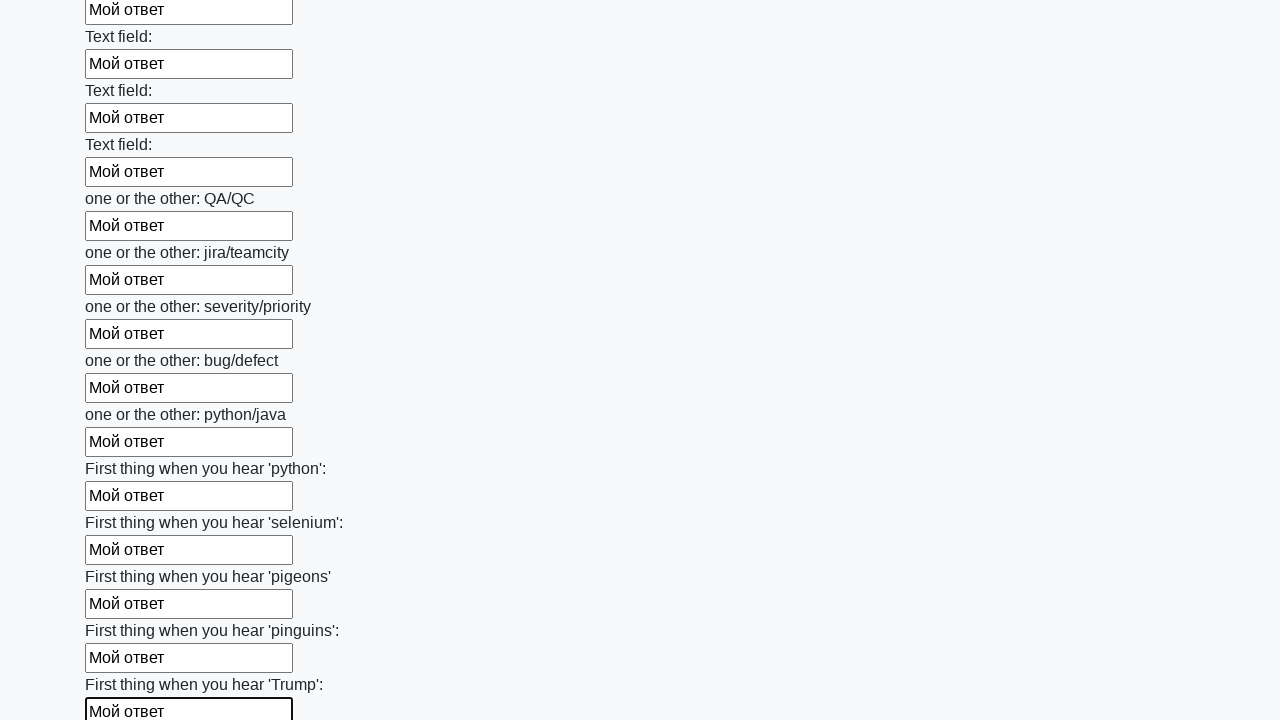

Filled input field with 'Мой ответ' on input >> nth=97
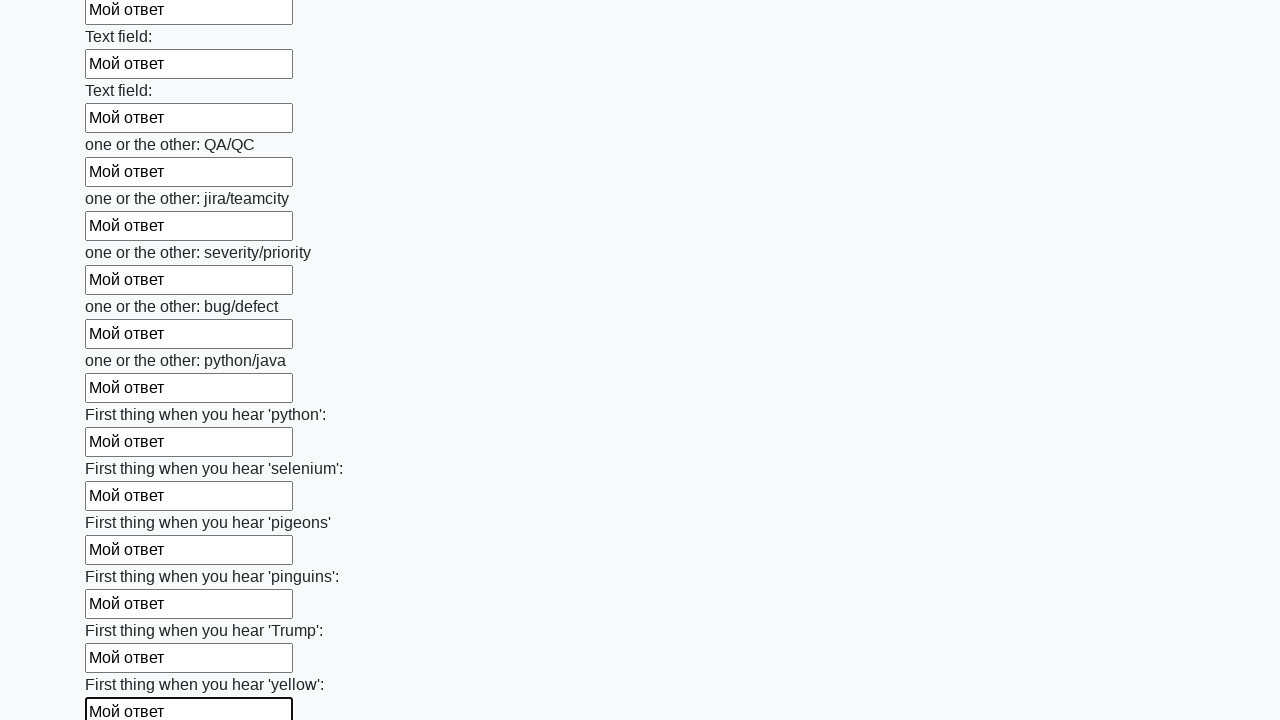

Filled input field with 'Мой ответ' on input >> nth=98
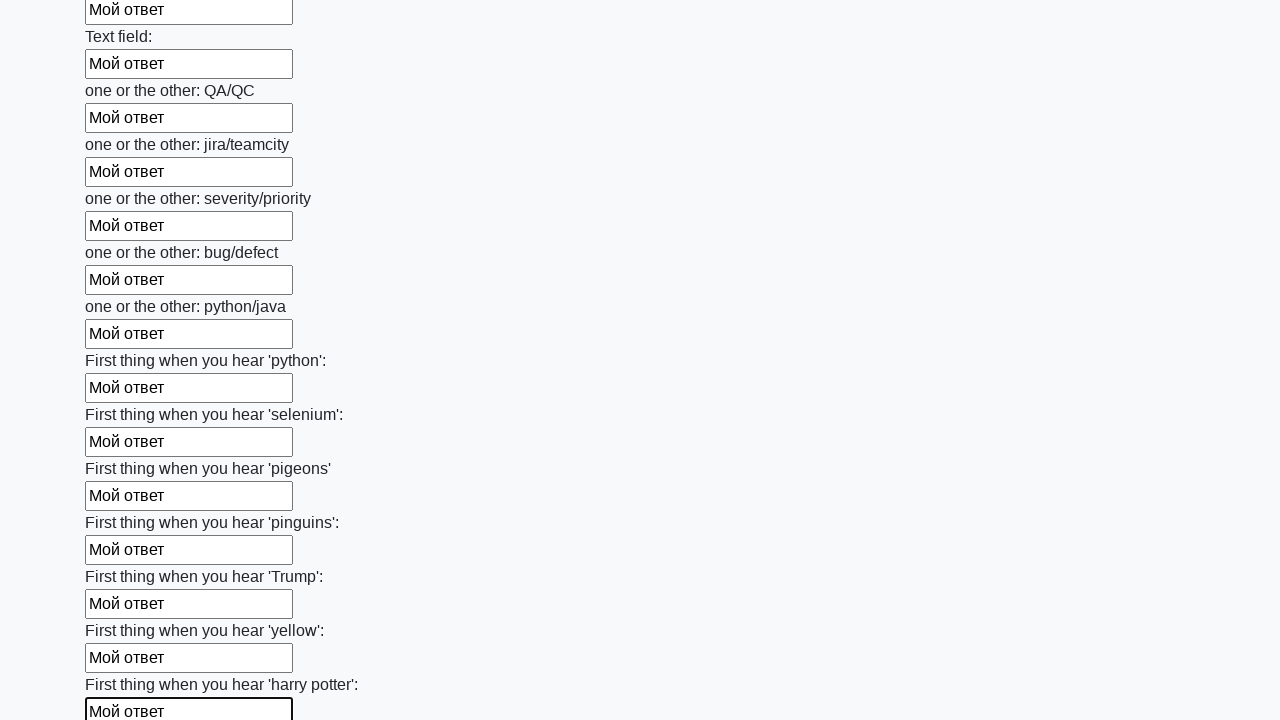

Filled input field with 'Мой ответ' on input >> nth=99
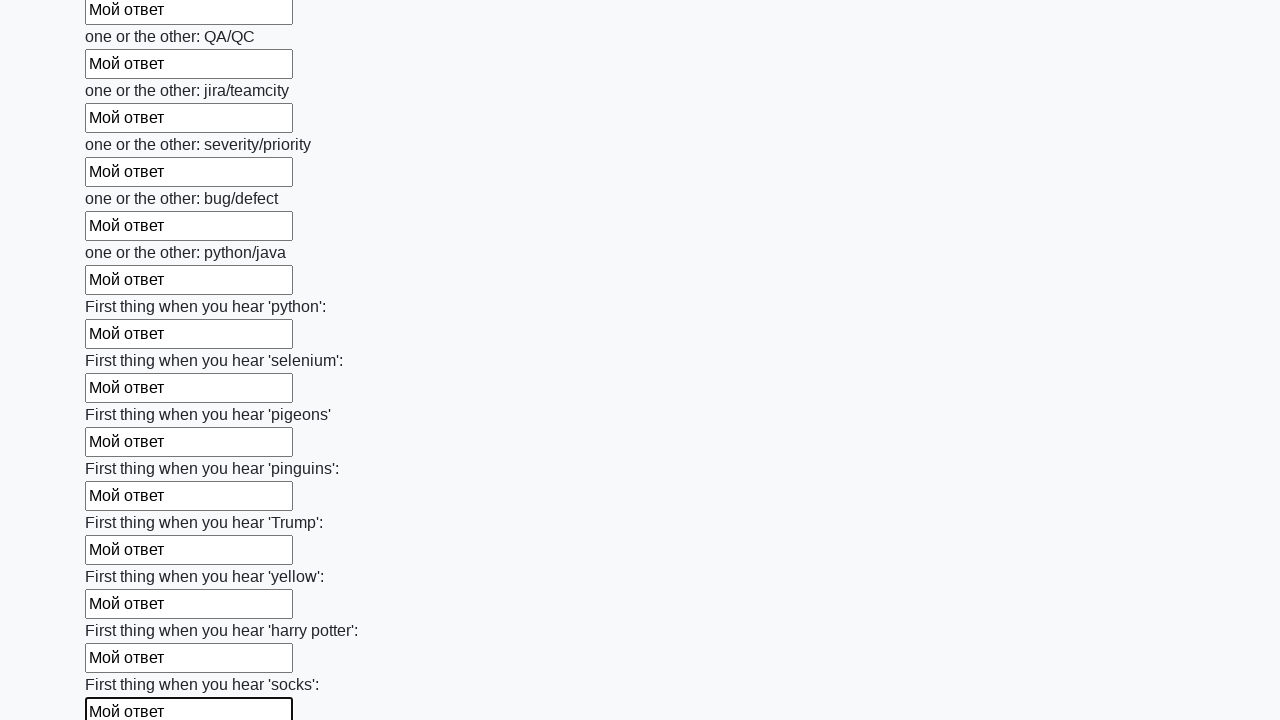

Clicked the submit button at (123, 611) on button.btn
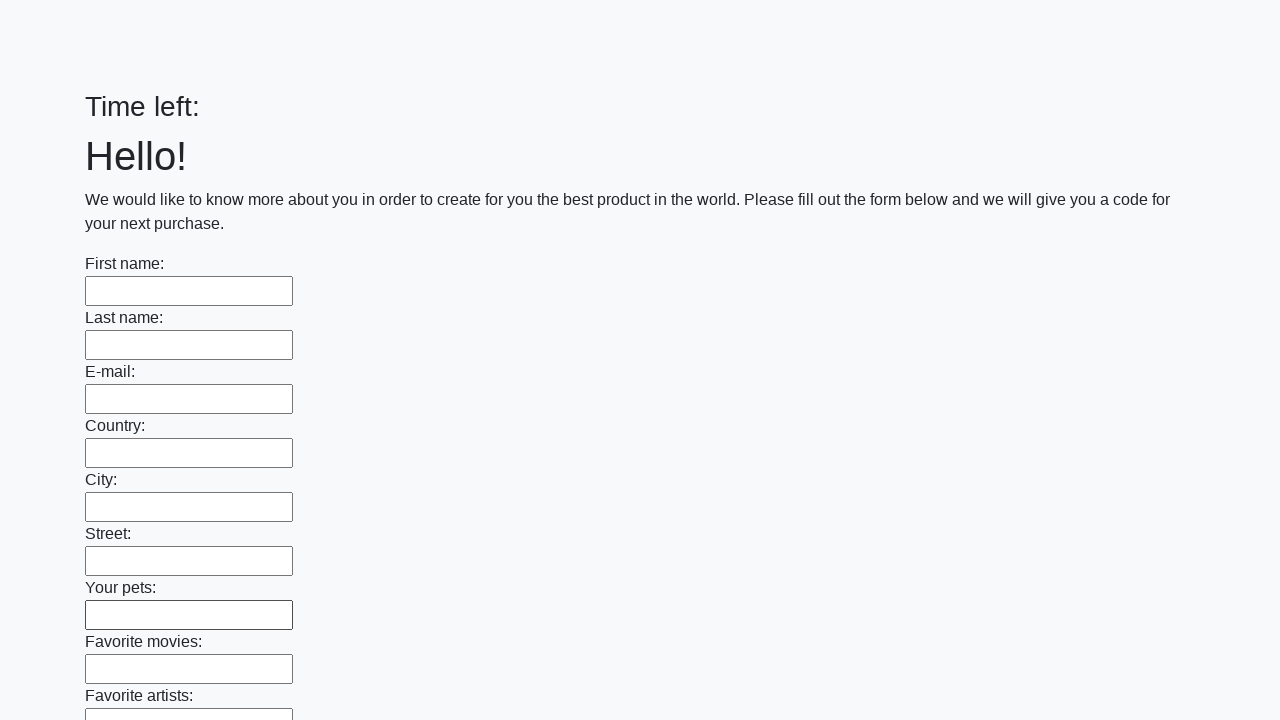

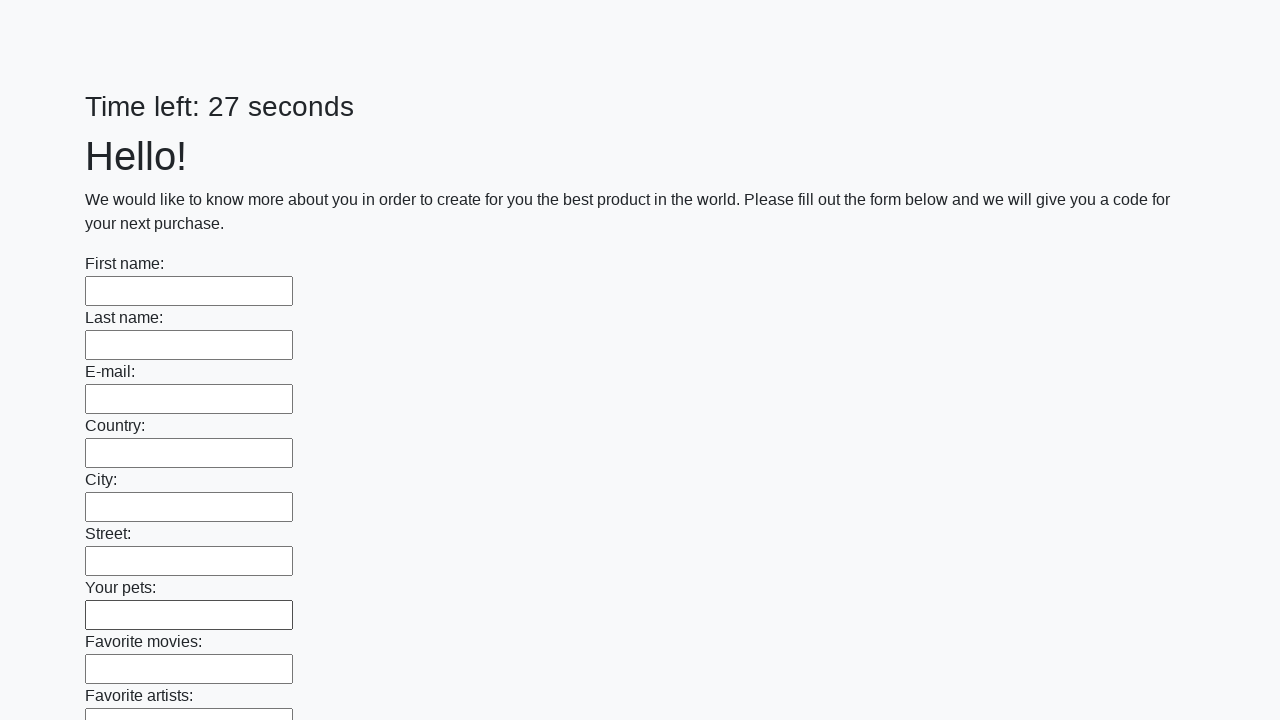